Navigates to Hepsiburada website and interacts with all link elements on the page

Starting URL: https://www.hepsiburada.com/

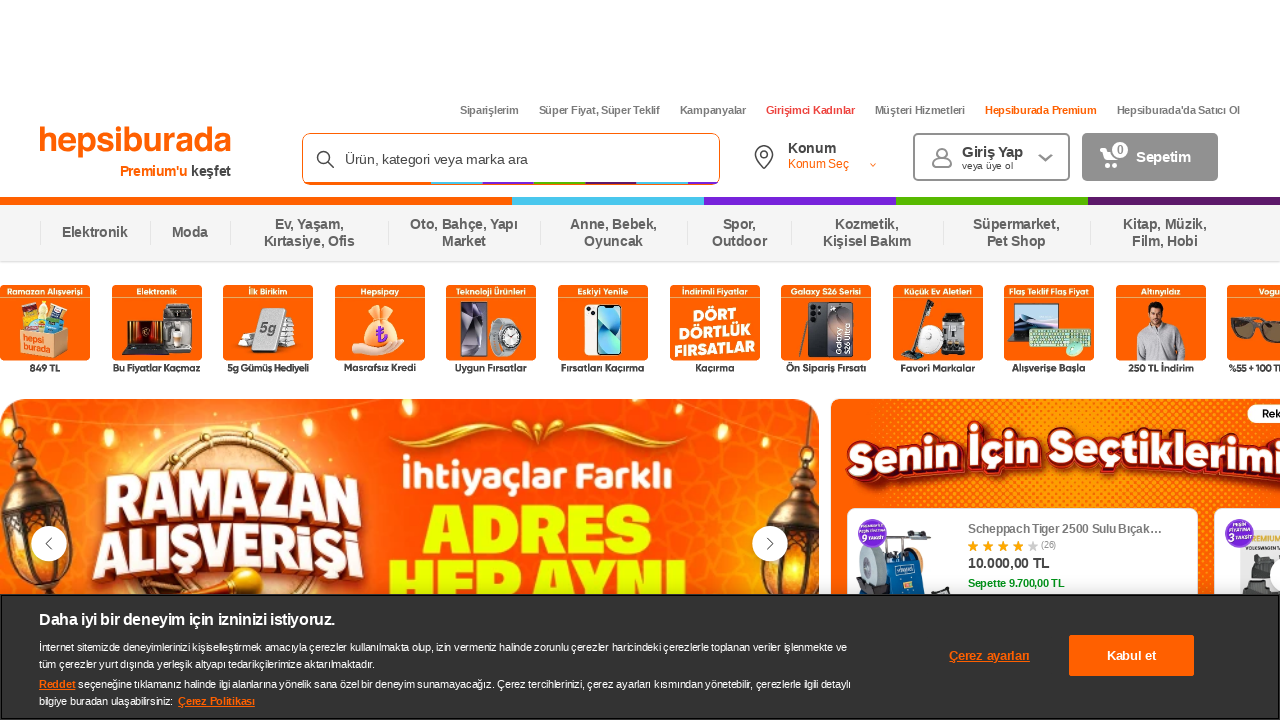

Waited for page to load with networkidle state
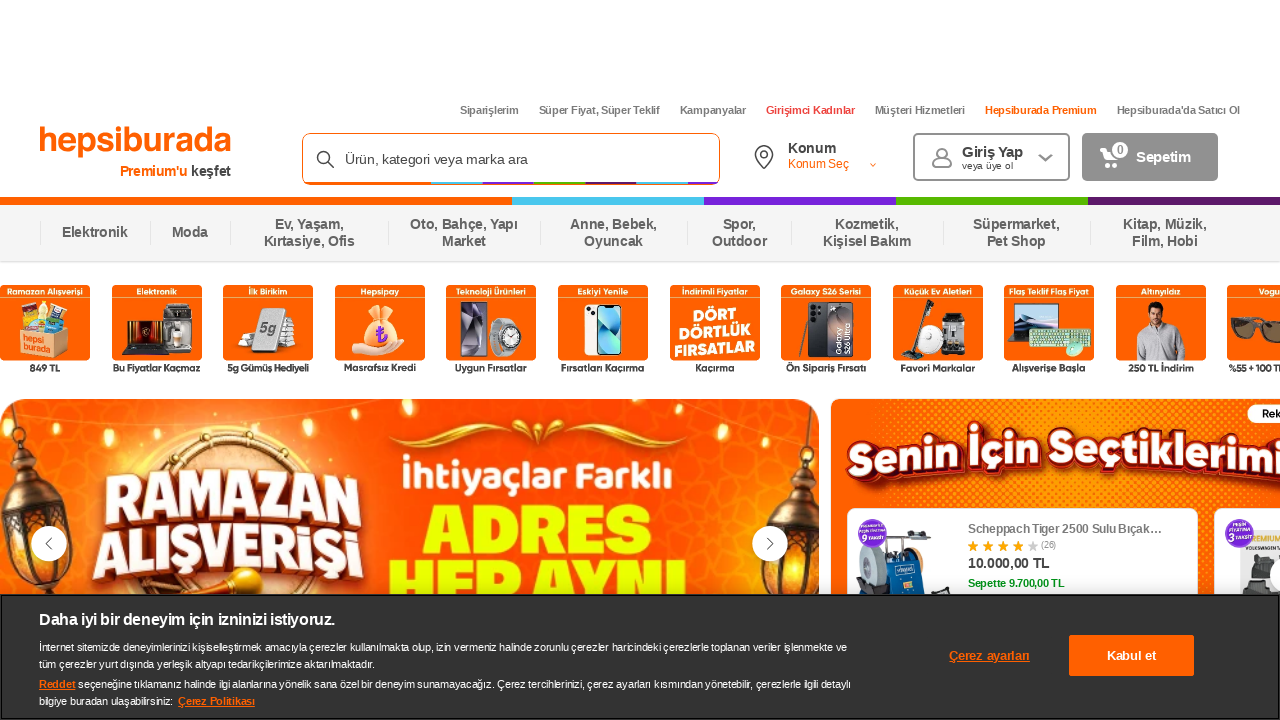

Found all anchor tag elements on the page
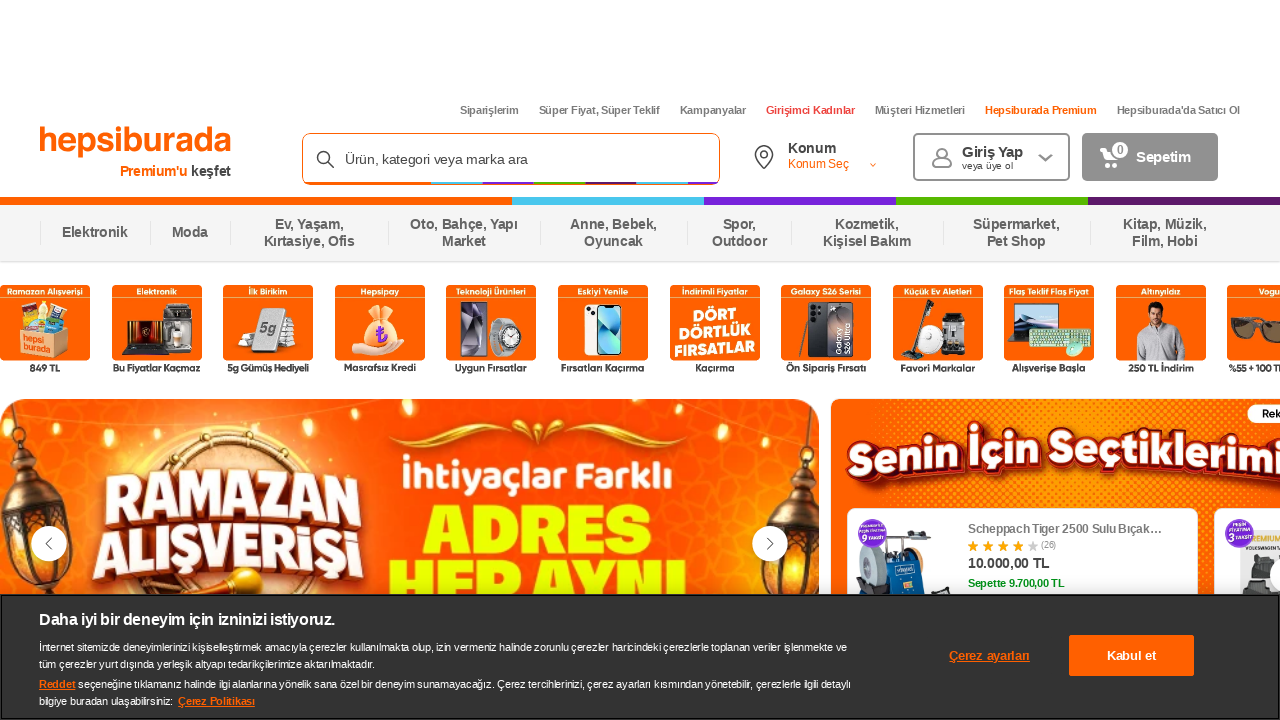

Retrieved href attribute from link without visible text
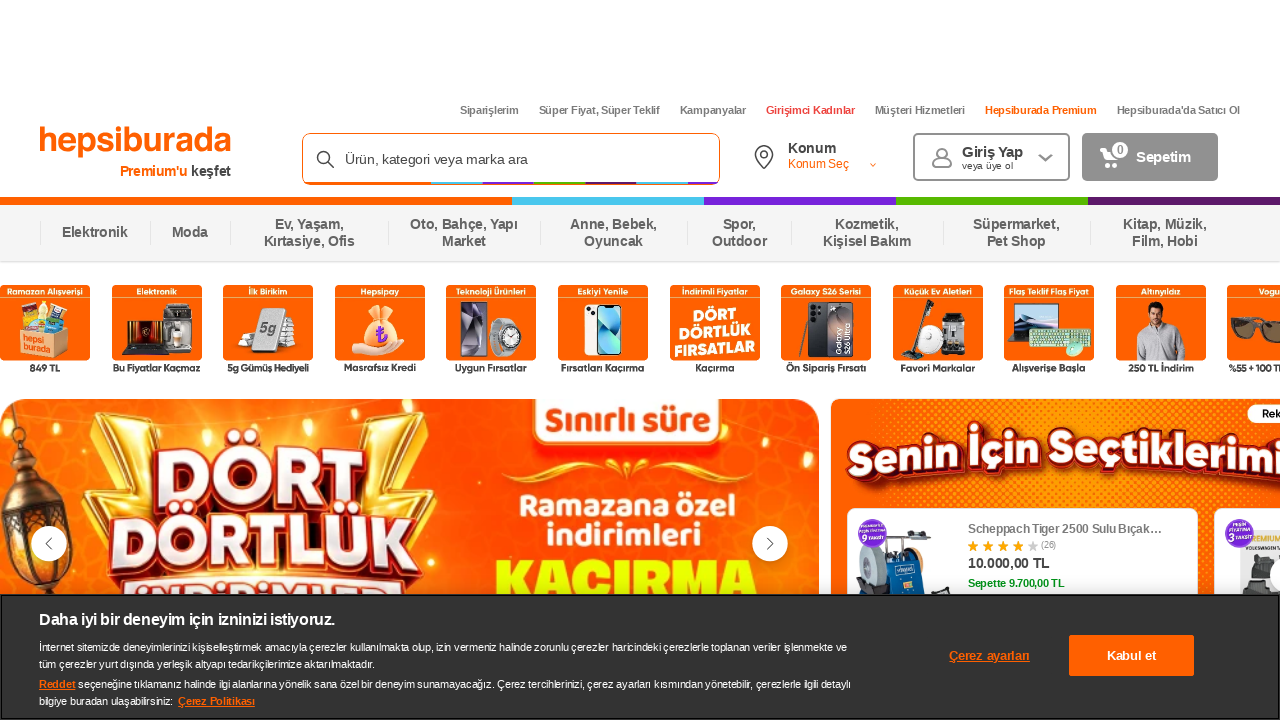

Retrieved title attribute from link
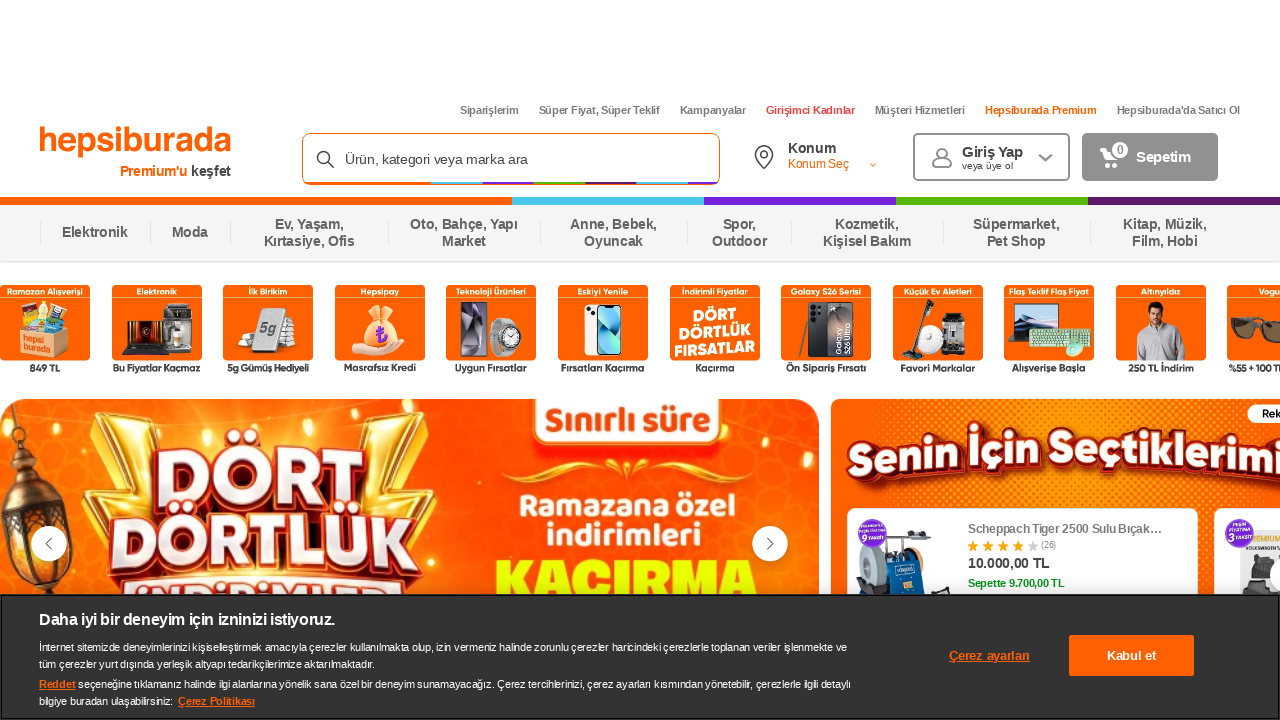

Retrieved rel attribute from link
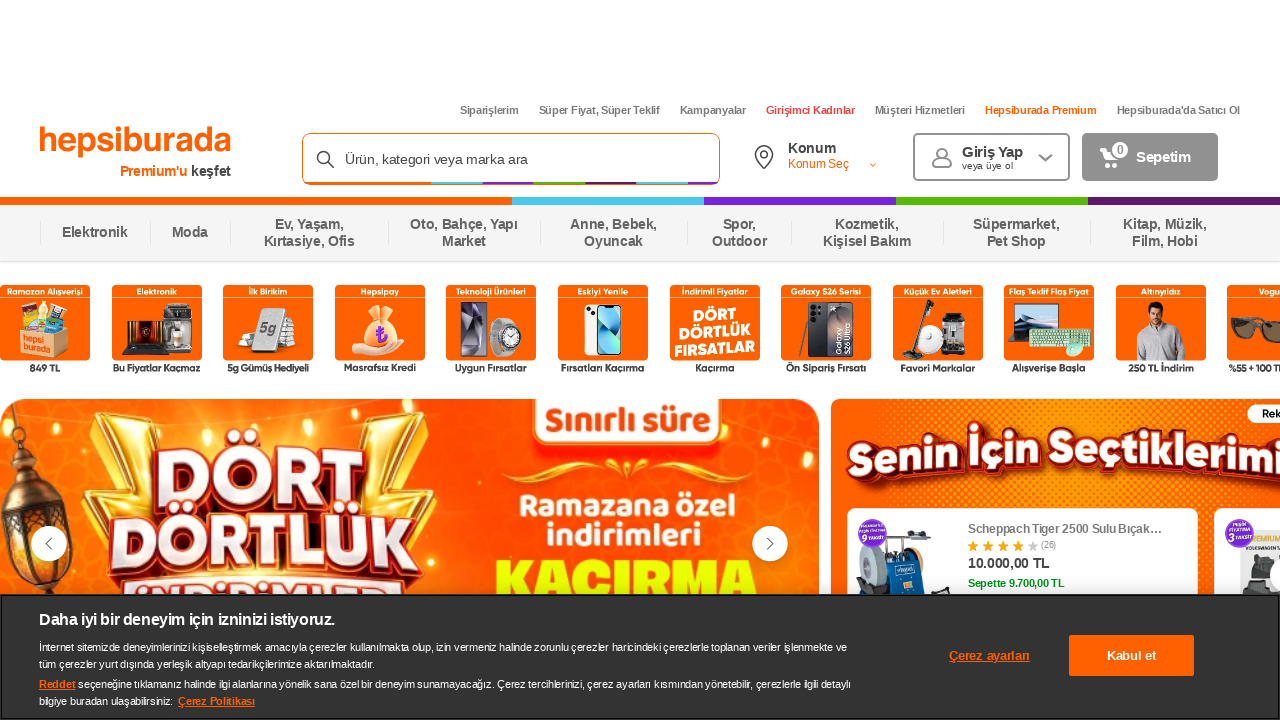

Retrieved href attribute from link without visible text
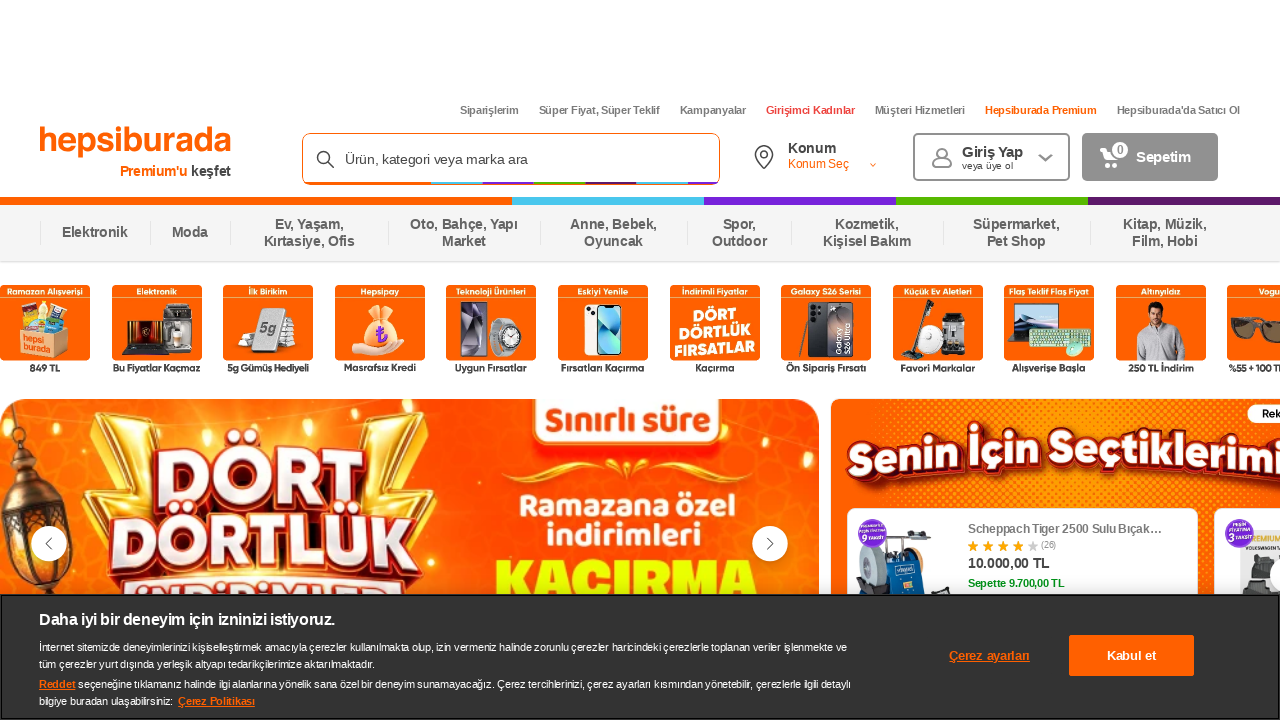

Retrieved title attribute from link
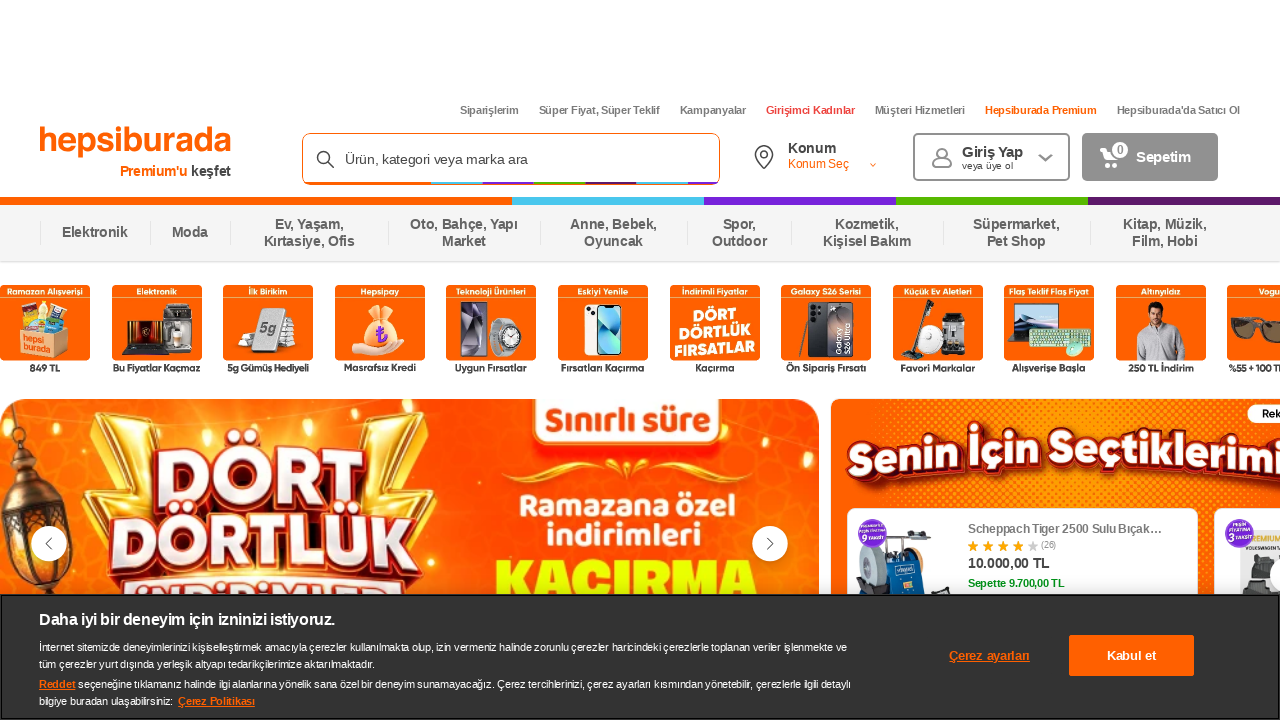

Retrieved rel attribute from link
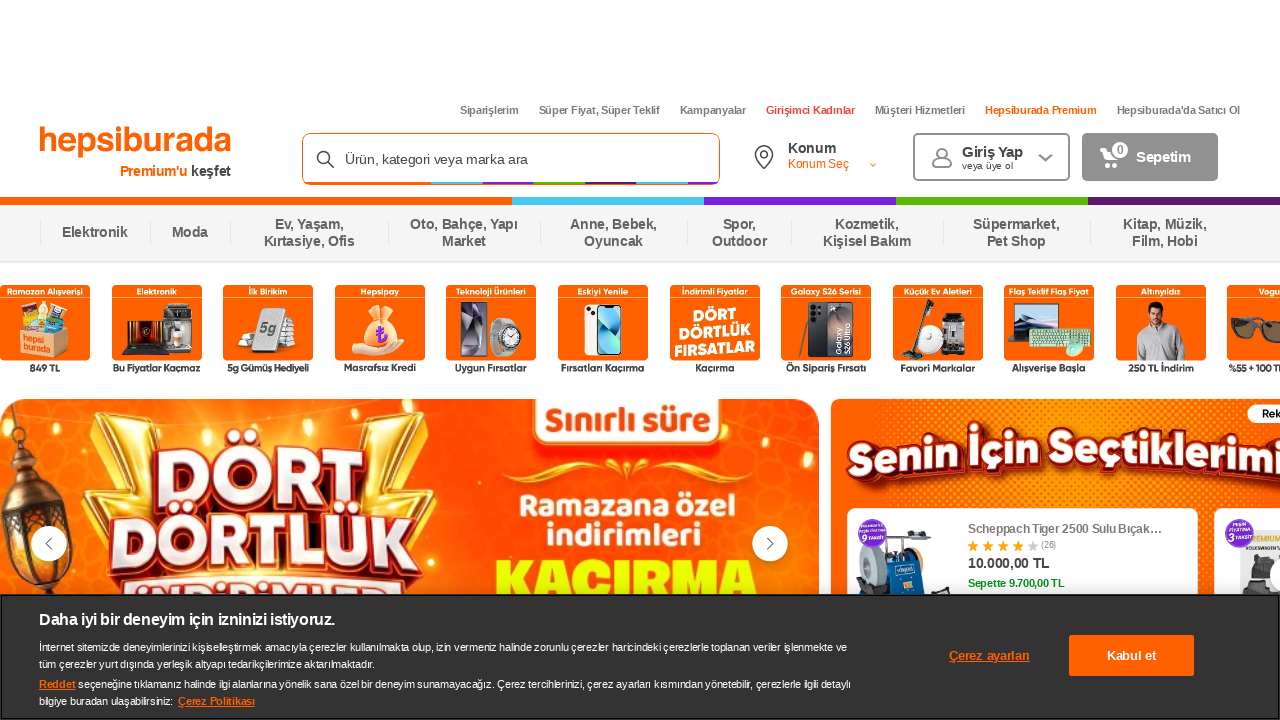

Retrieved href attribute from link without visible text
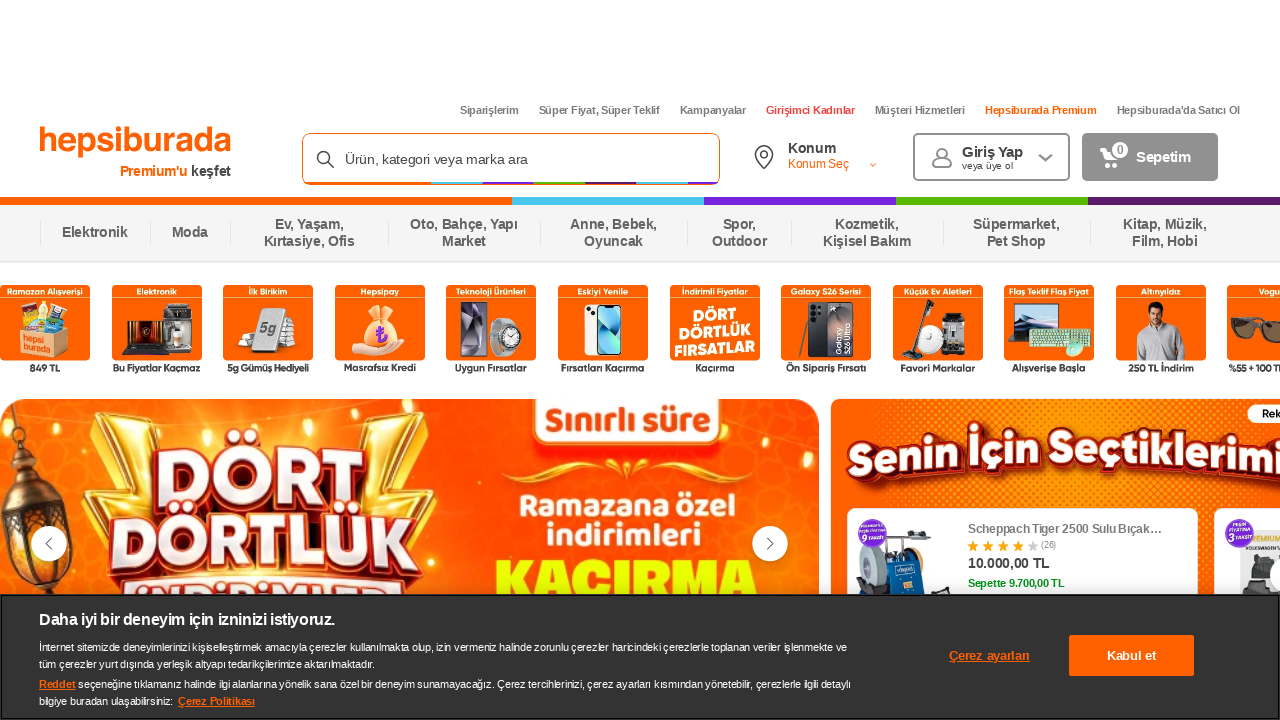

Retrieved title attribute from link
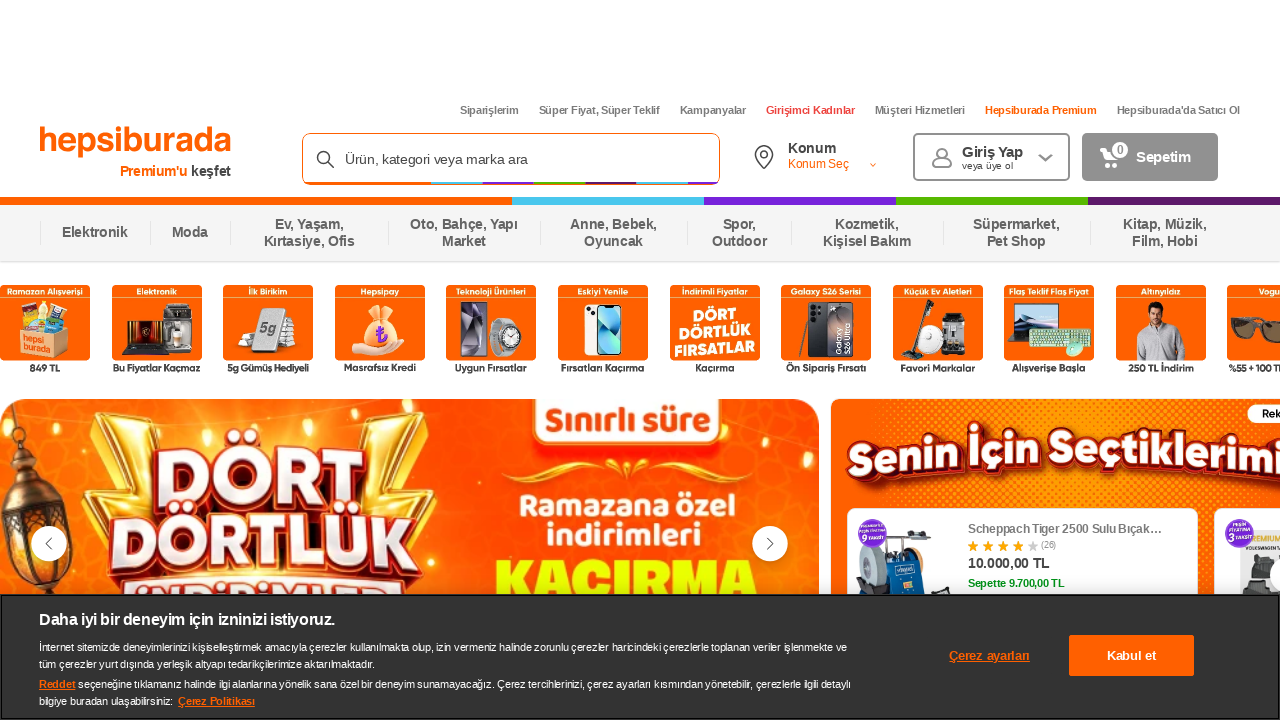

Retrieved rel attribute from link
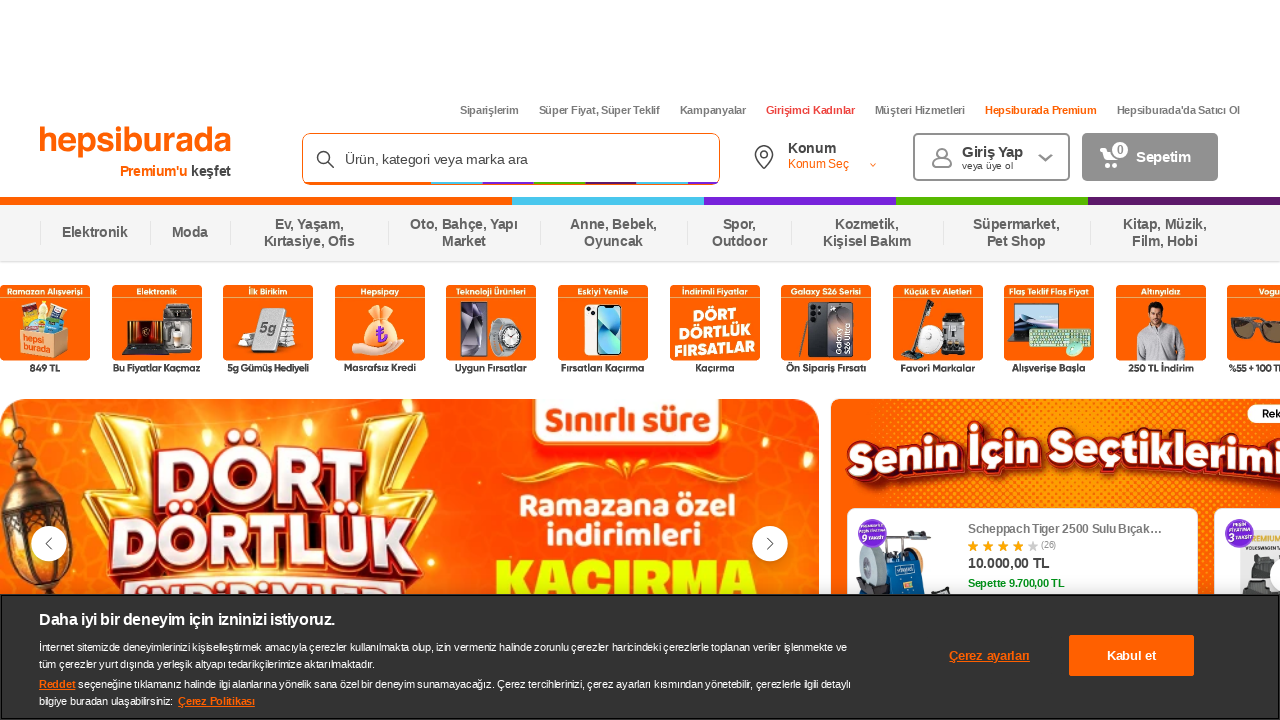

Retrieved href attribute from link without visible text
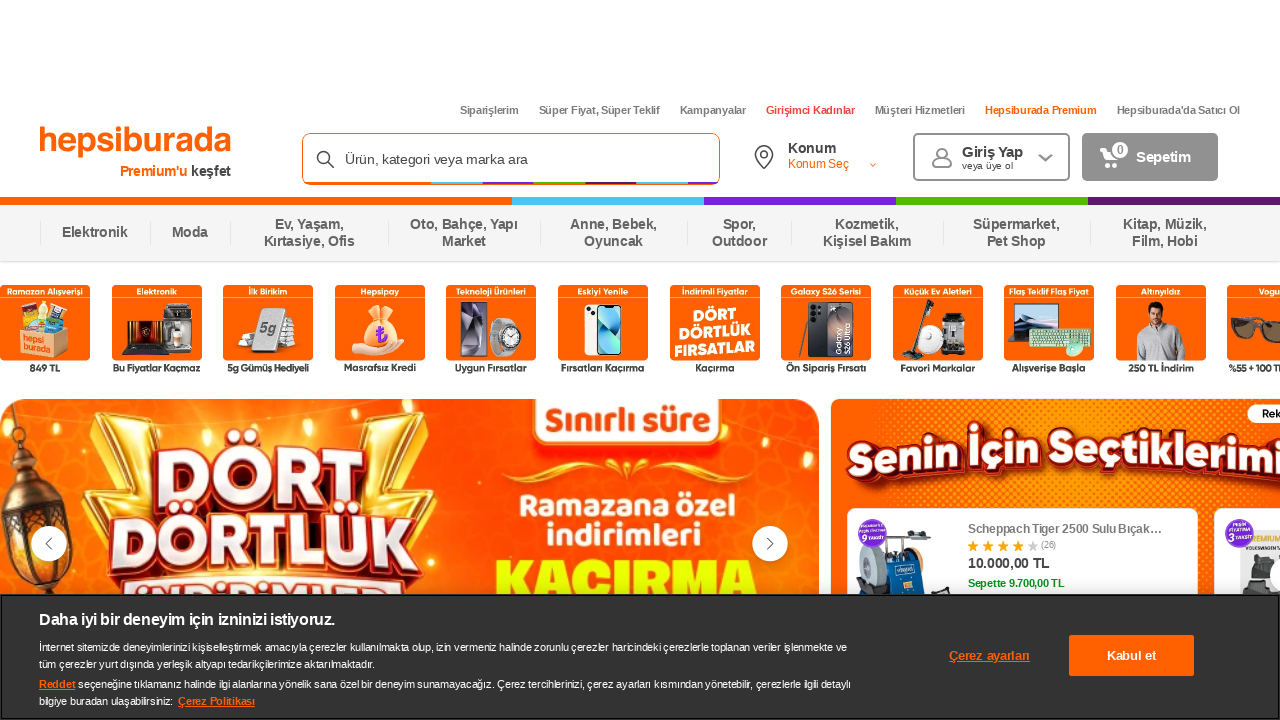

Retrieved title attribute from link
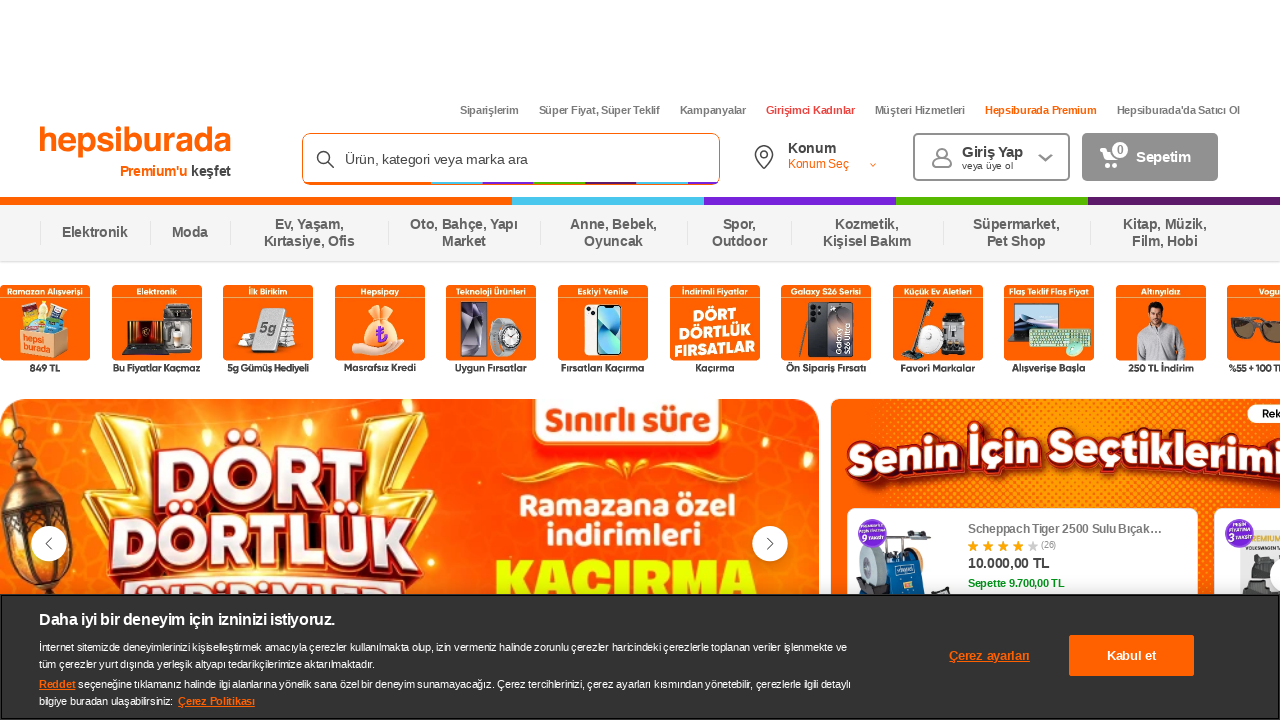

Retrieved rel attribute from link
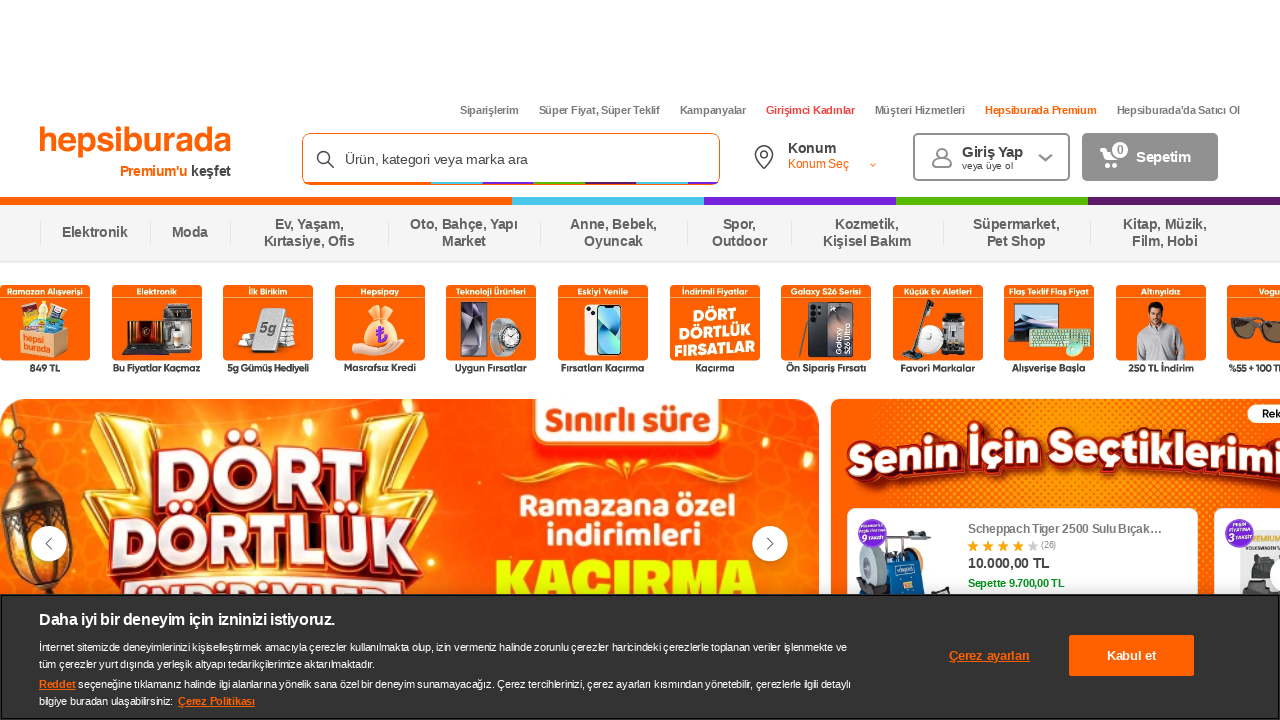

Retrieved href attribute from link without visible text
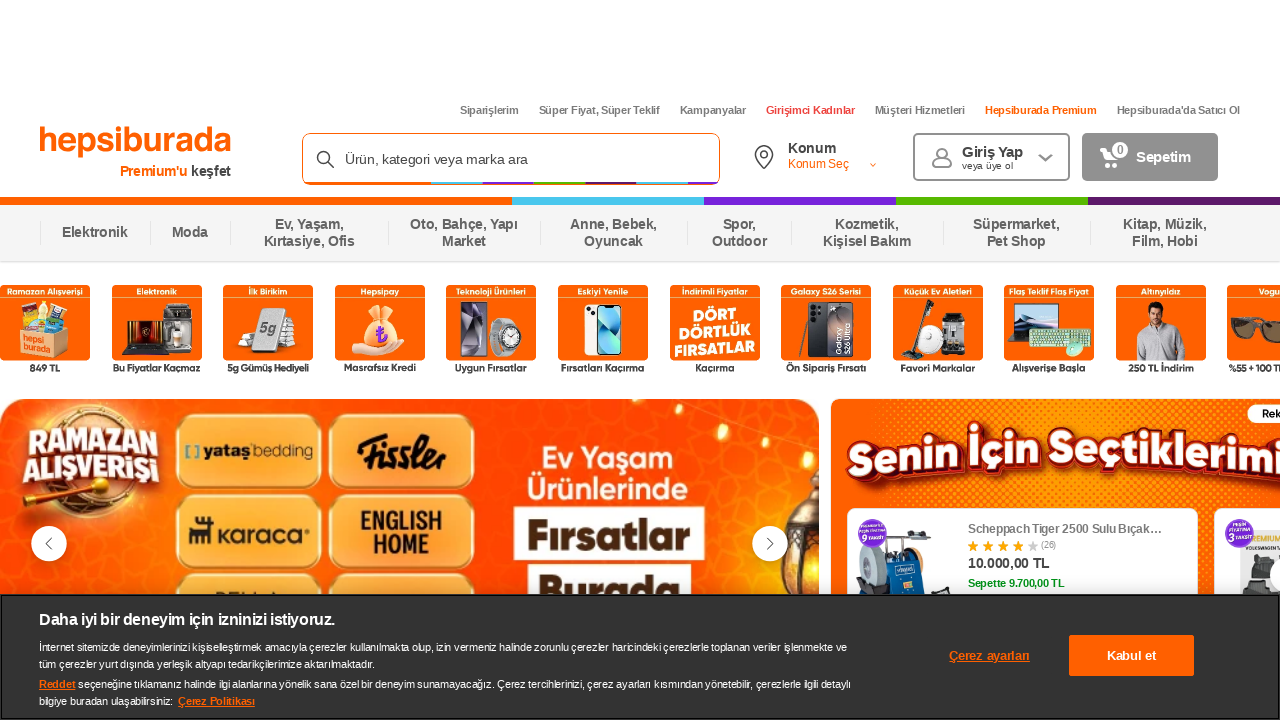

Retrieved title attribute from link
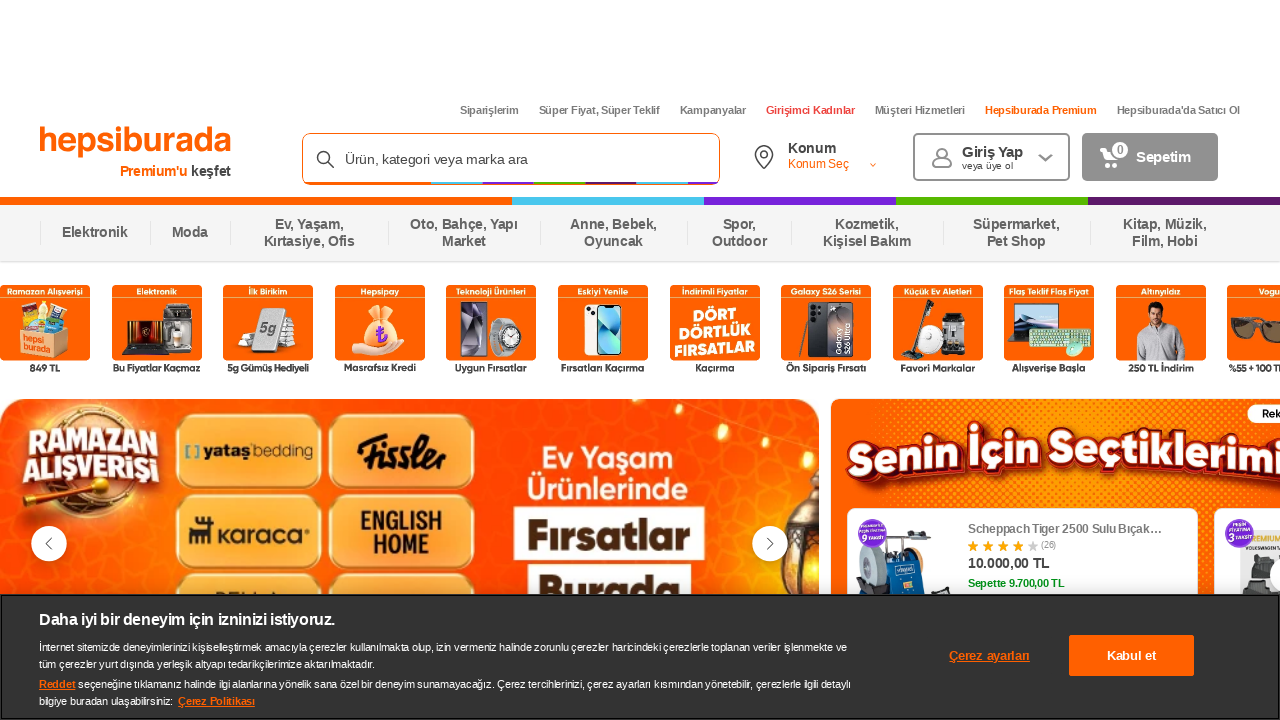

Retrieved rel attribute from link
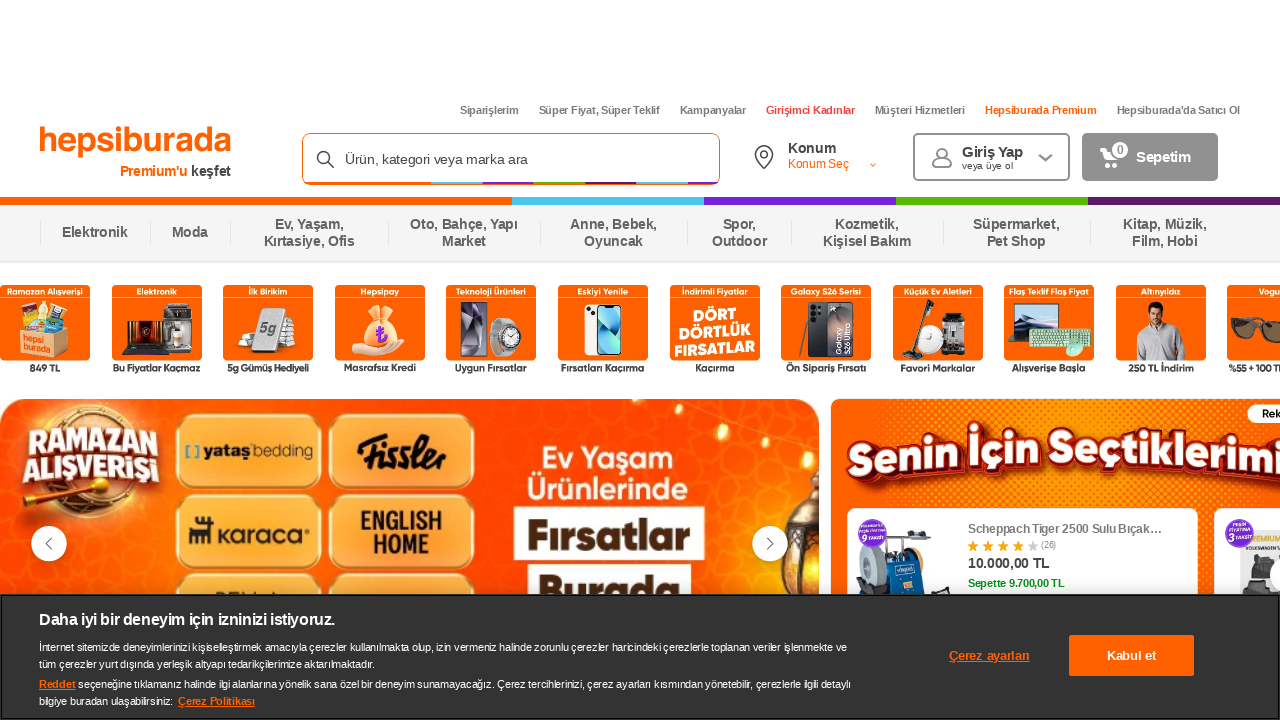

Retrieved href attribute from link without visible text
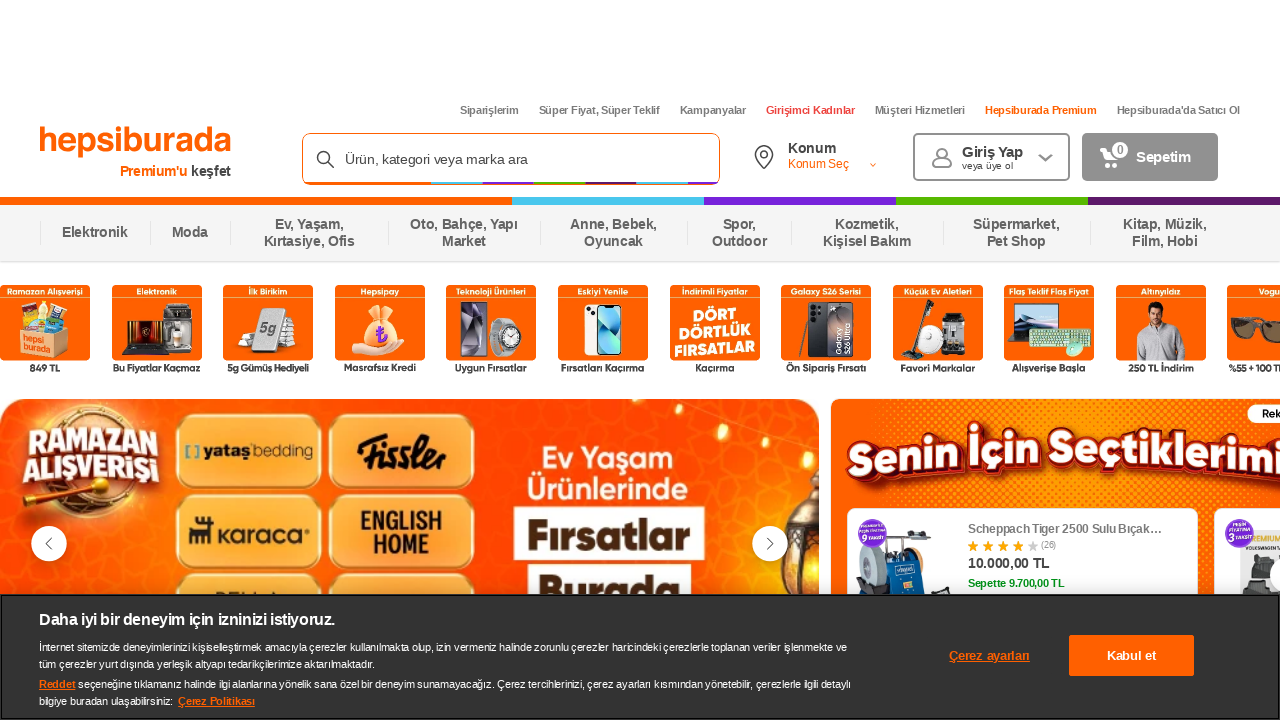

Retrieved title attribute from link
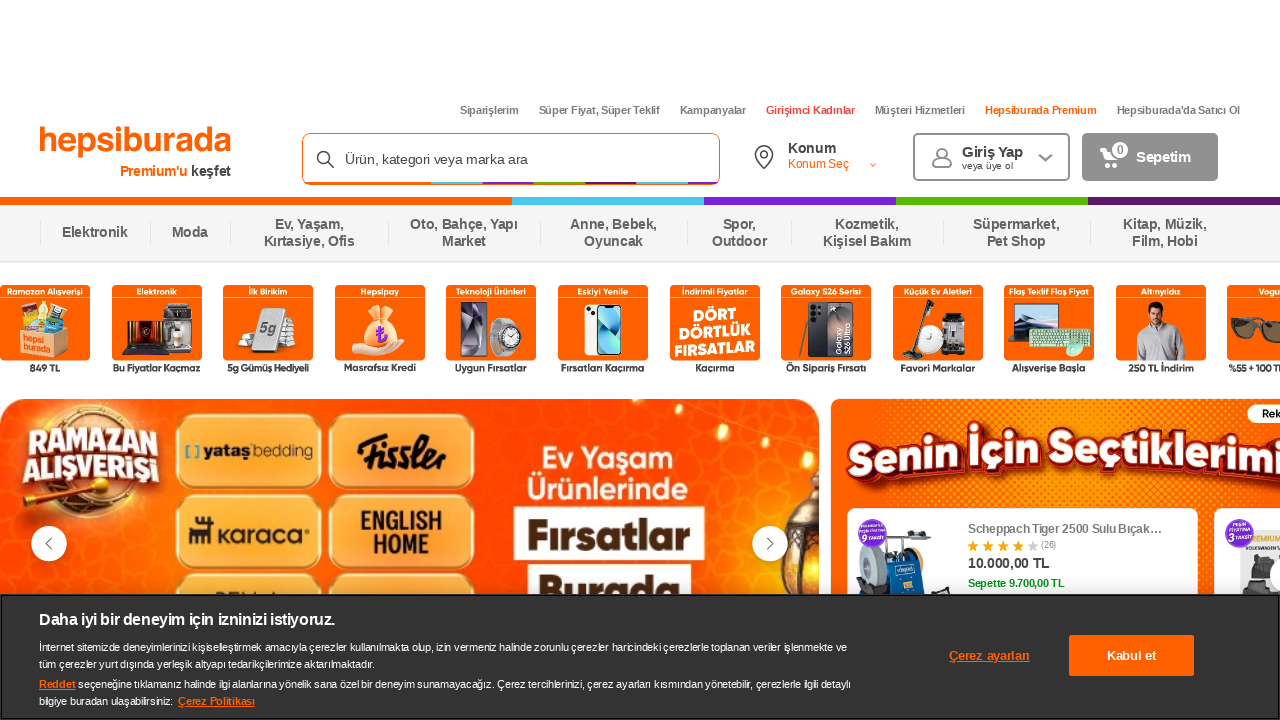

Retrieved rel attribute from link
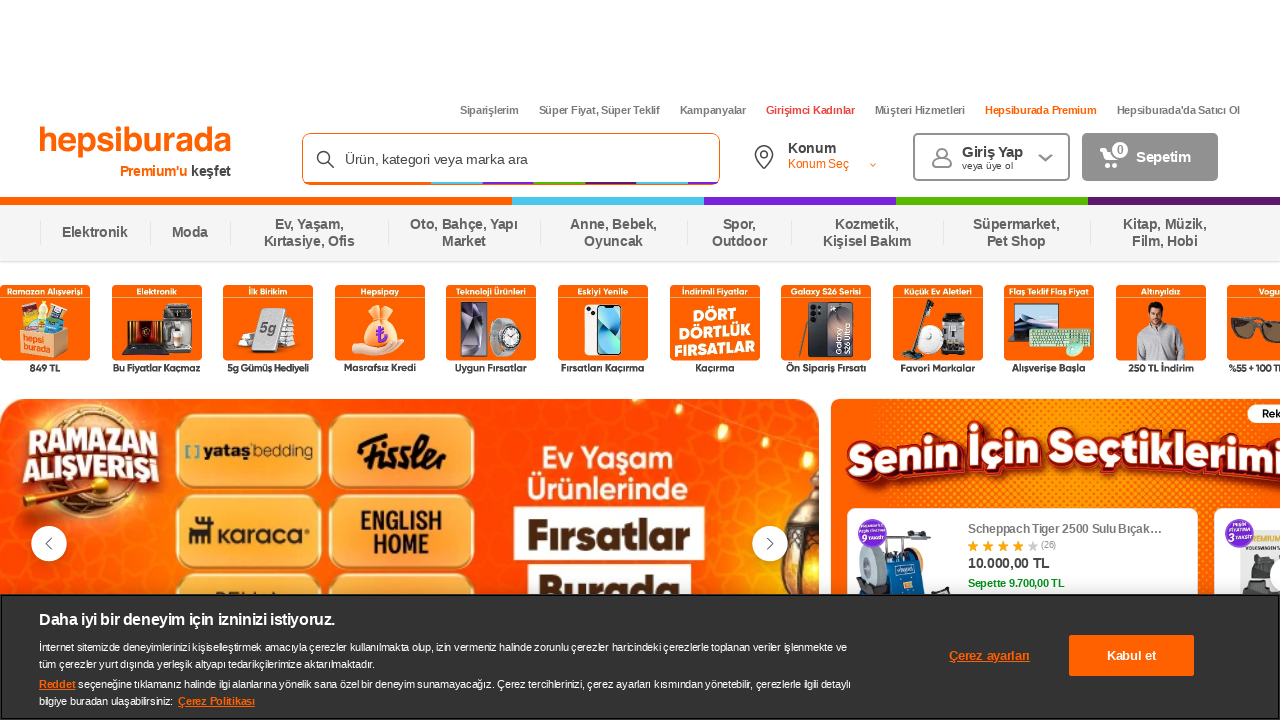

Retrieved href attribute from link without visible text
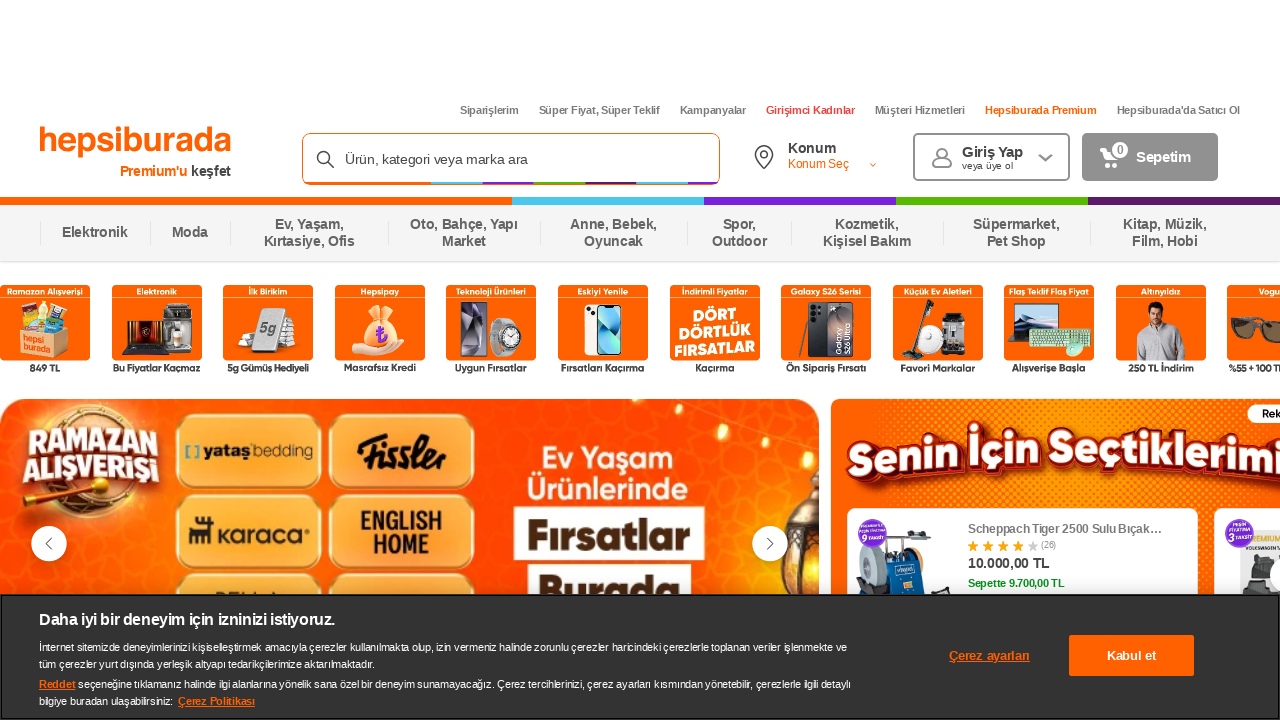

Retrieved title attribute from link
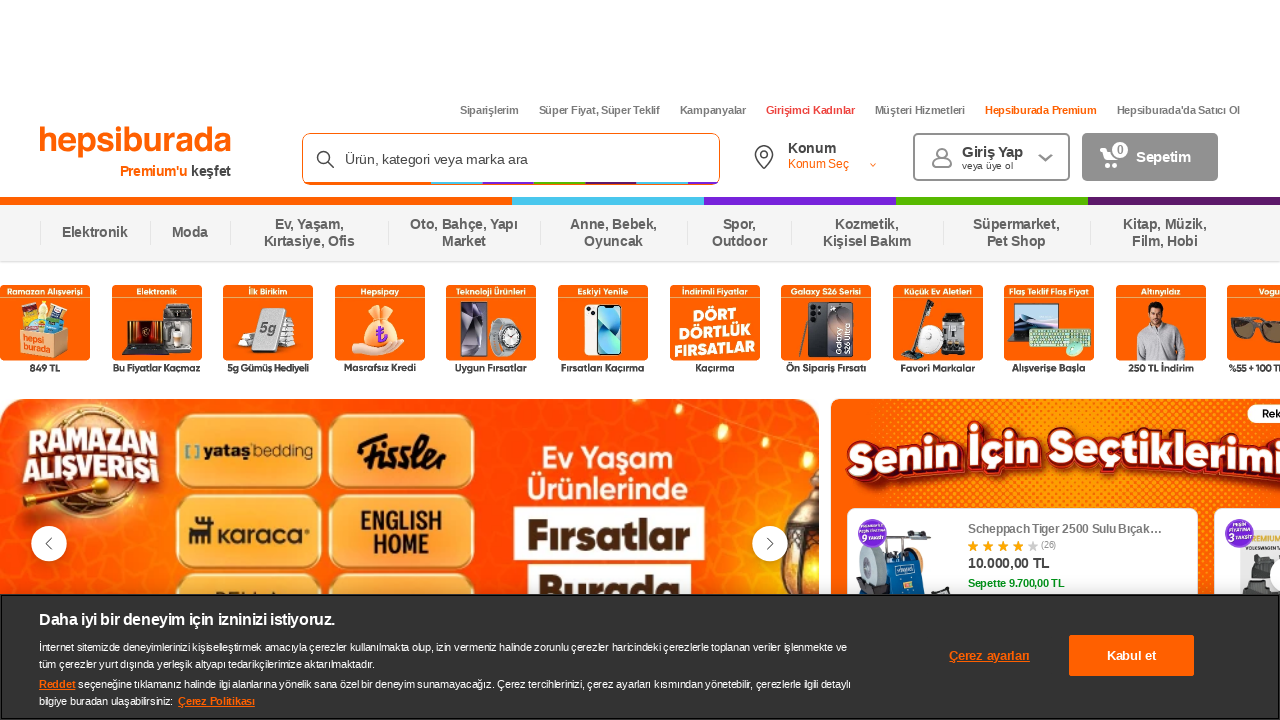

Retrieved rel attribute from link
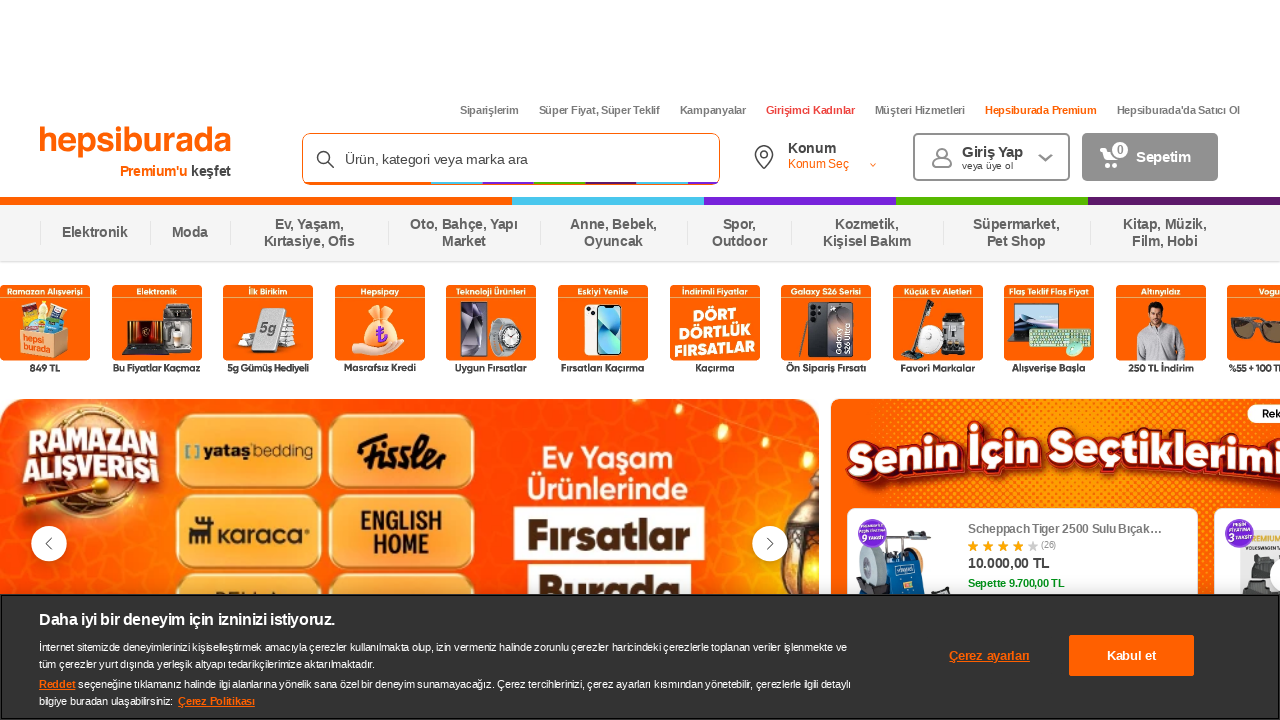

Retrieved href attribute from link without visible text
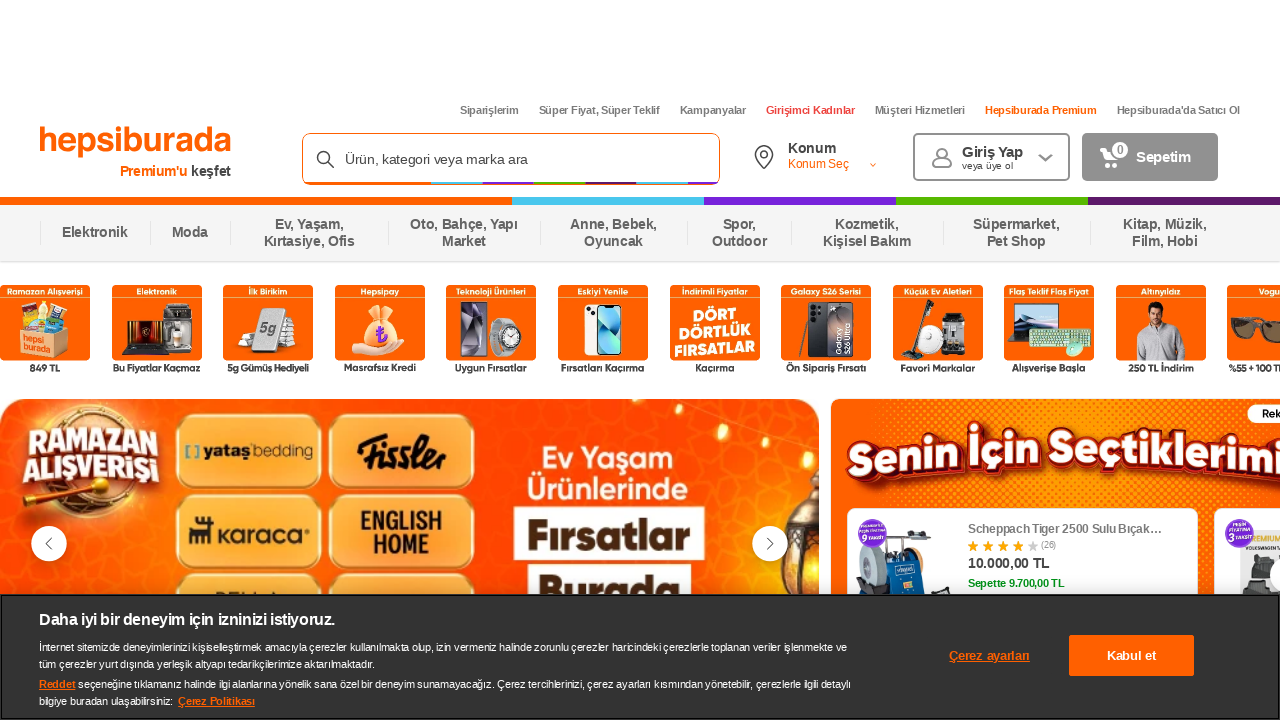

Retrieved title attribute from link
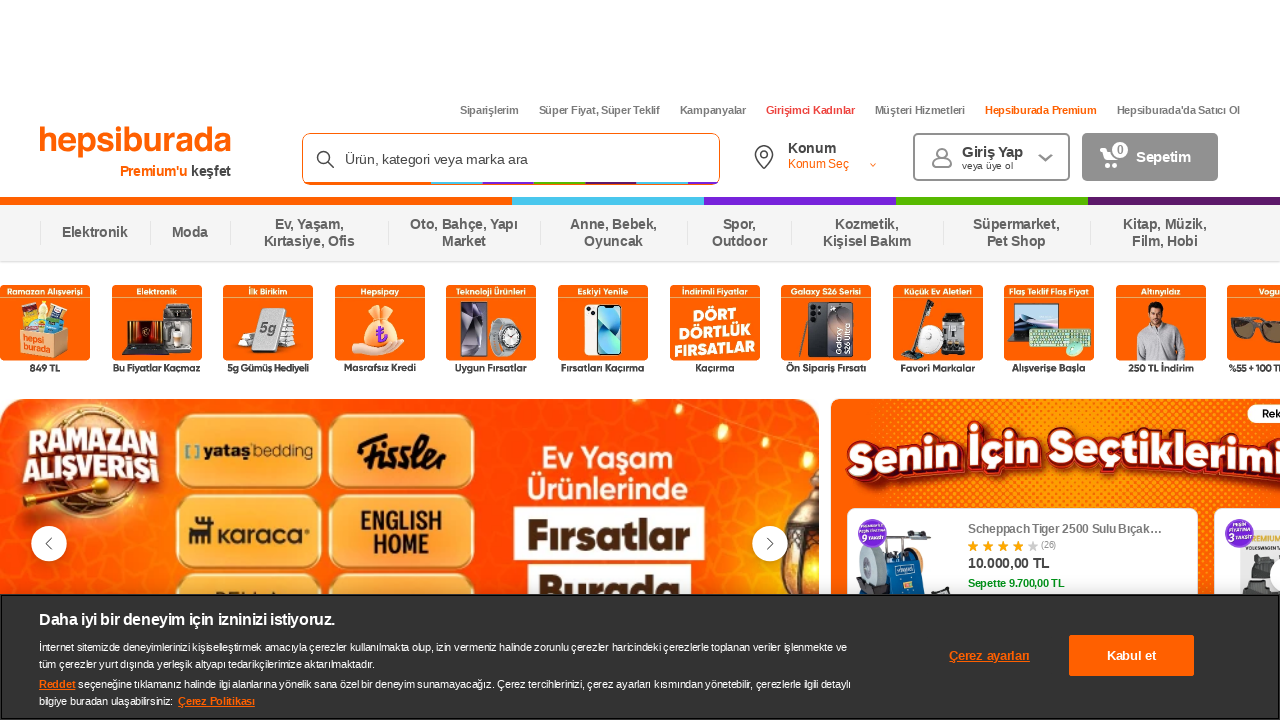

Retrieved rel attribute from link
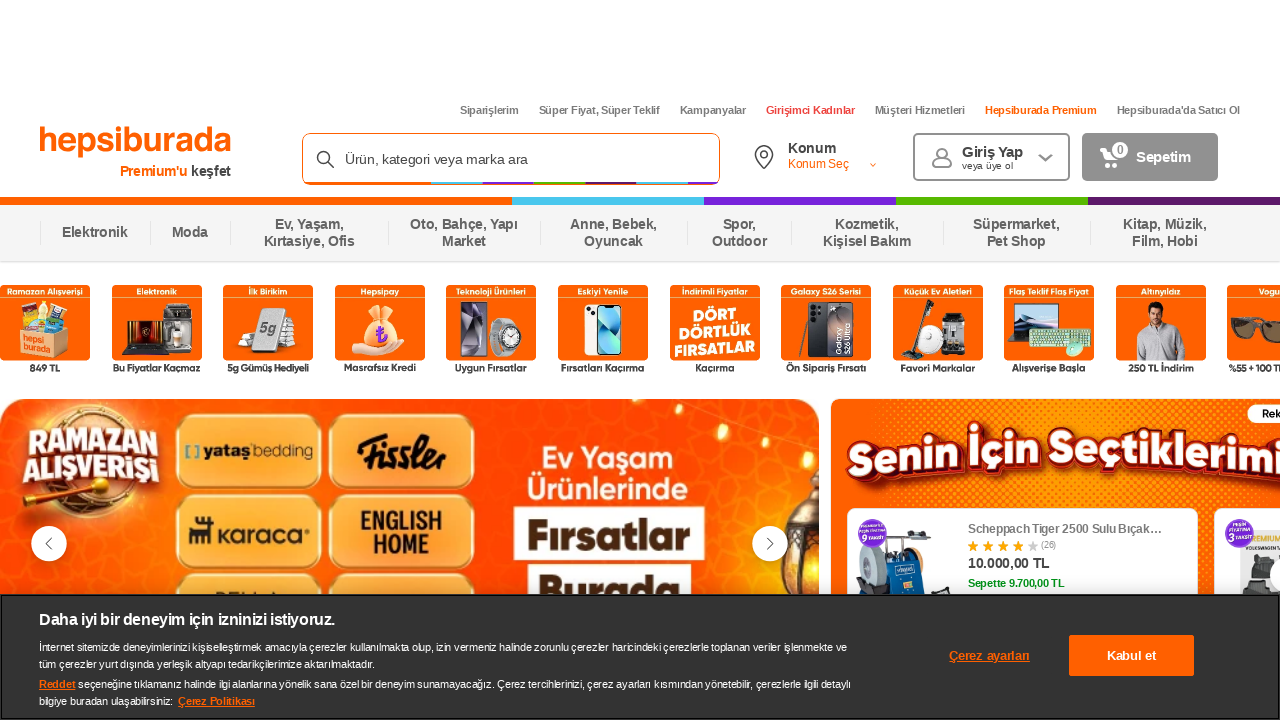

Retrieved href attribute from link without visible text
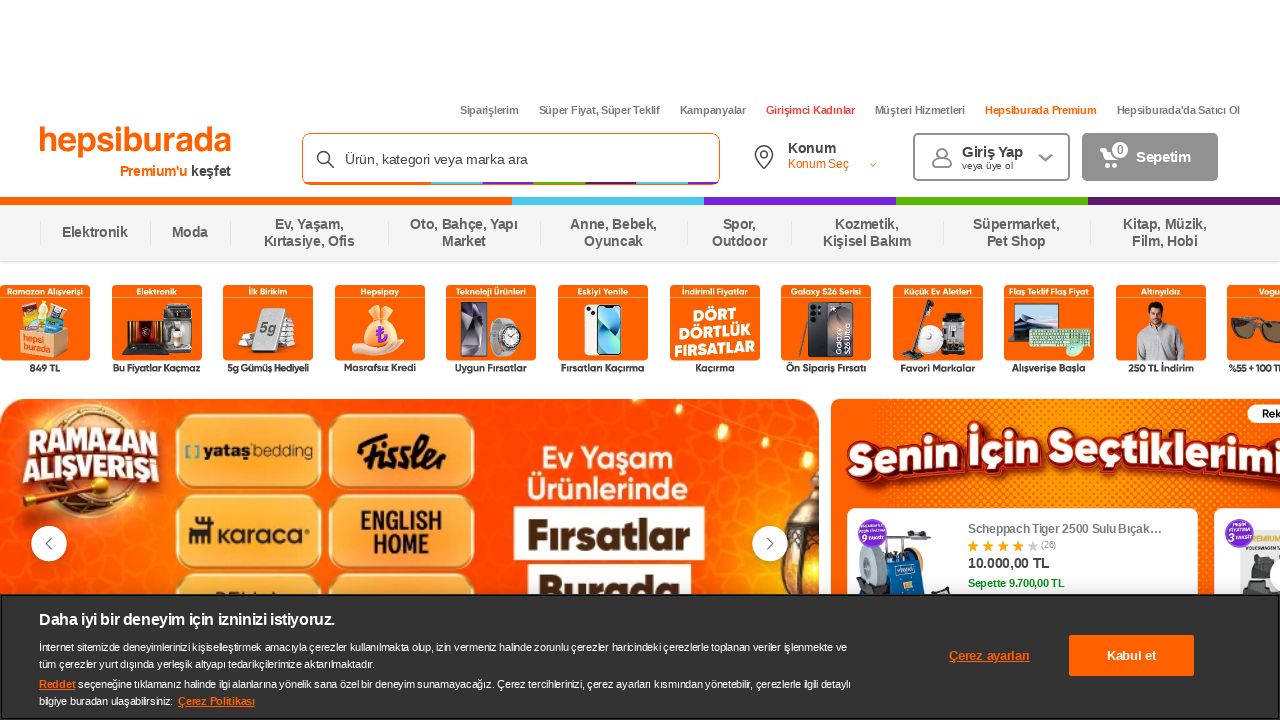

Retrieved title attribute from link
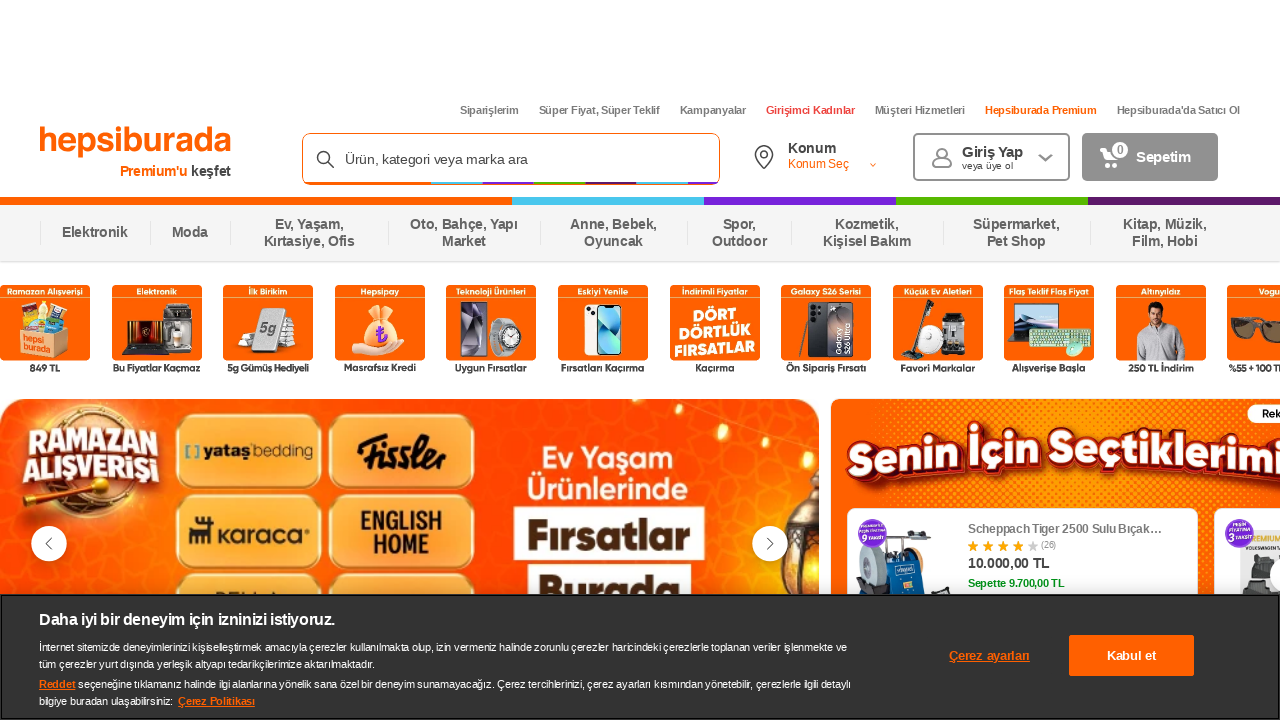

Retrieved rel attribute from link
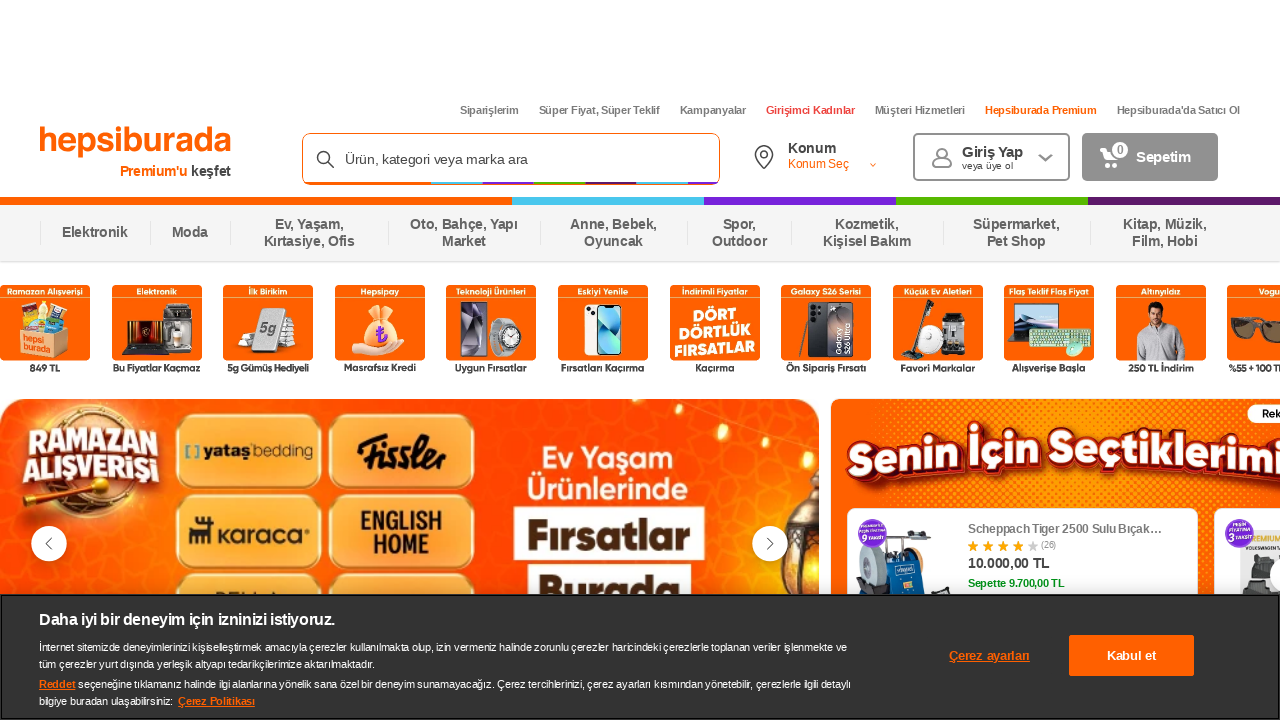

Retrieved href attribute from link without visible text
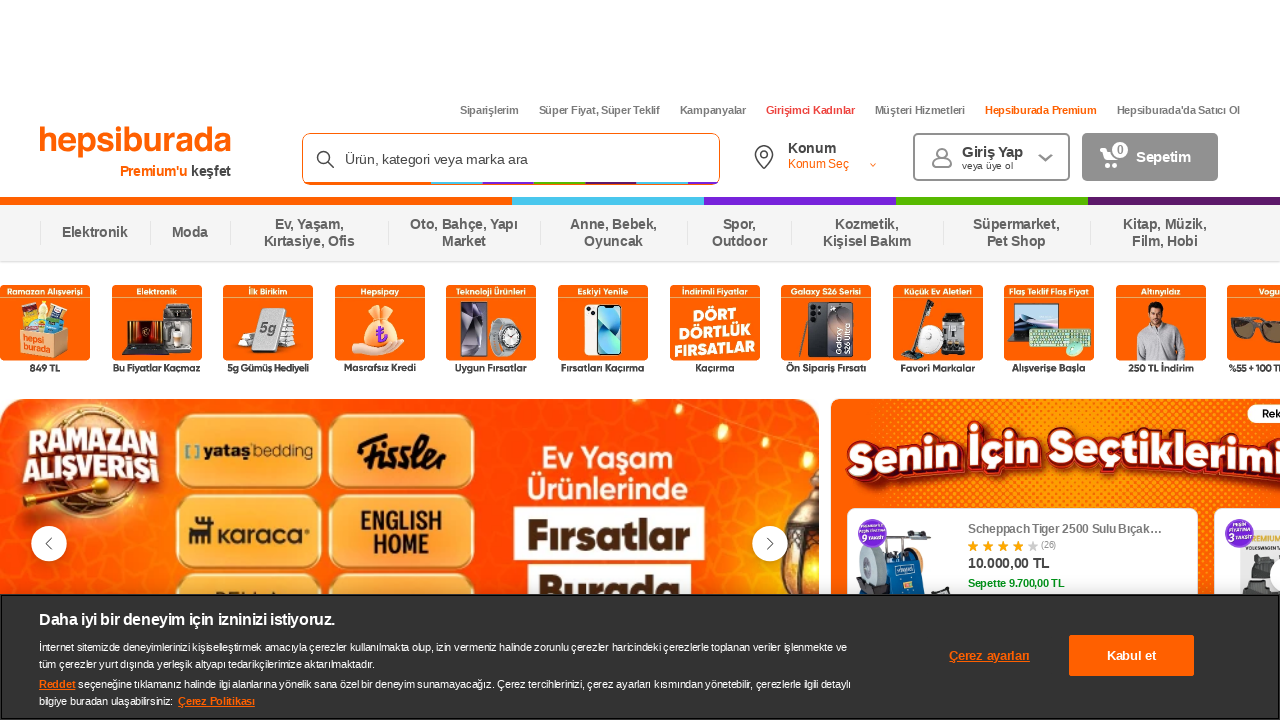

Retrieved title attribute from link
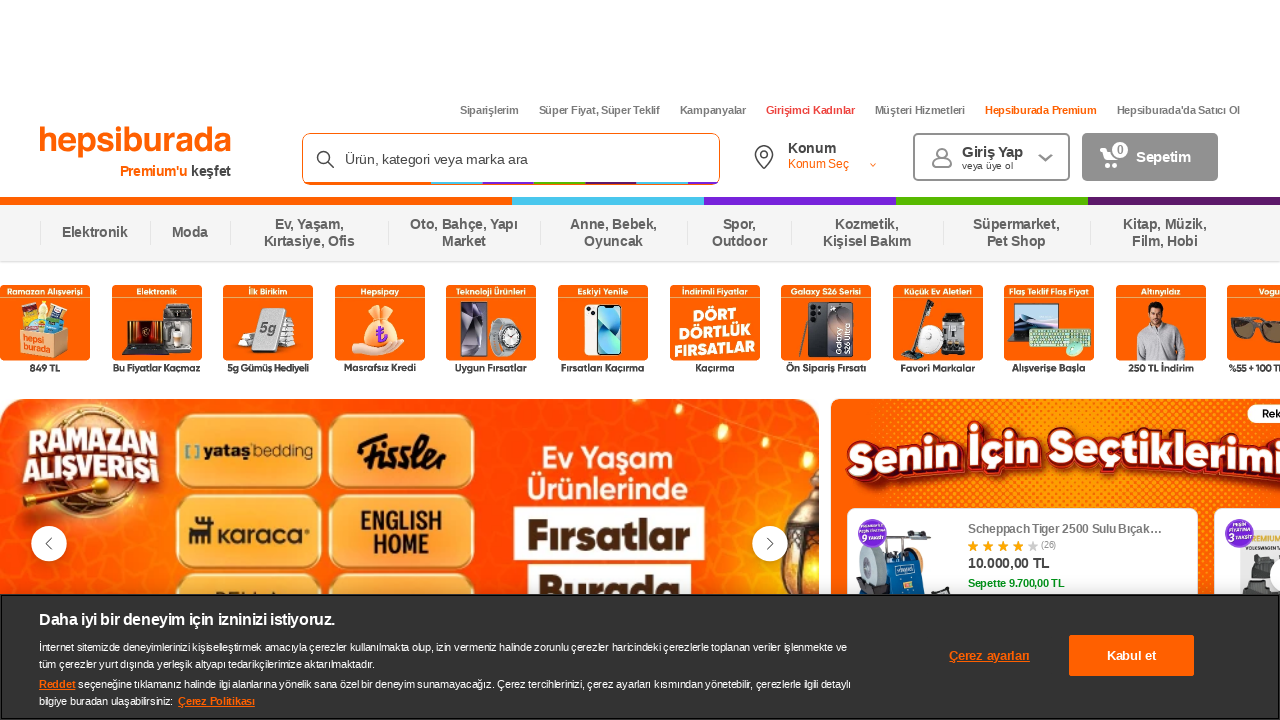

Retrieved rel attribute from link
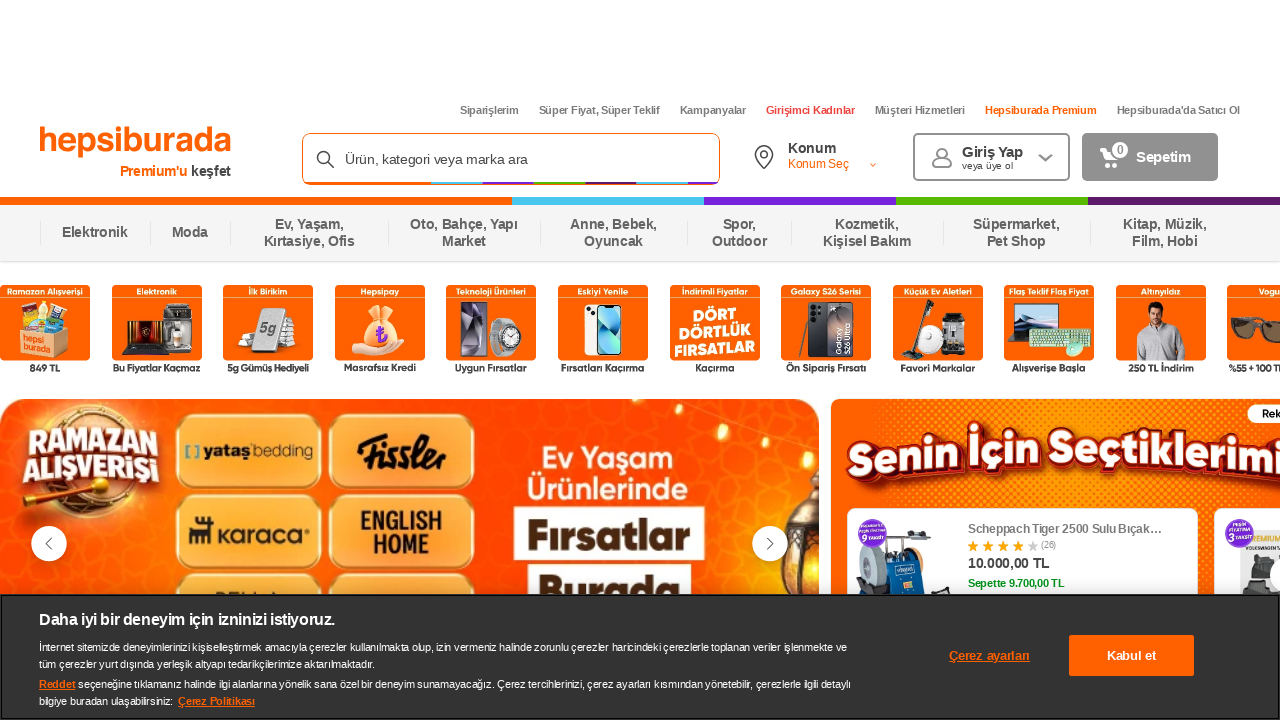

Retrieved href attribute from link without visible text
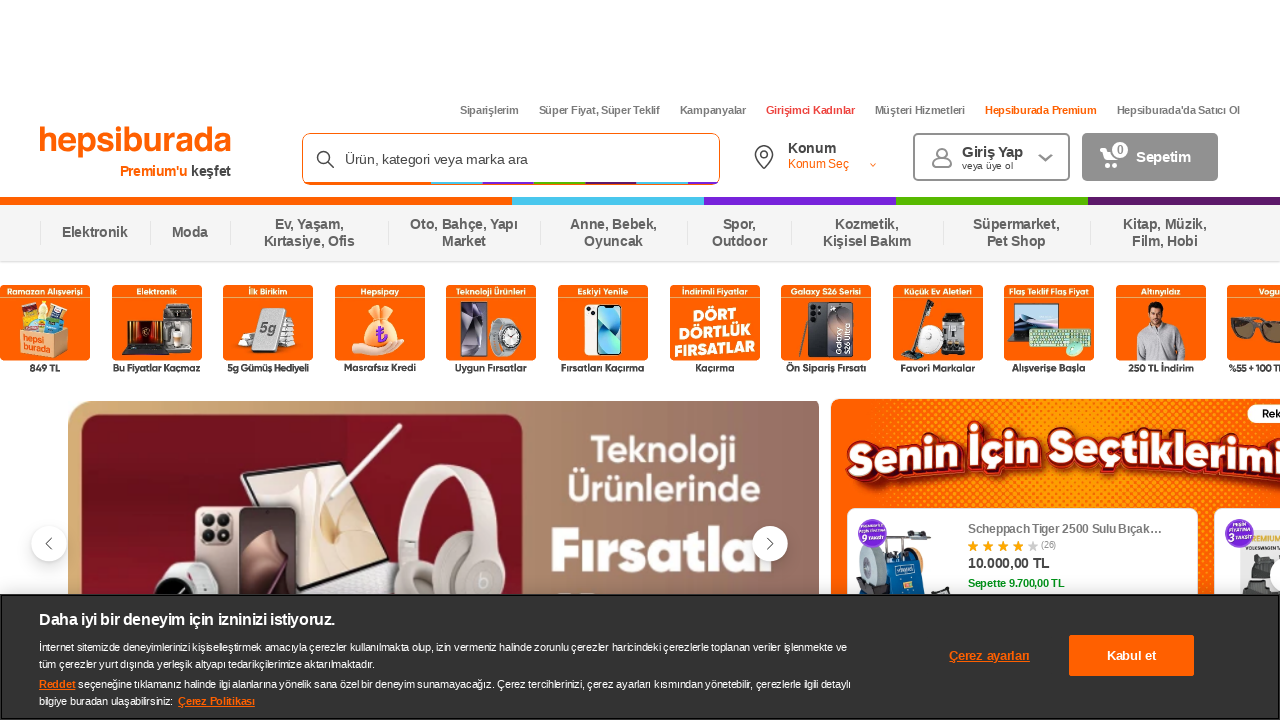

Retrieved title attribute from link
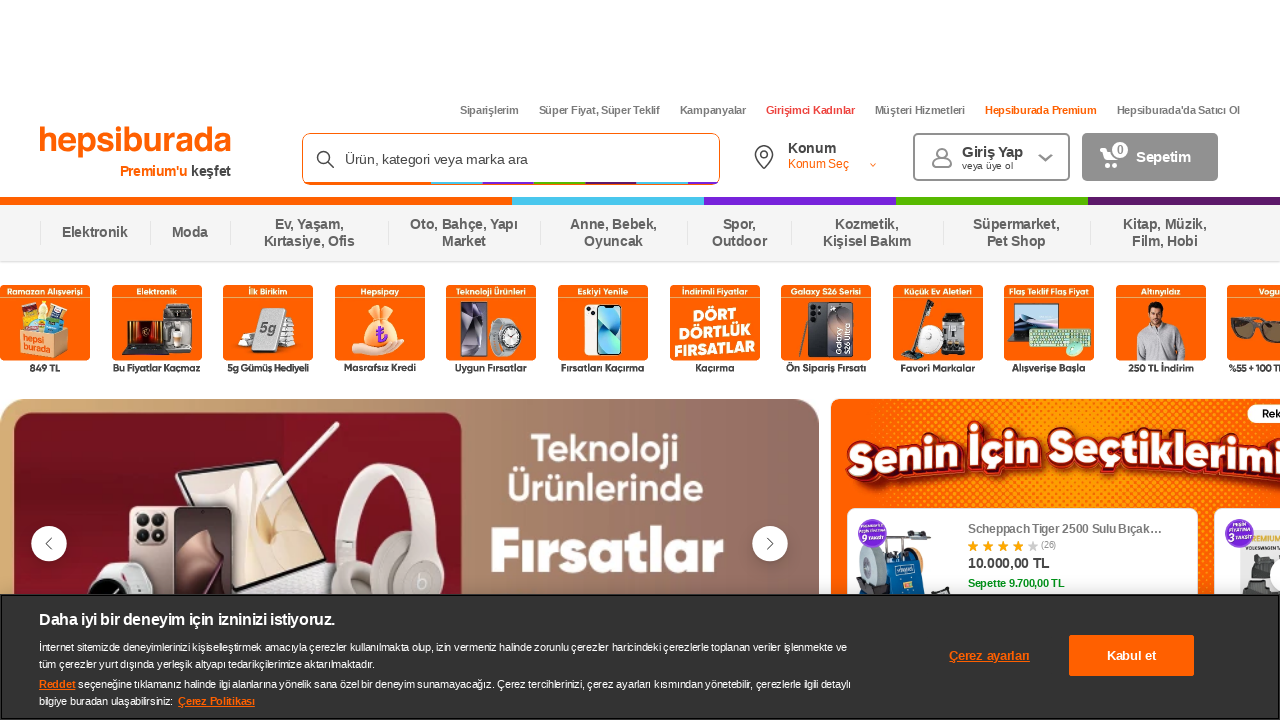

Retrieved rel attribute from link
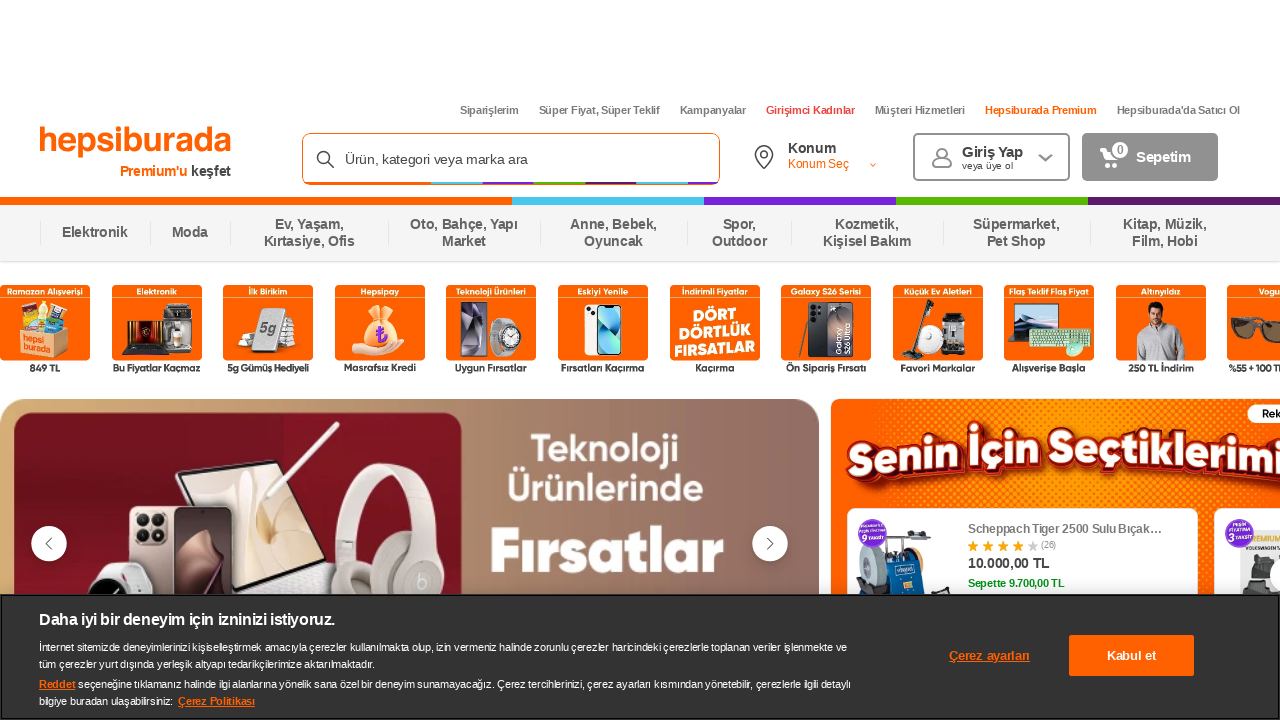

Retrieved href attribute from link without visible text
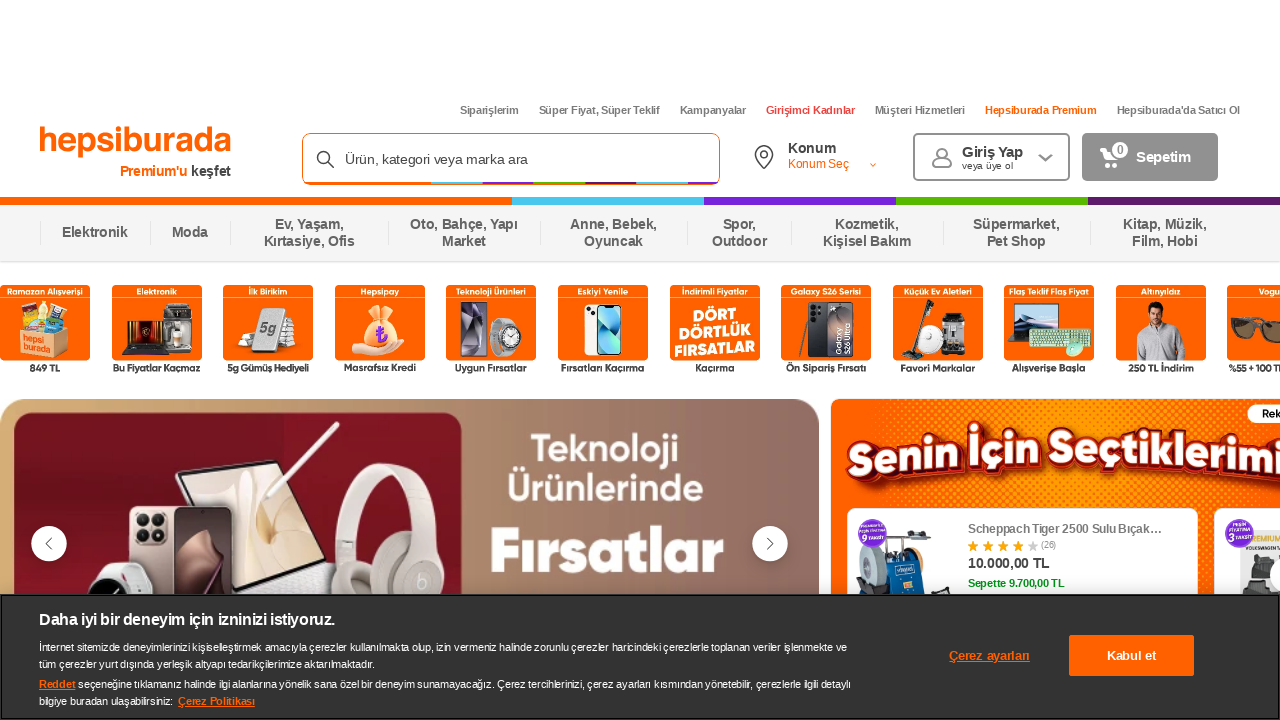

Retrieved title attribute from link
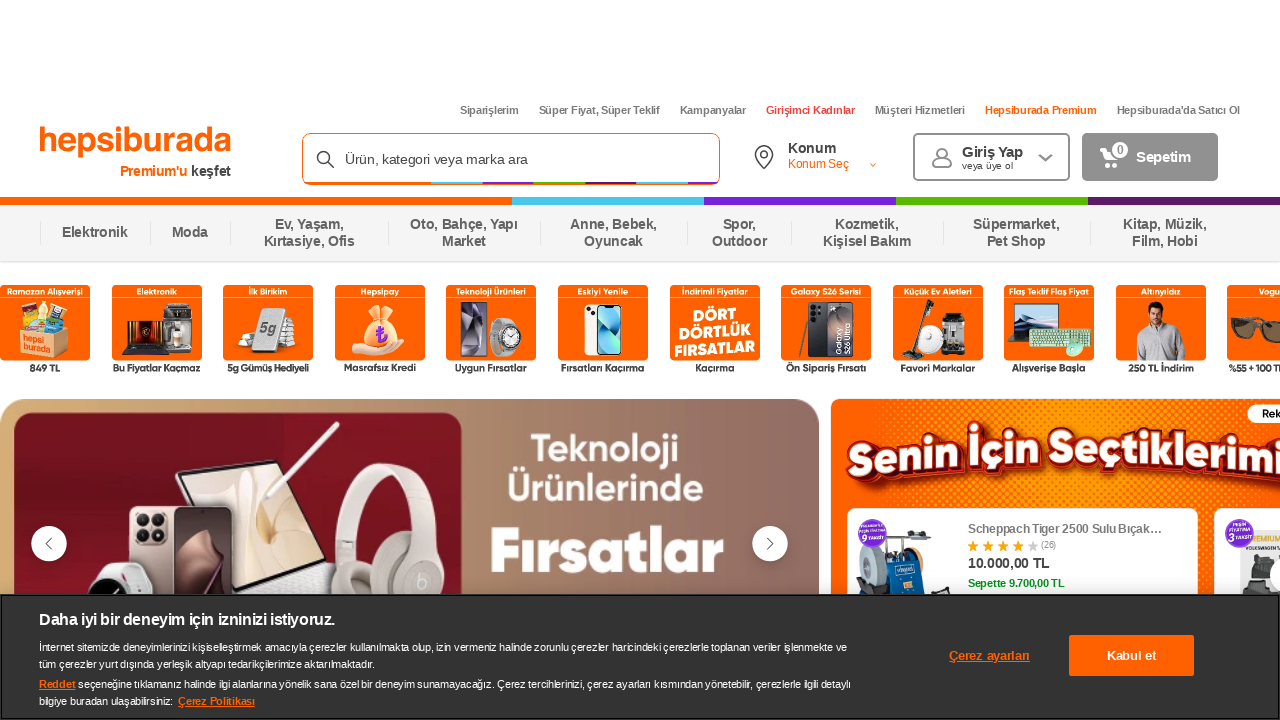

Retrieved rel attribute from link
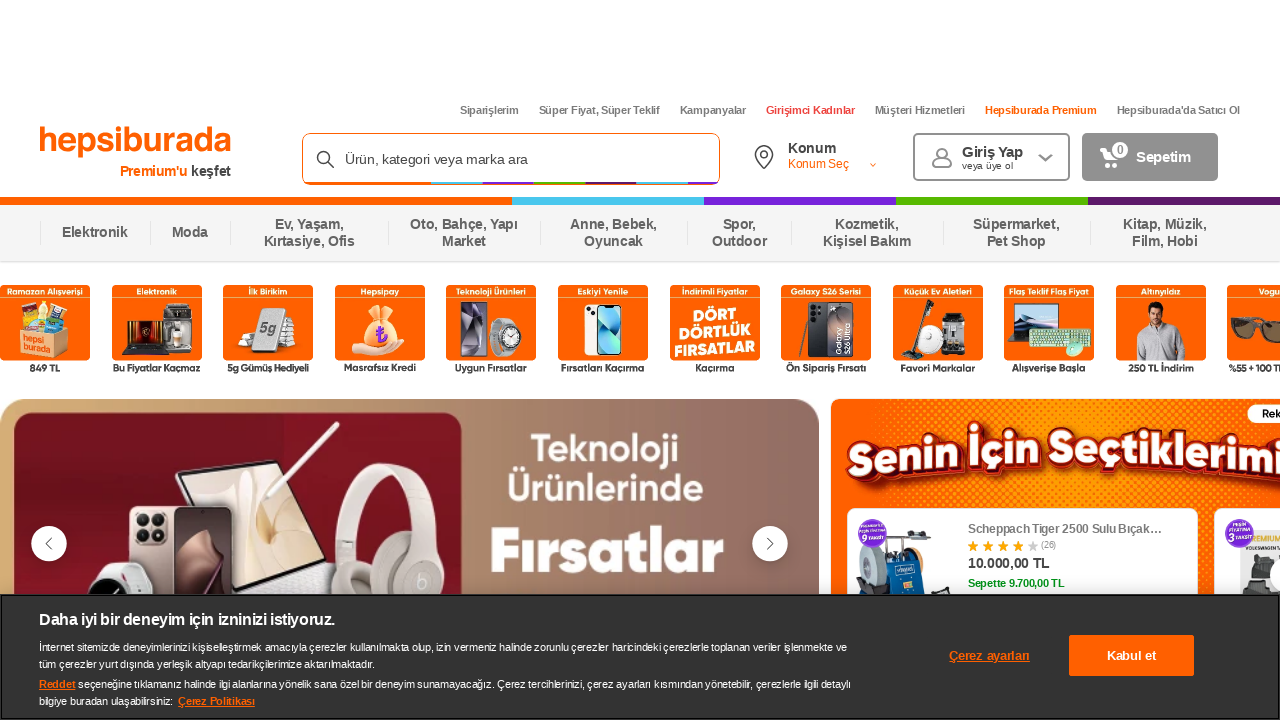

Retrieved href attribute from link without visible text
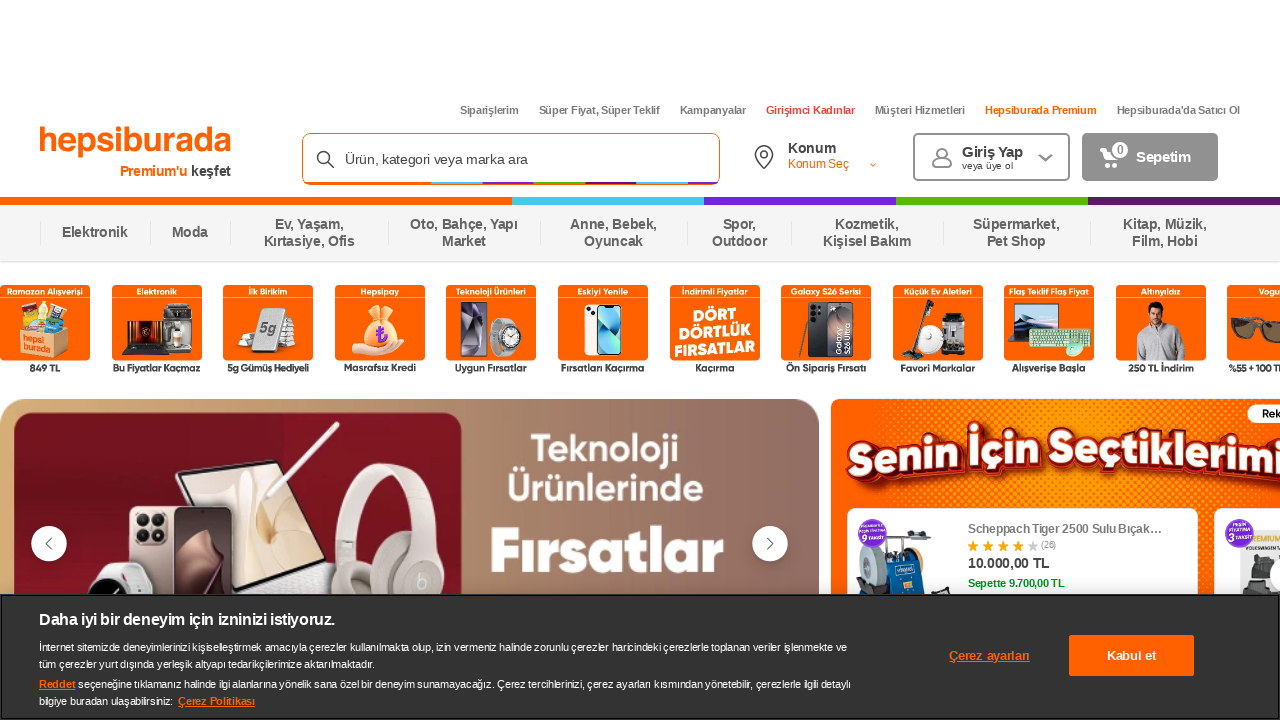

Retrieved title attribute from link
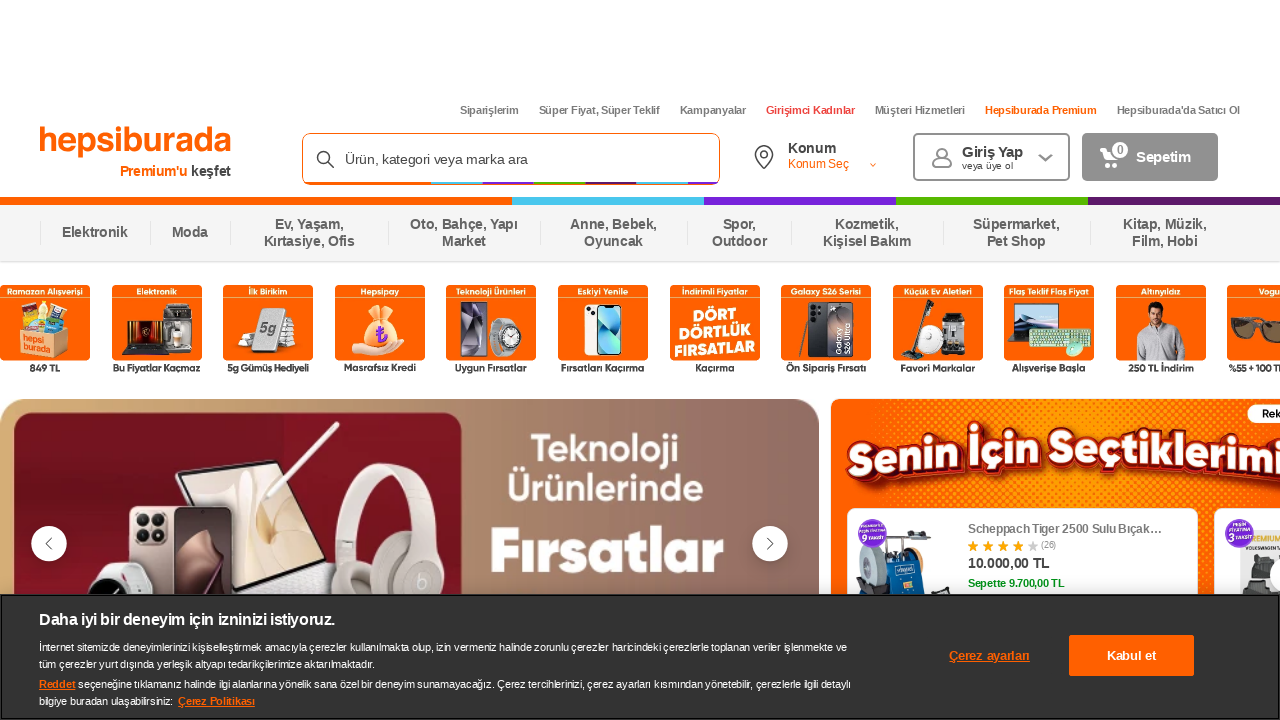

Retrieved rel attribute from link
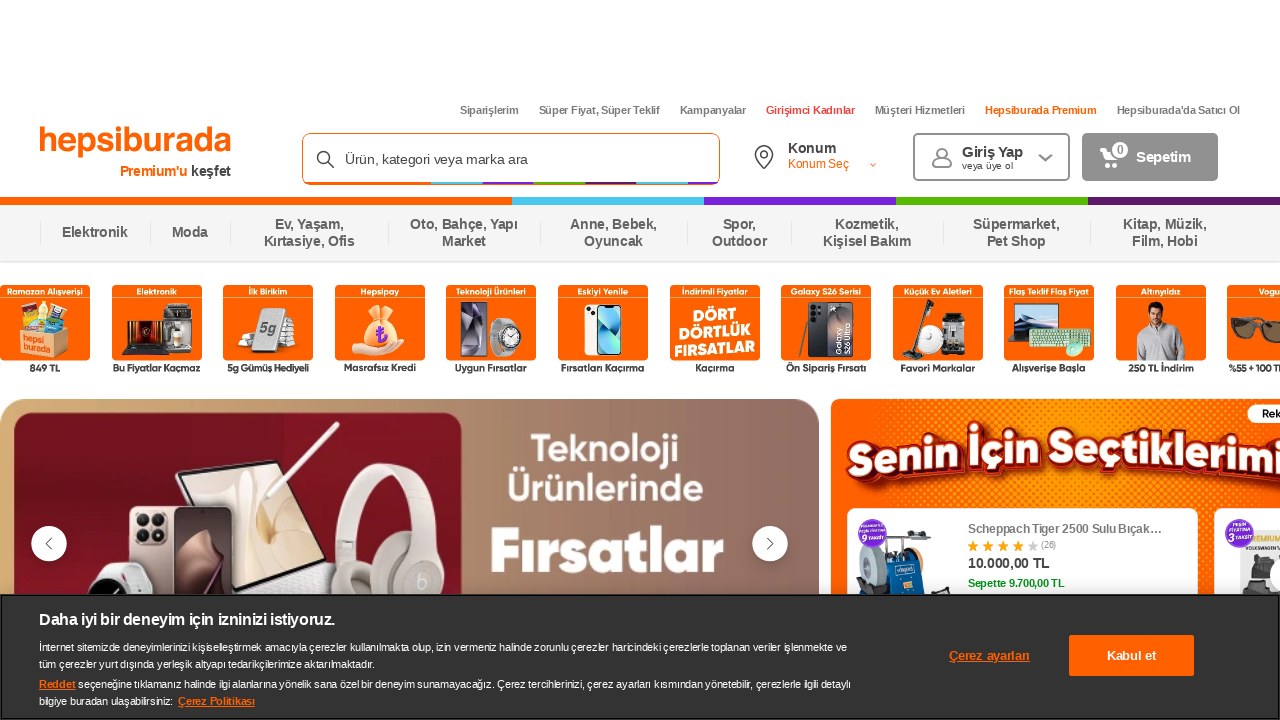

Retrieved href attribute from link without visible text
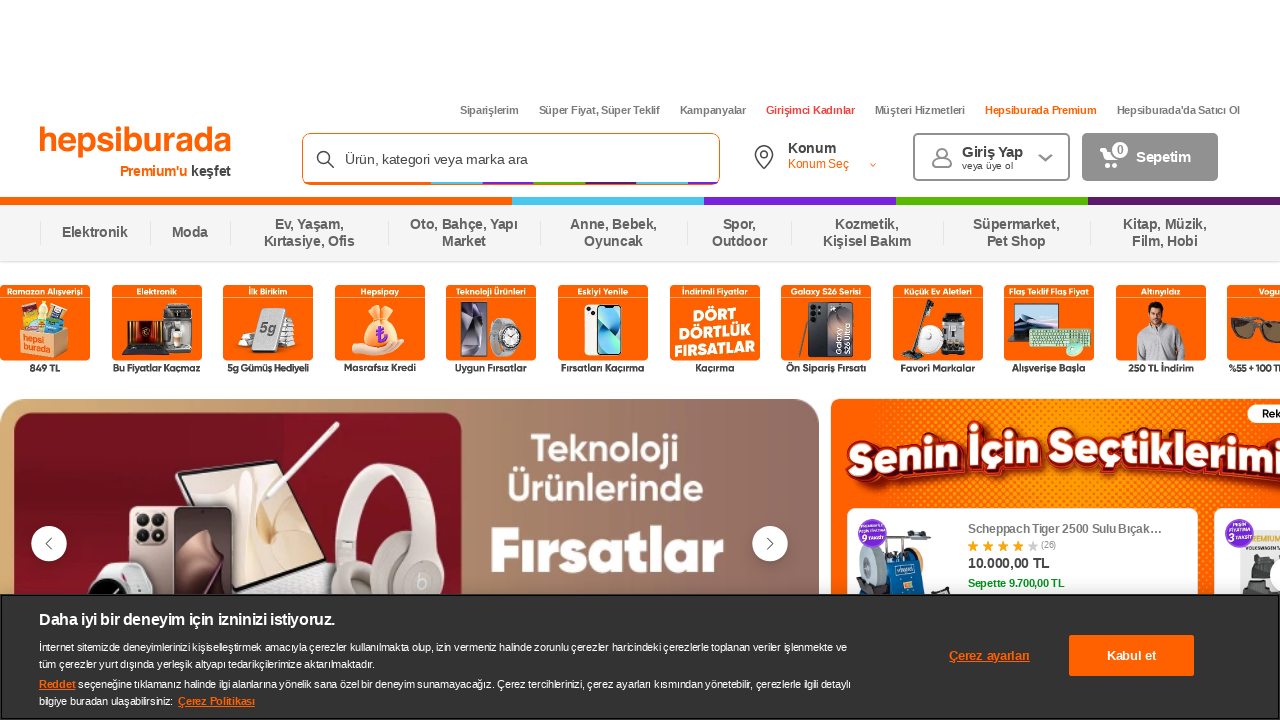

Retrieved title attribute from link
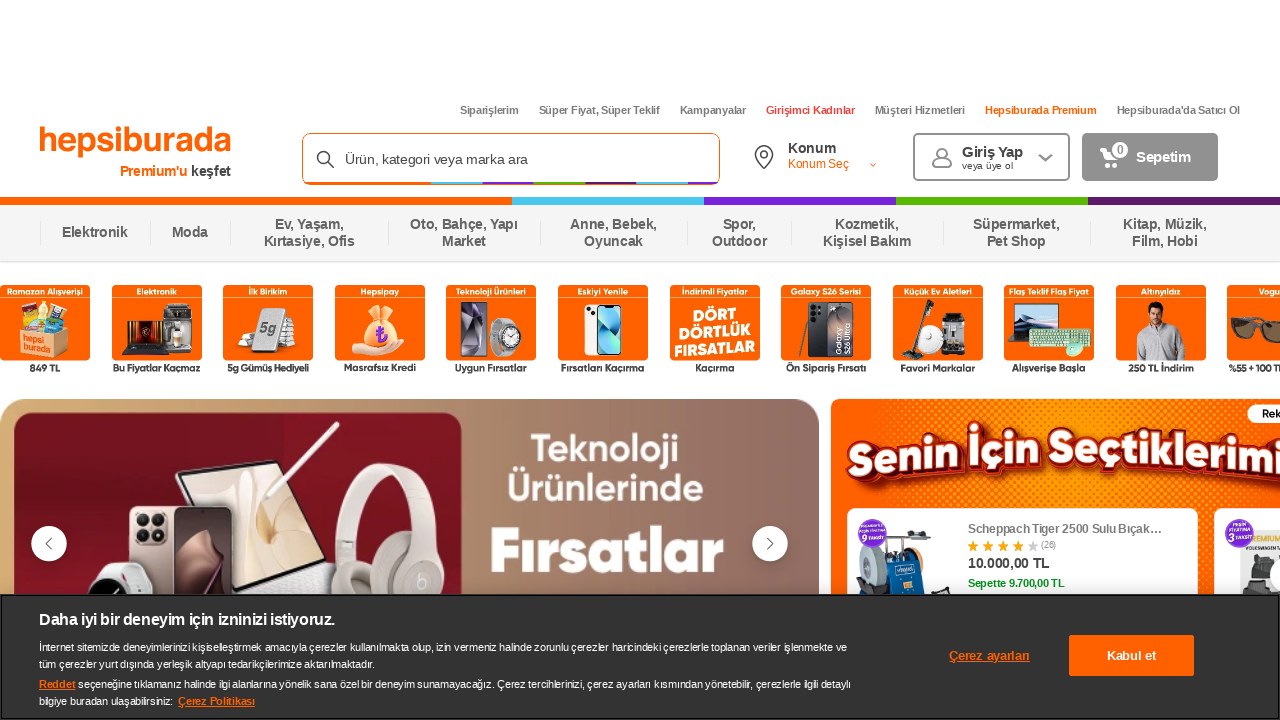

Retrieved rel attribute from link
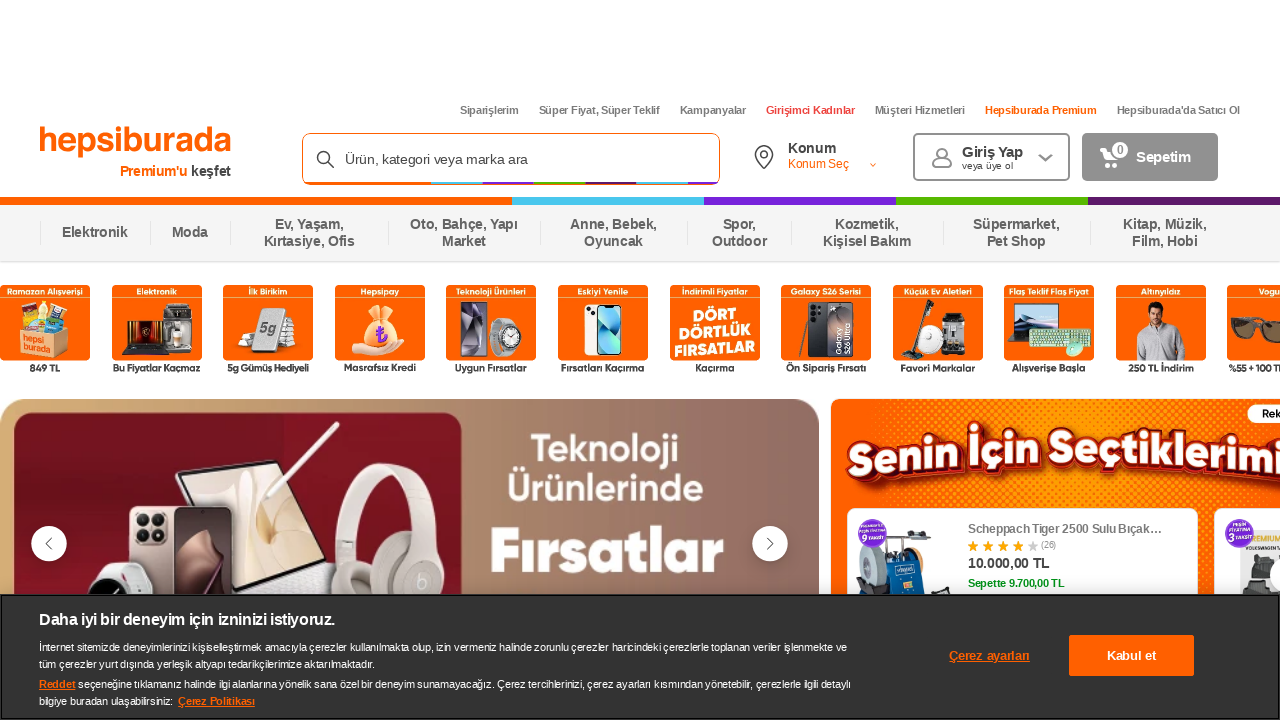

Retrieved href attribute from link without visible text
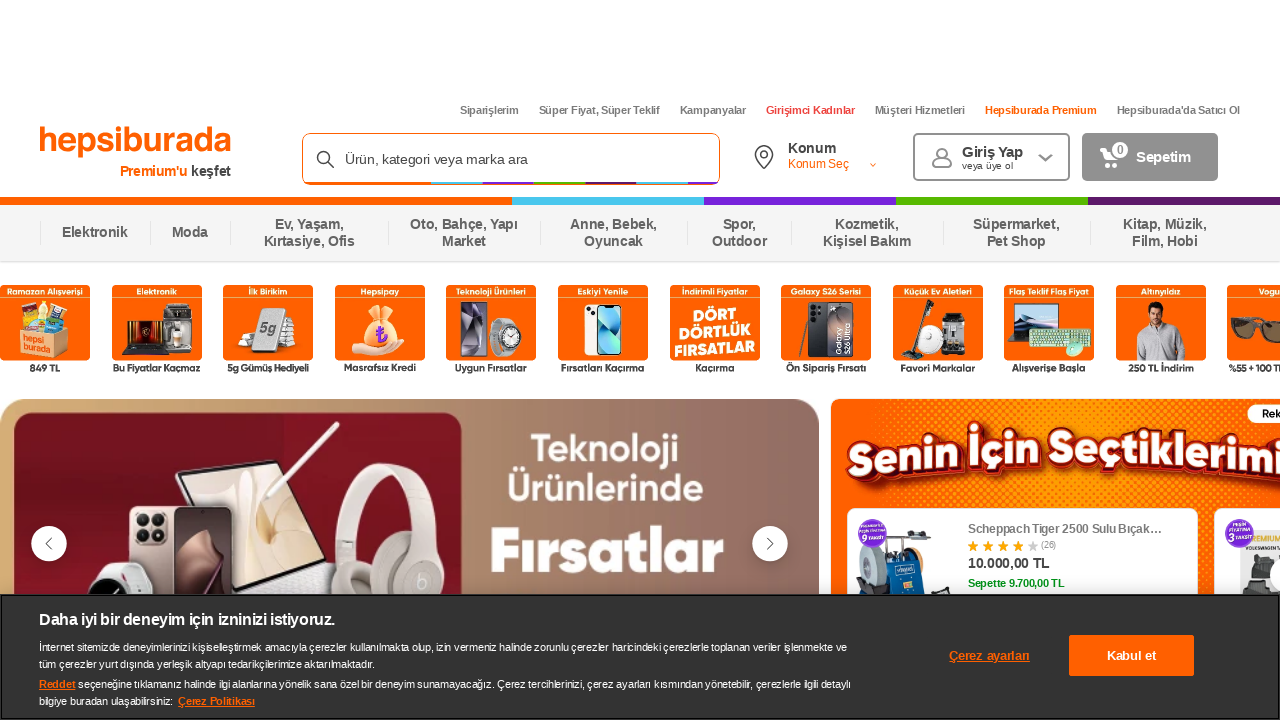

Retrieved title attribute from link
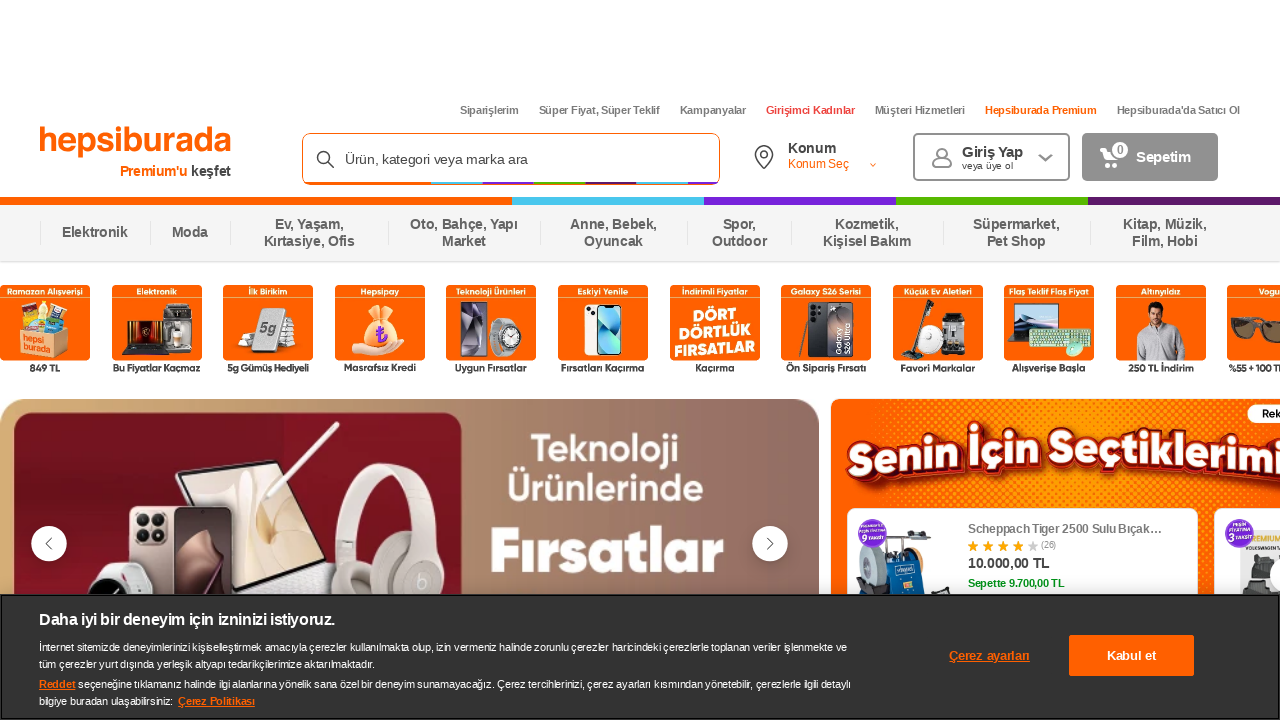

Retrieved rel attribute from link
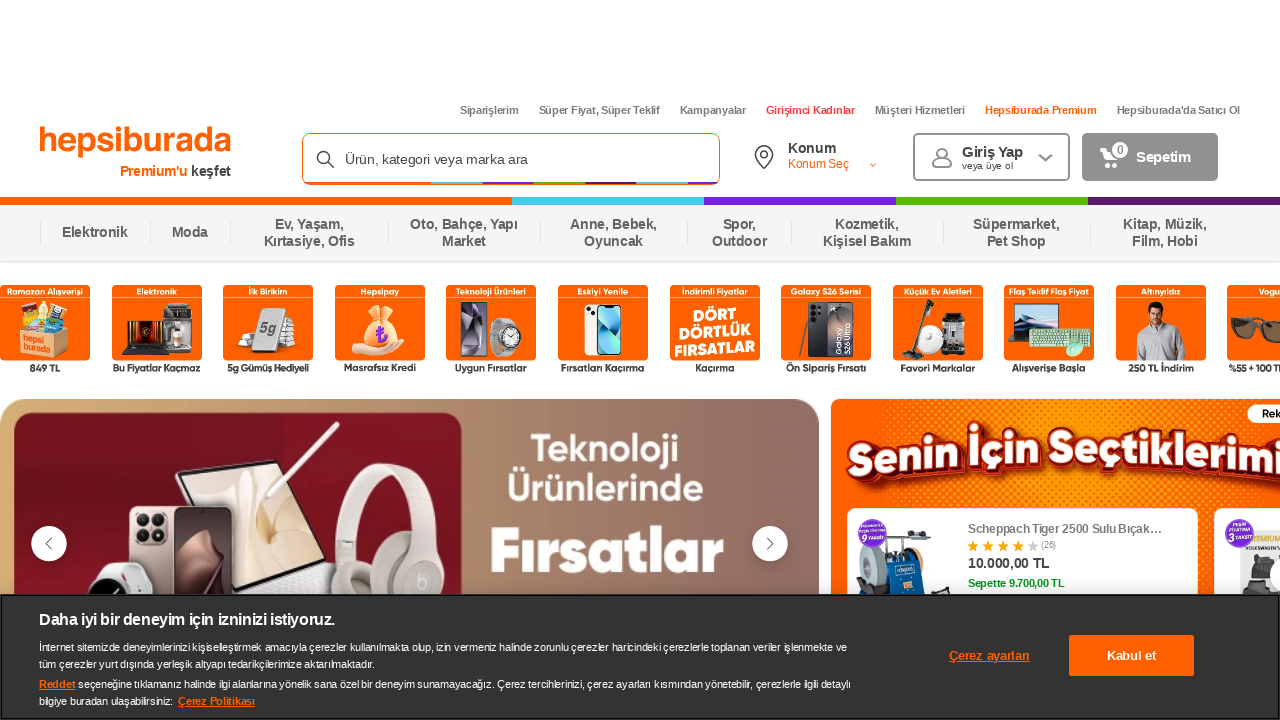

Retrieved href attribute from link without visible text
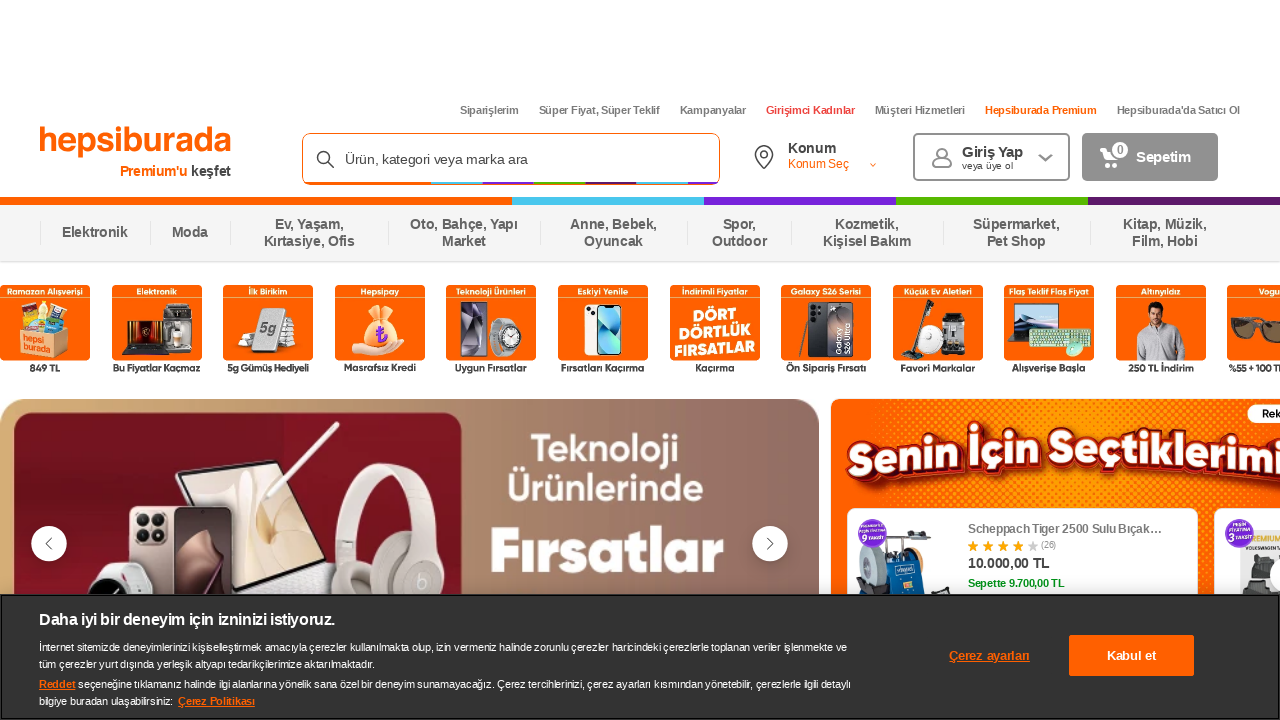

Retrieved title attribute from link
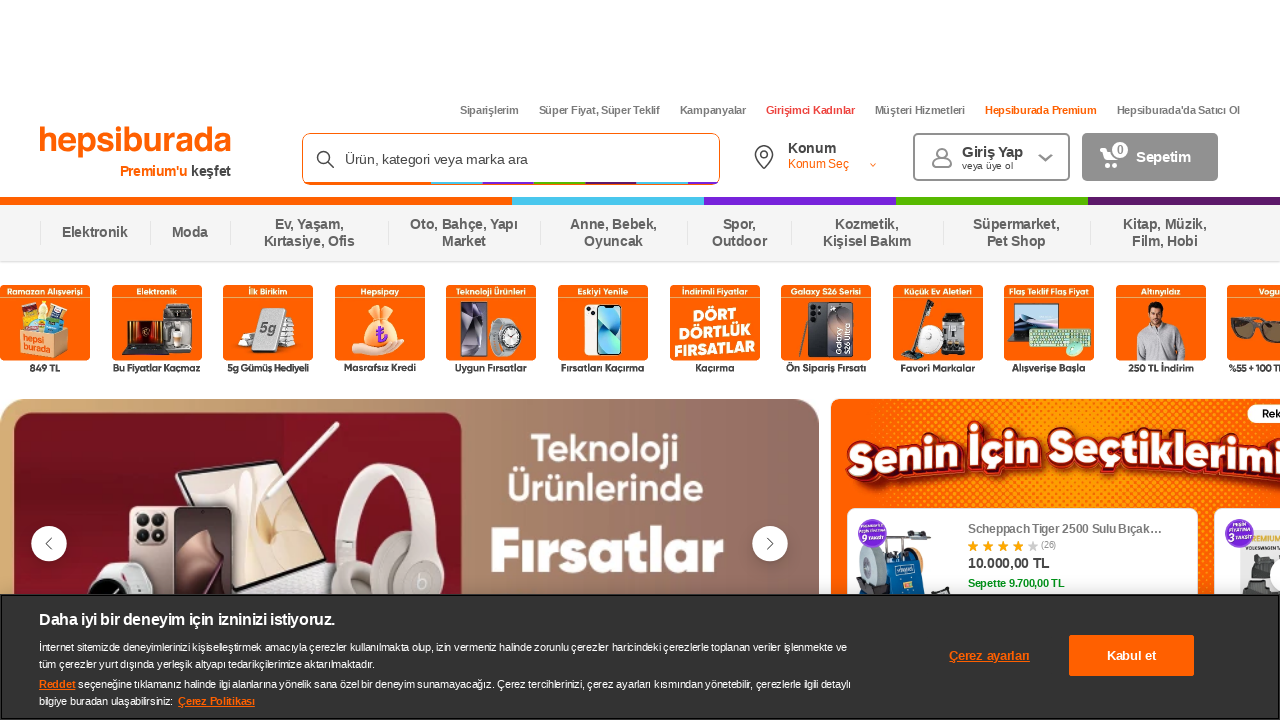

Retrieved rel attribute from link
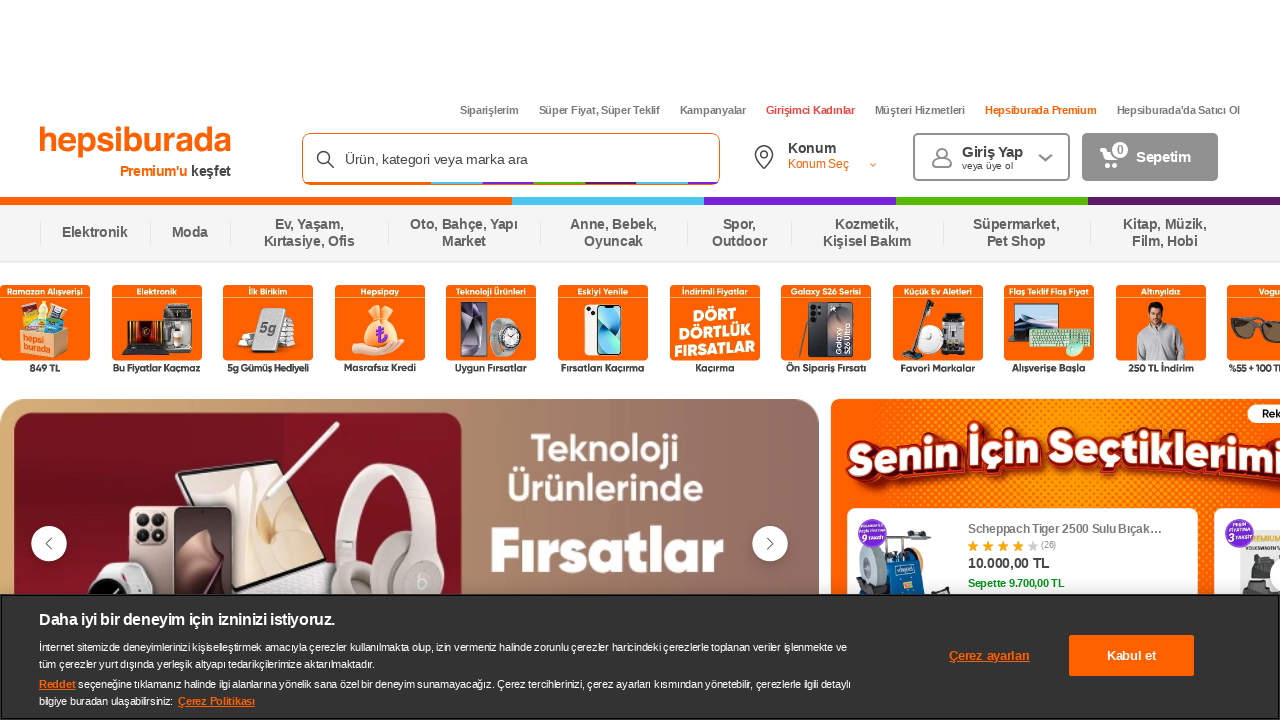

Retrieved href attribute from link without visible text
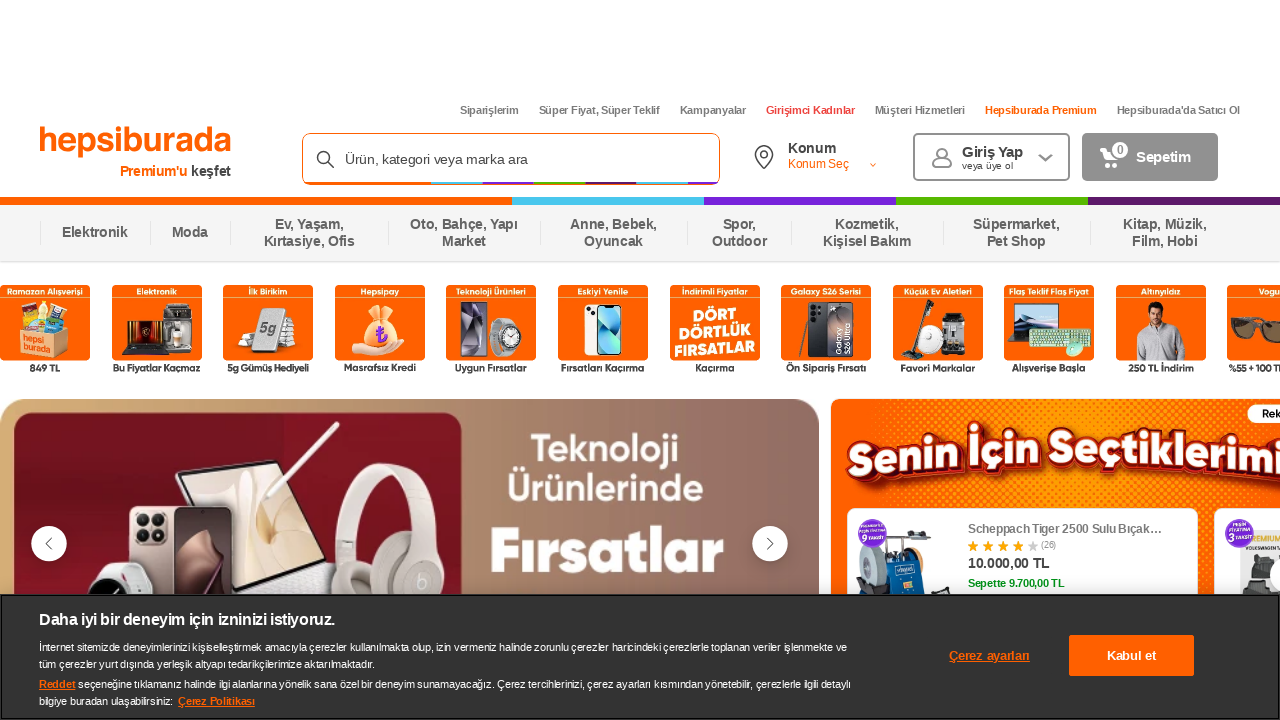

Retrieved title attribute from link
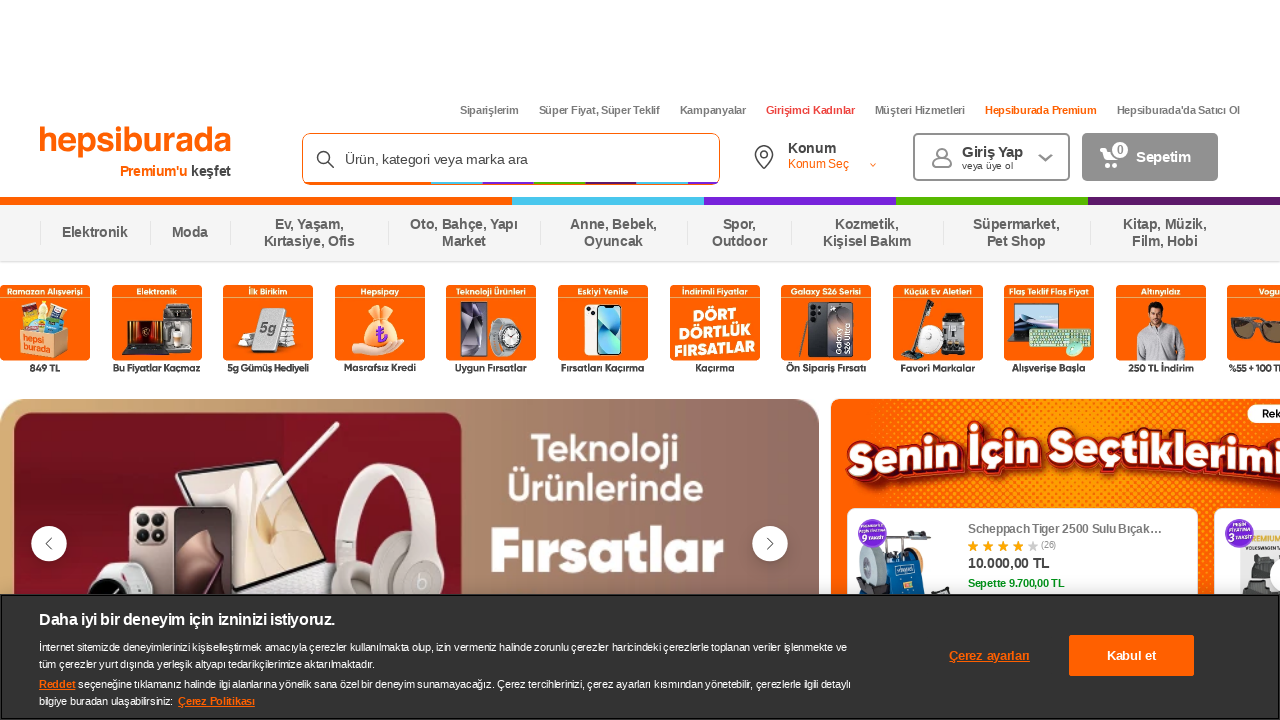

Retrieved rel attribute from link
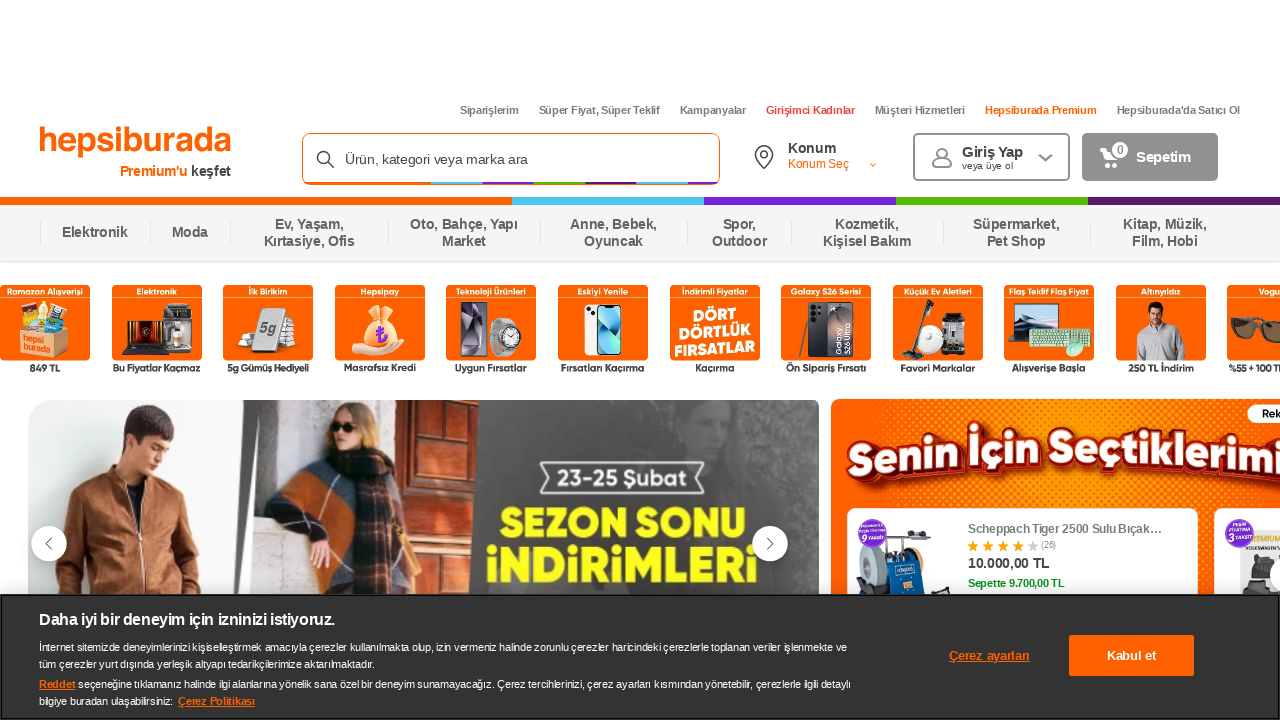

Retrieved href attribute from link without visible text
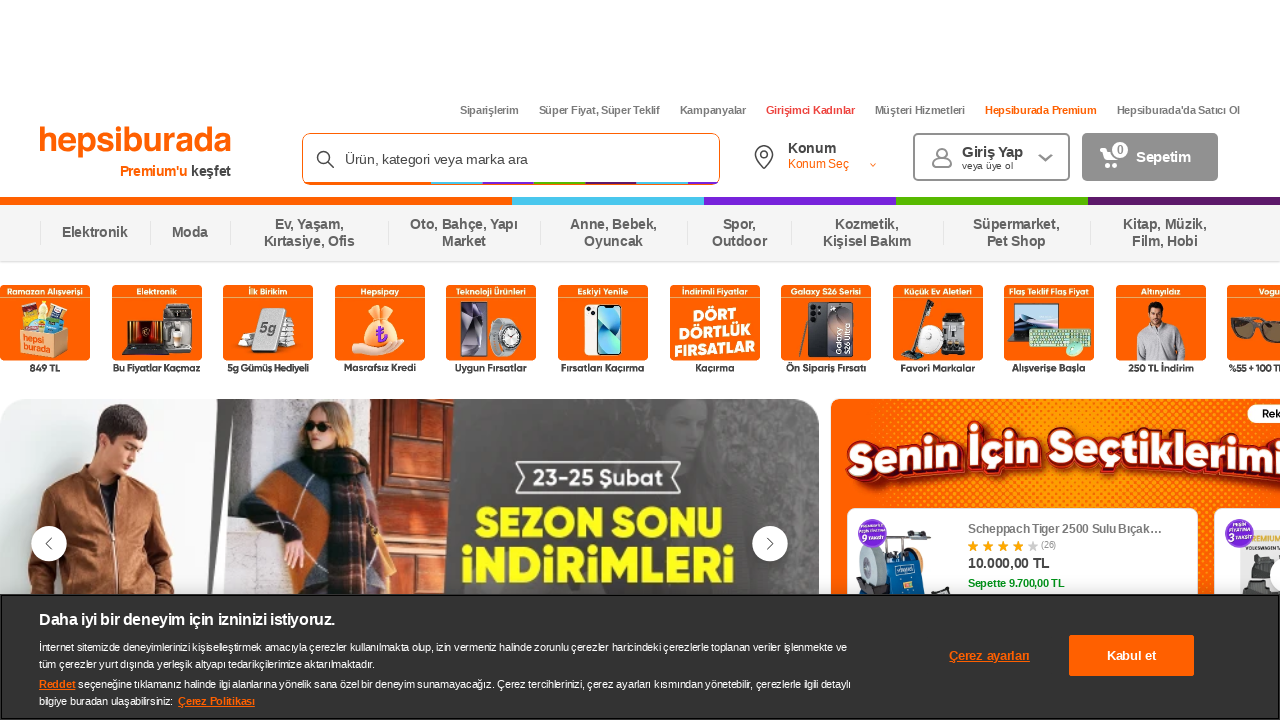

Retrieved title attribute from link
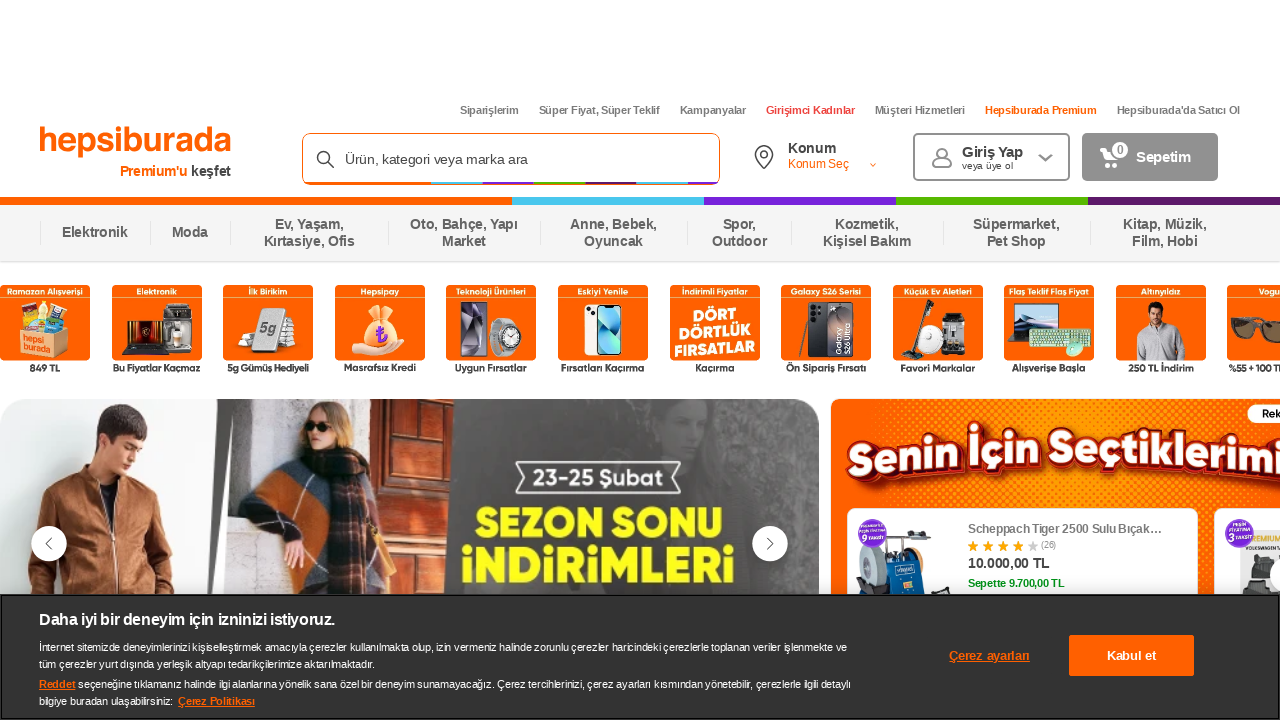

Retrieved rel attribute from link
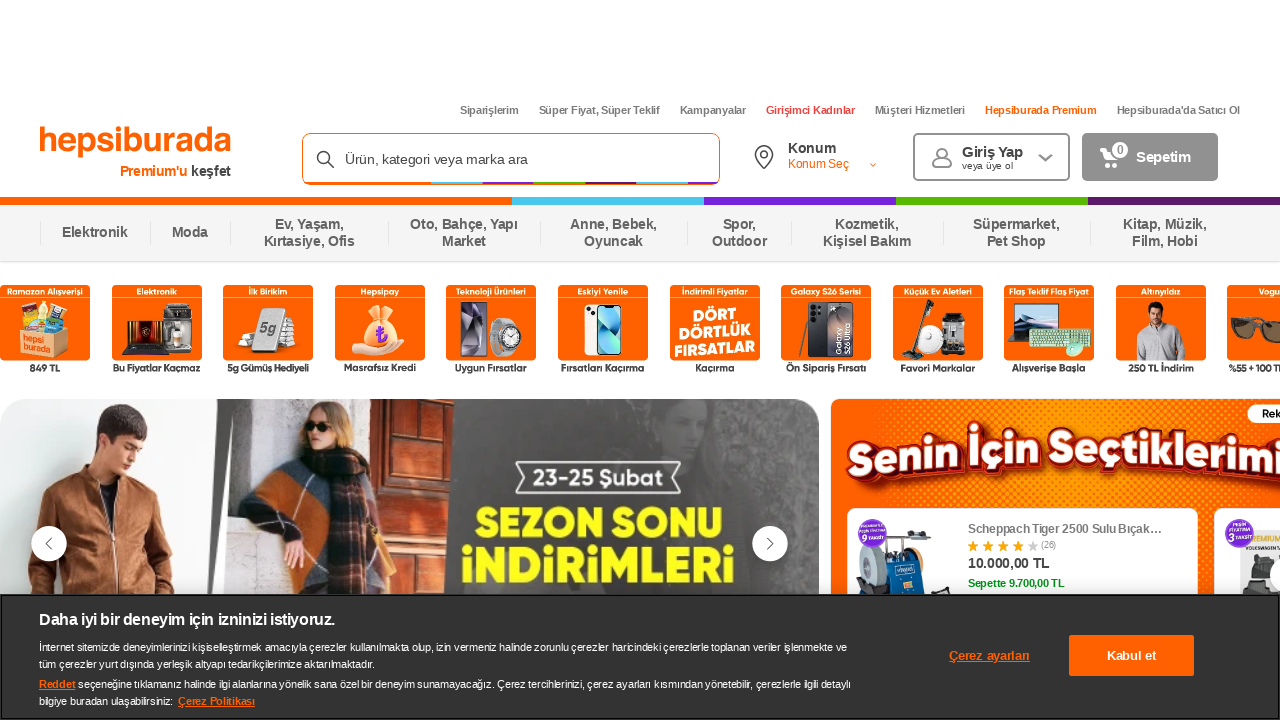

Retrieved href attribute from link without visible text
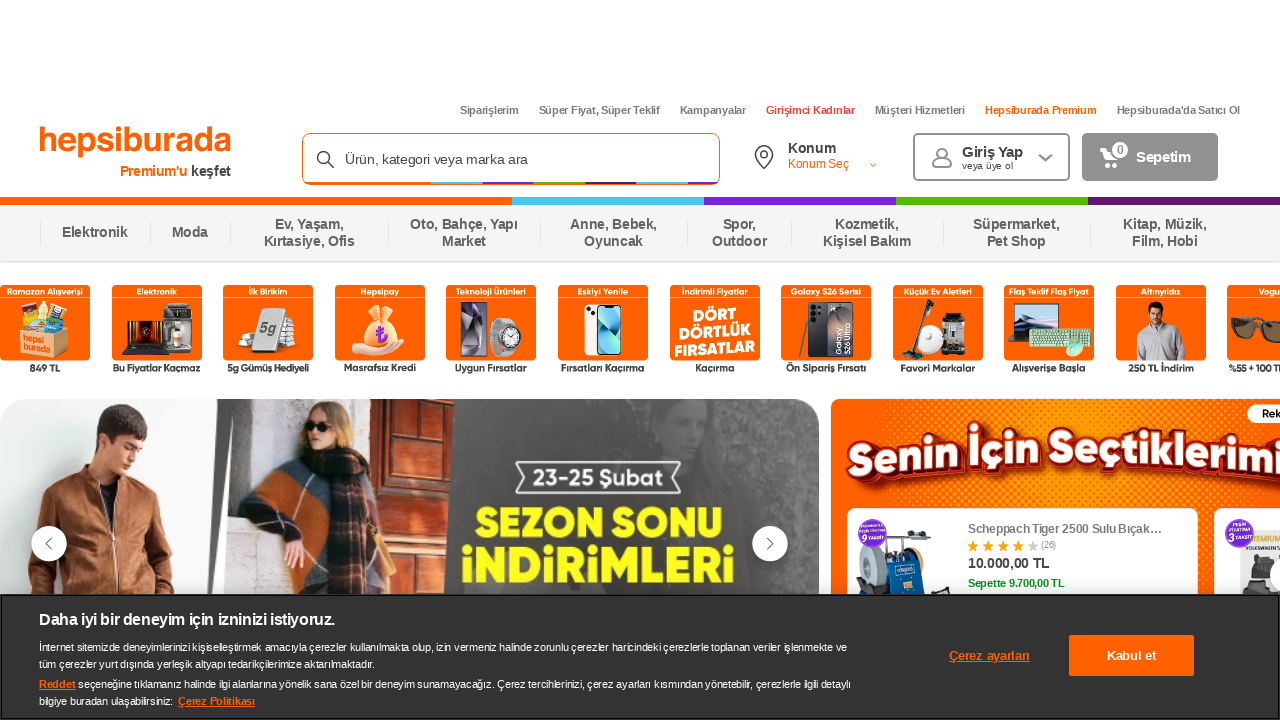

Retrieved title attribute from link
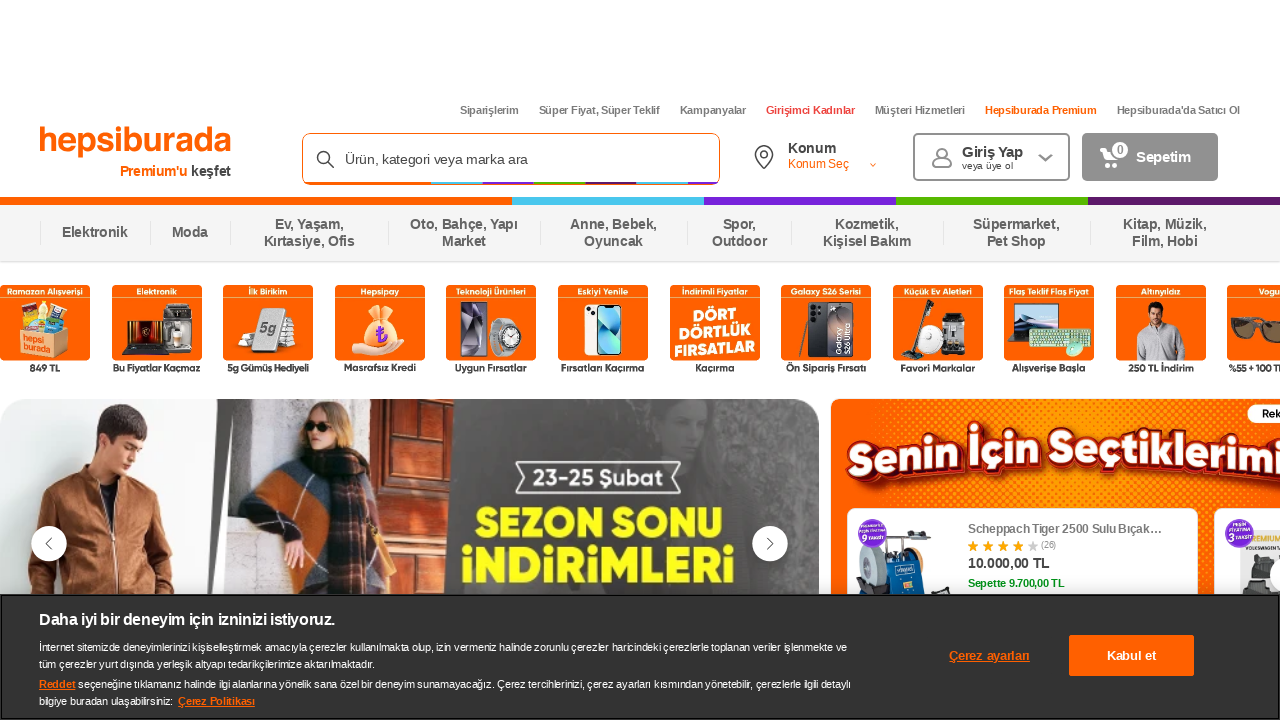

Retrieved rel attribute from link
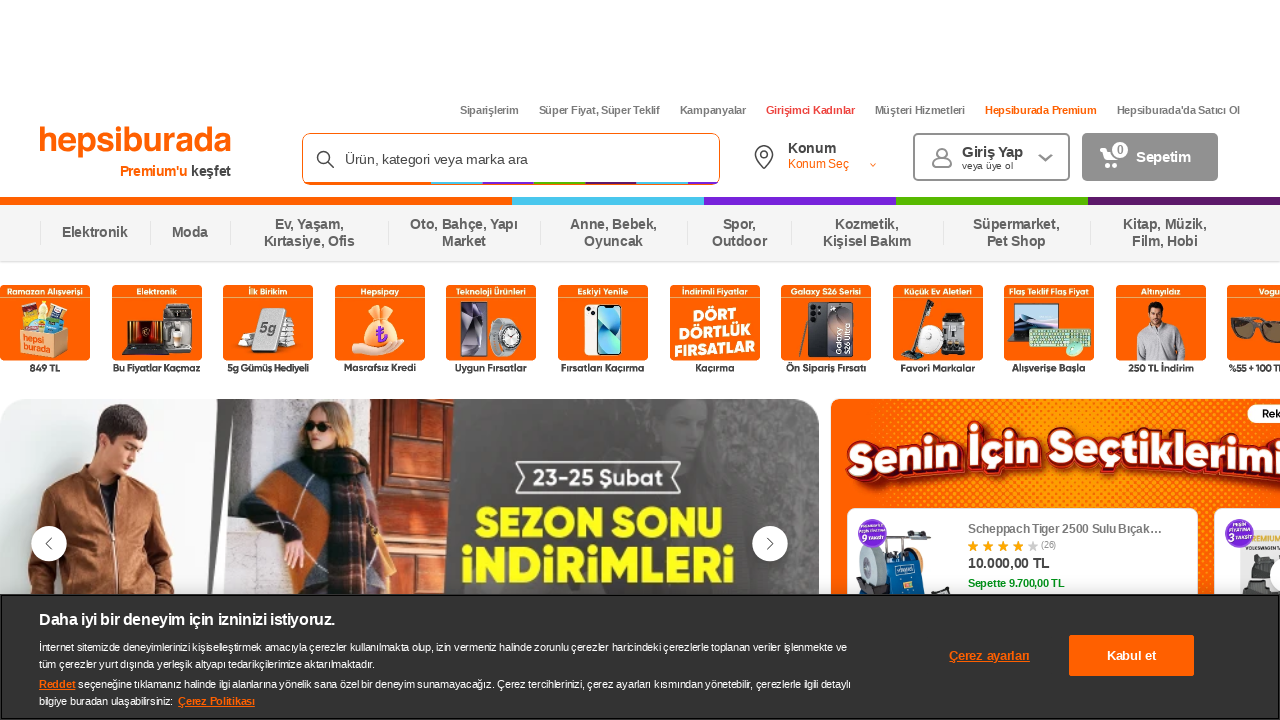

Retrieved href attribute from link without visible text
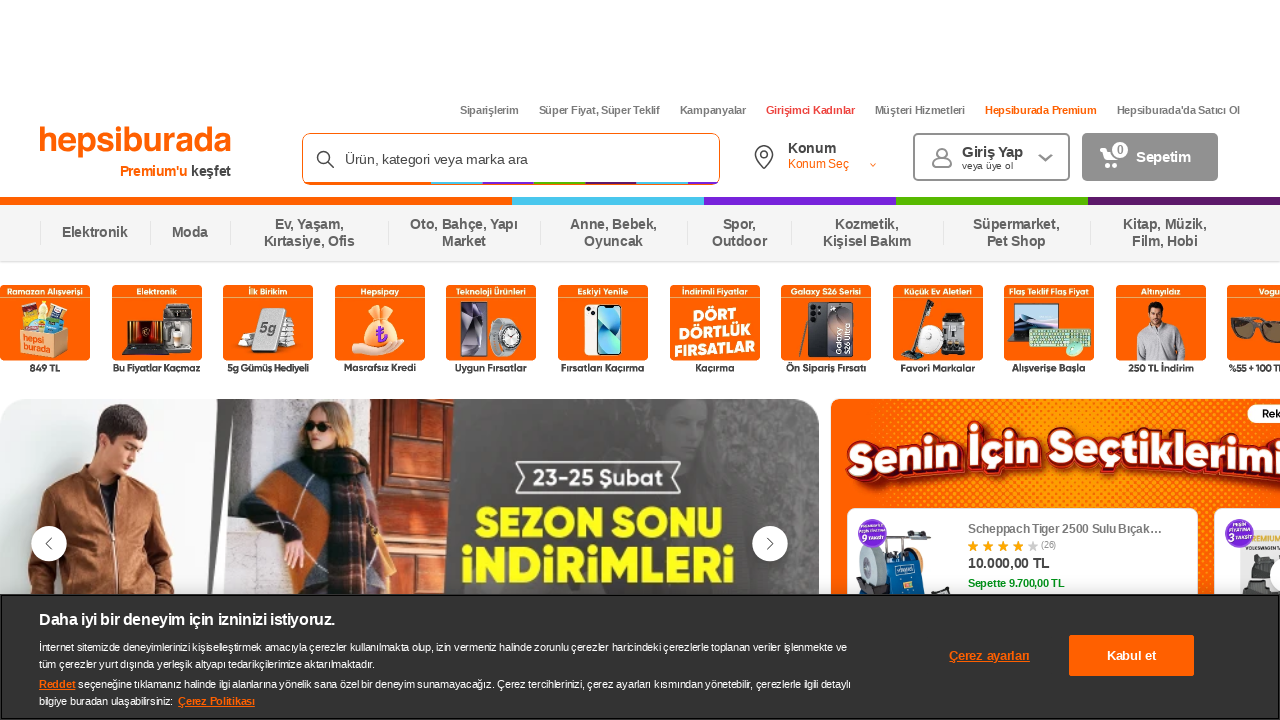

Retrieved title attribute from link
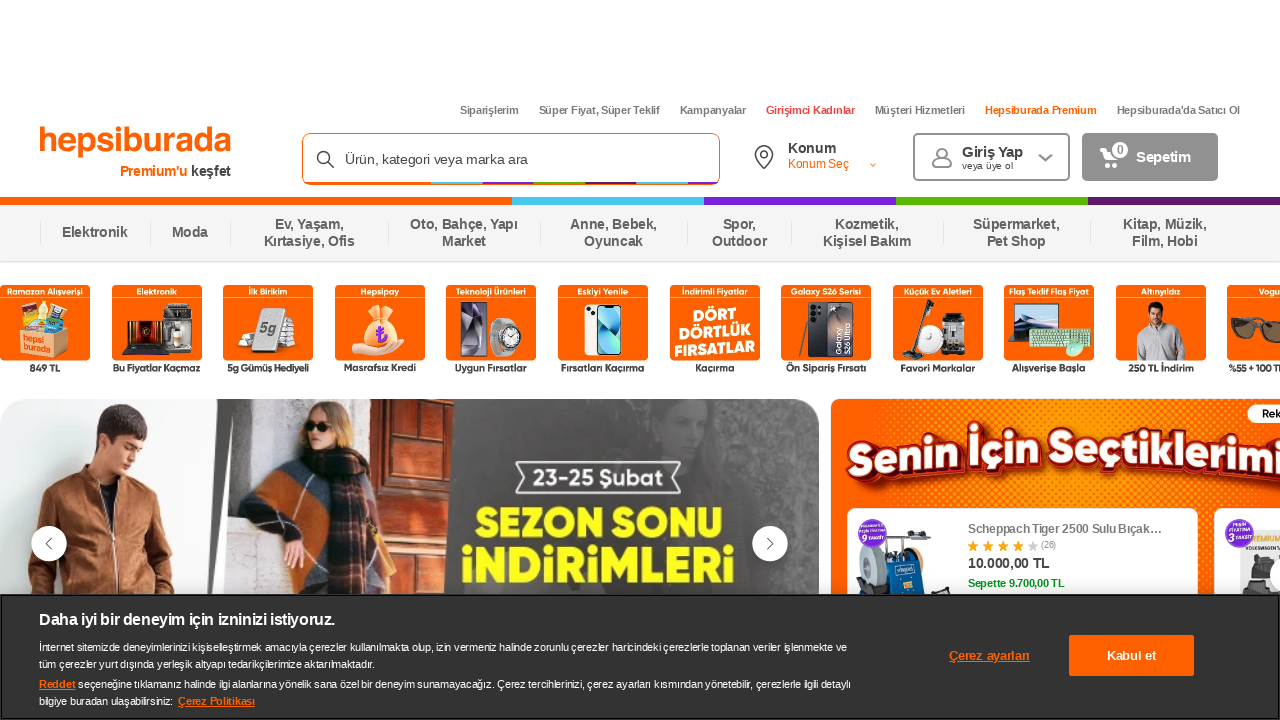

Retrieved rel attribute from link
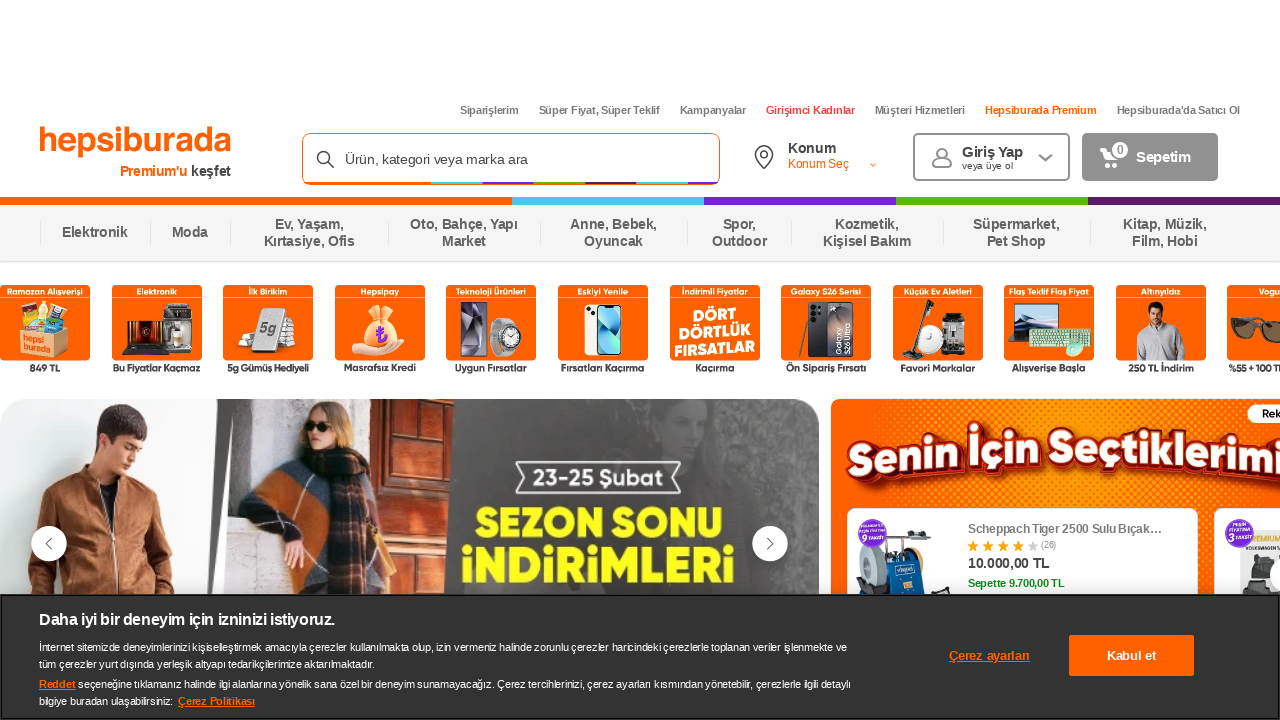

Retrieved href attribute from link without visible text
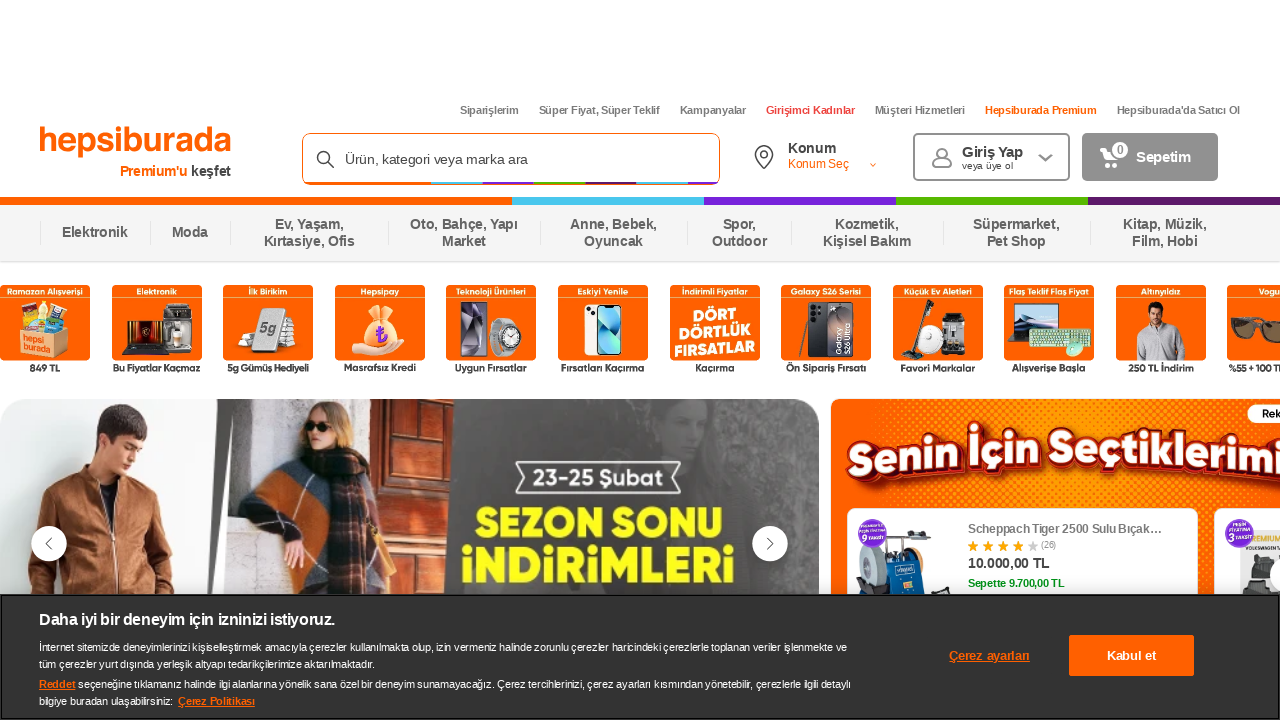

Retrieved title attribute from link
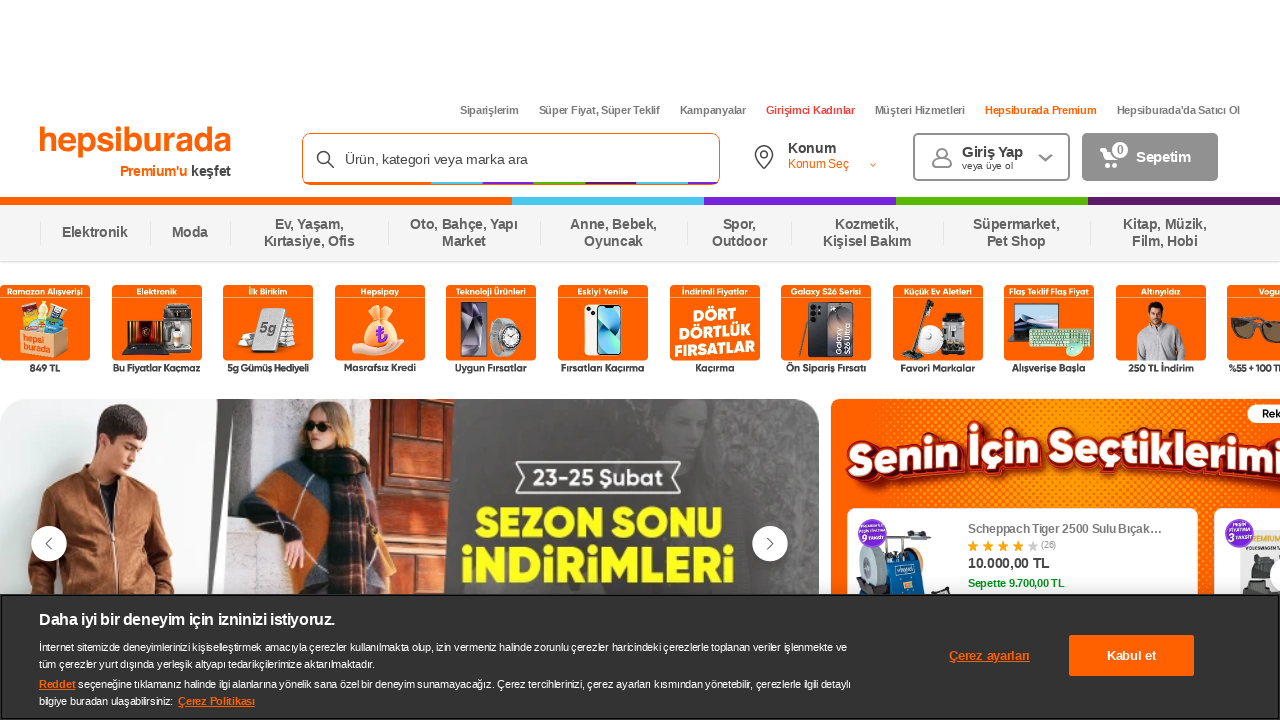

Retrieved rel attribute from link
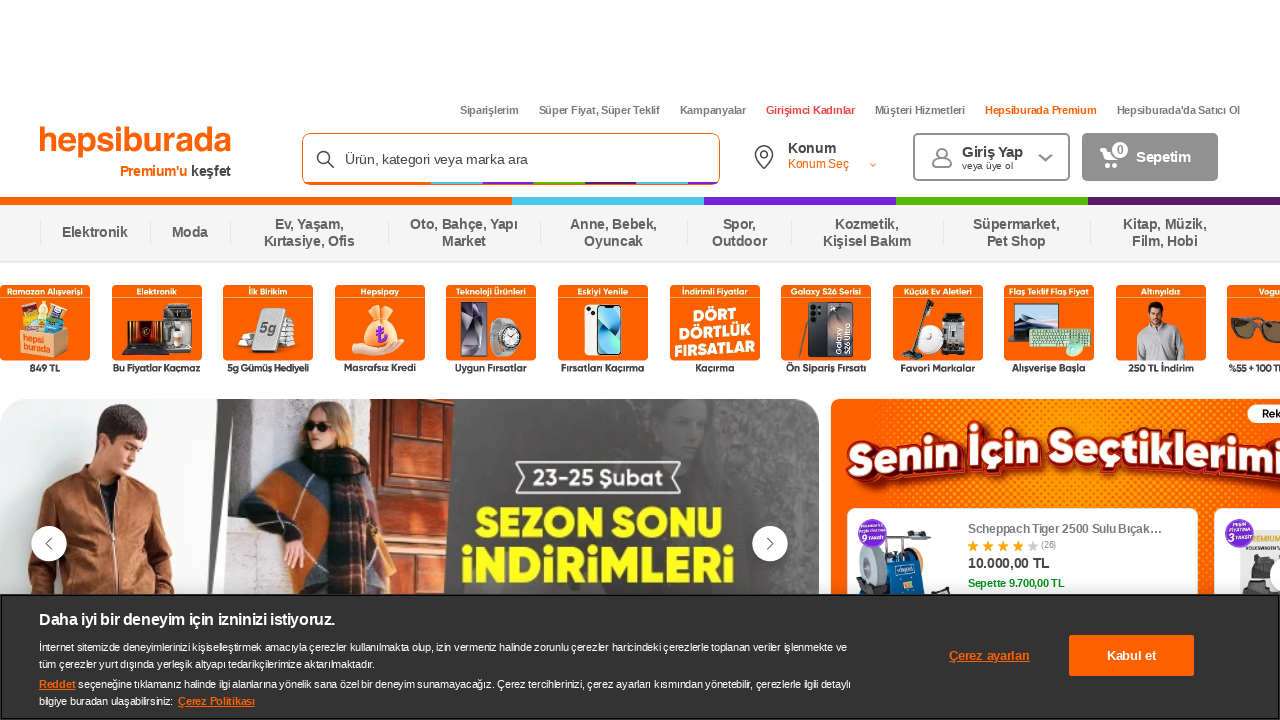

Retrieved href attribute from link without visible text
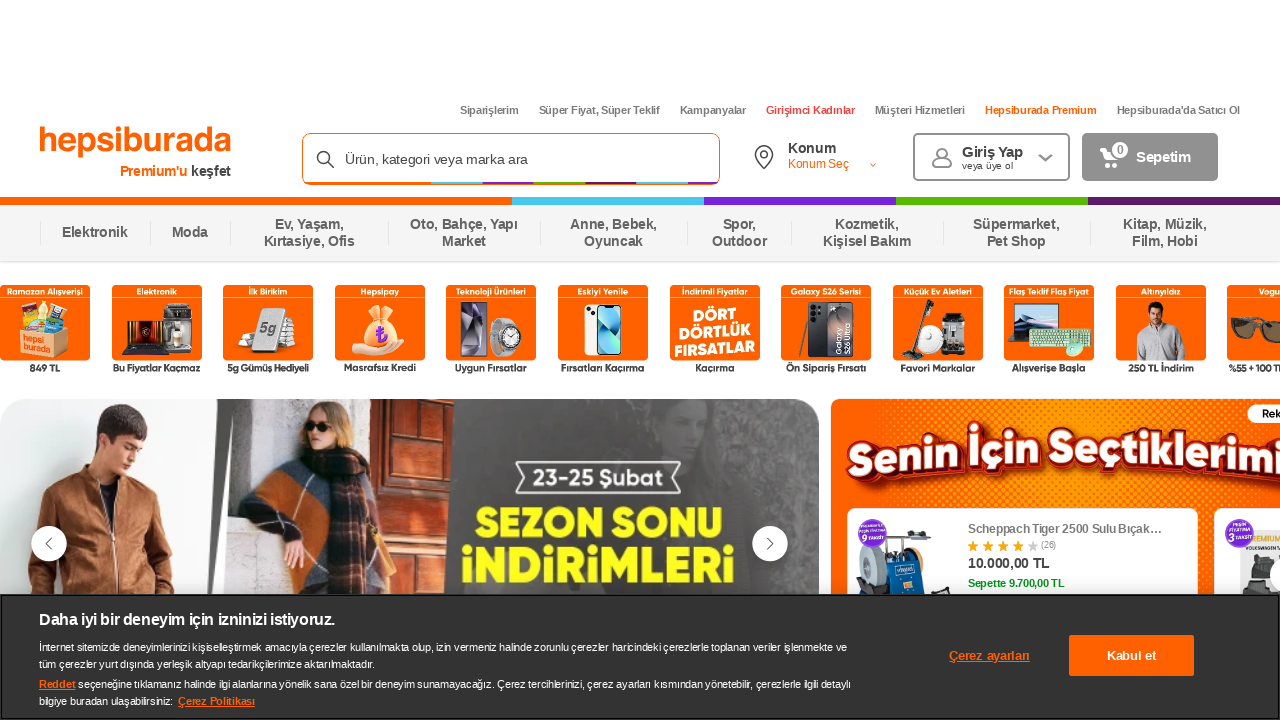

Retrieved title attribute from link
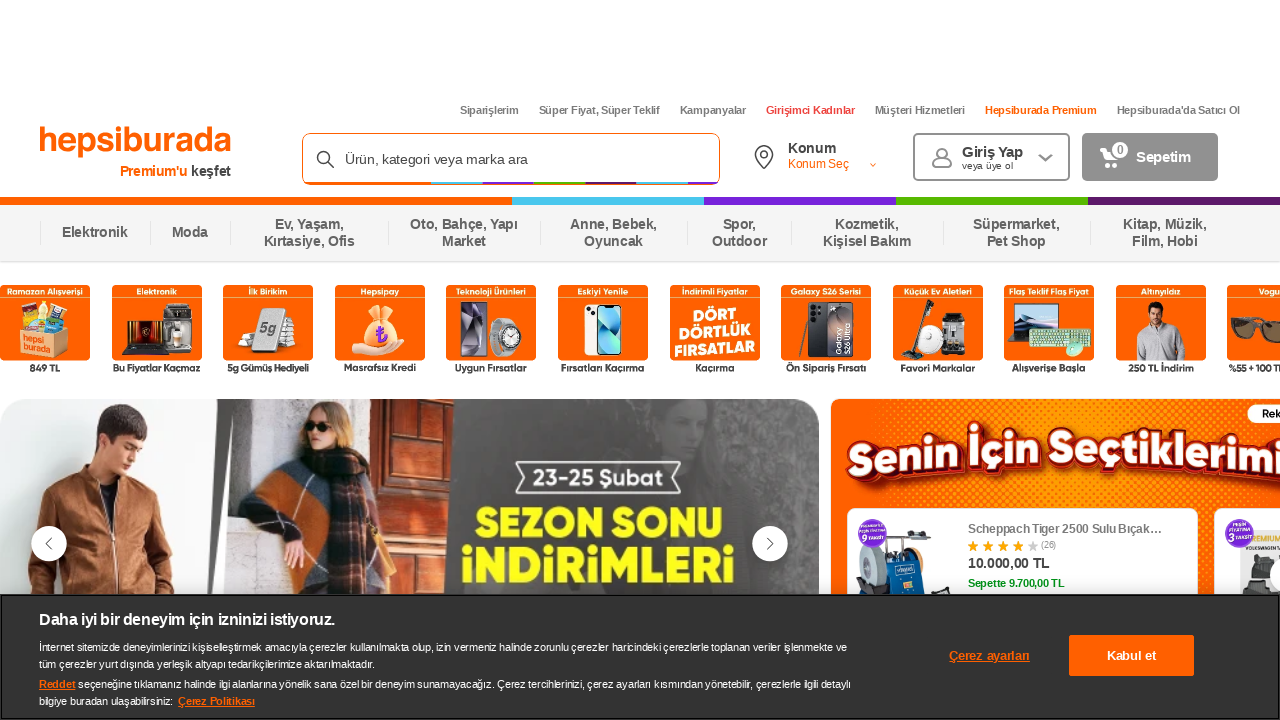

Retrieved rel attribute from link
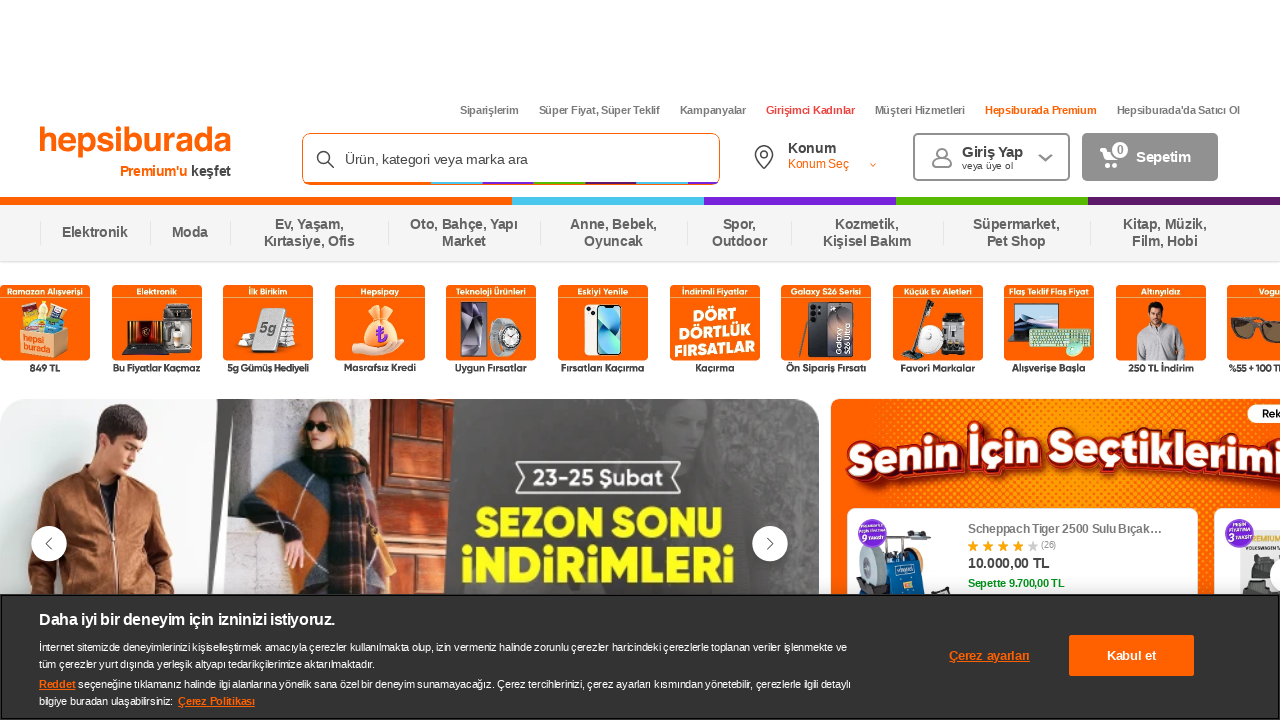

Retrieved href attribute from link without visible text
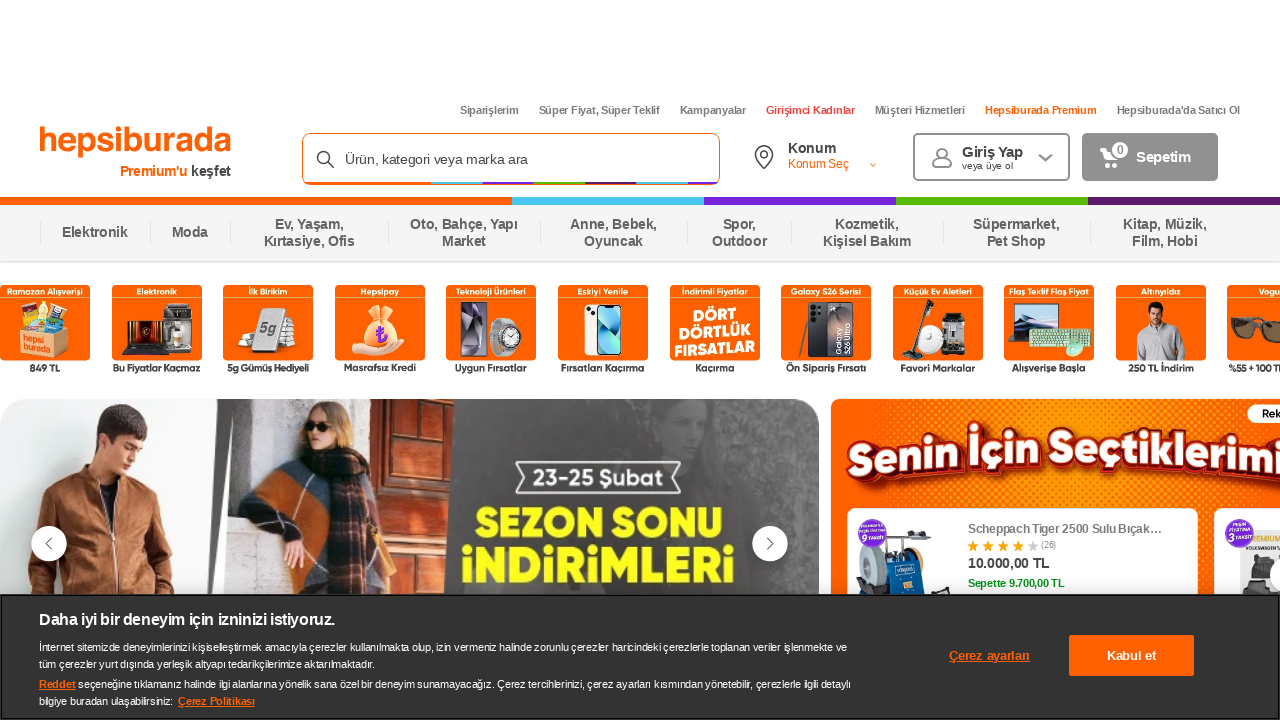

Retrieved title attribute from link
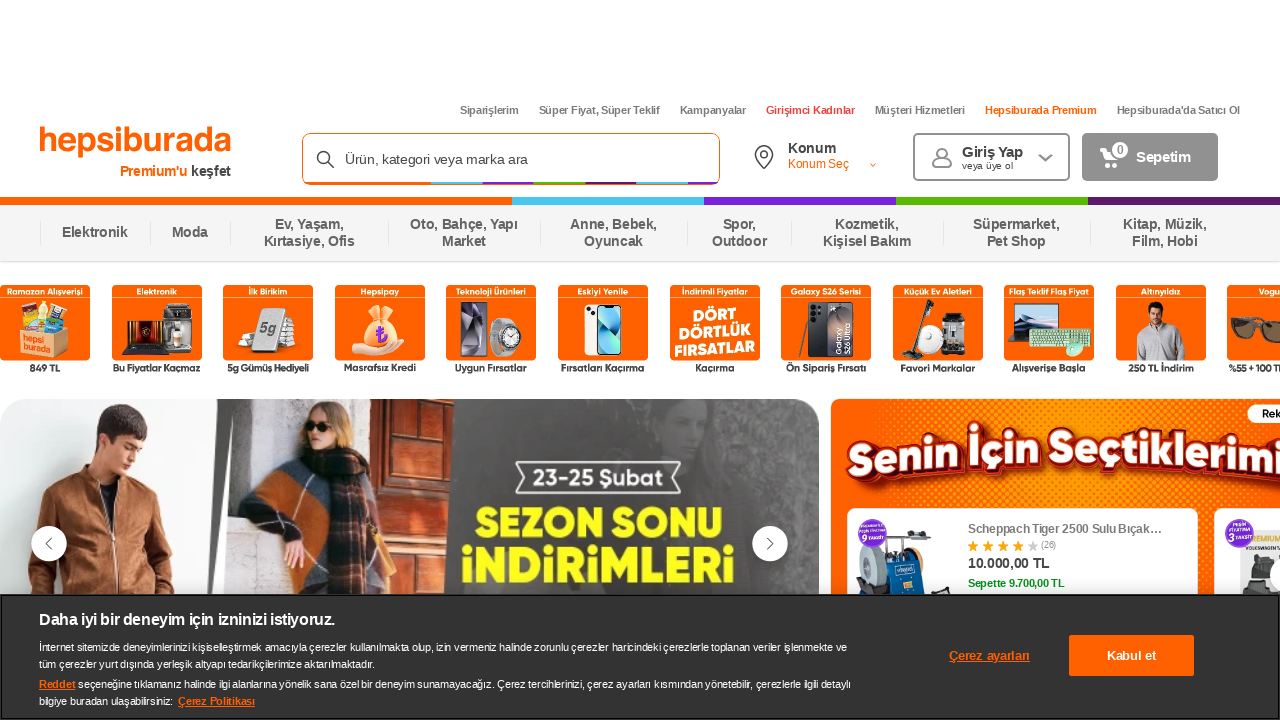

Retrieved rel attribute from link
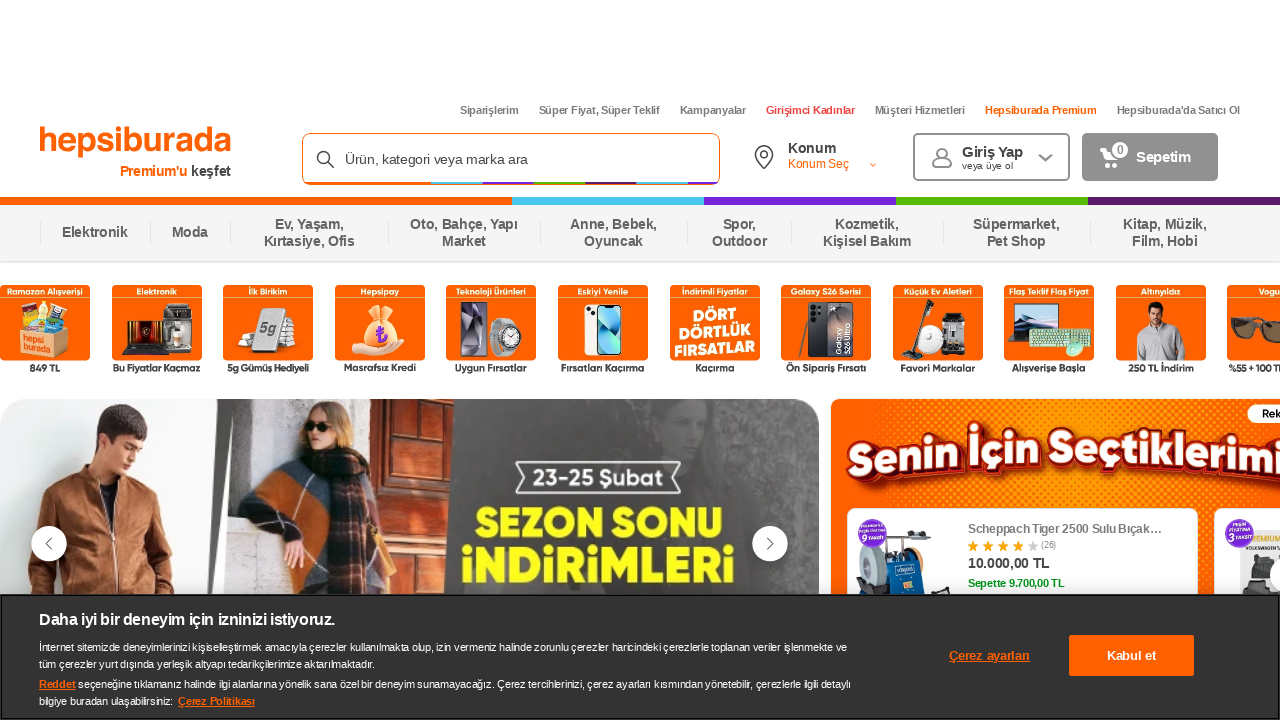

Retrieved href attribute from link without visible text
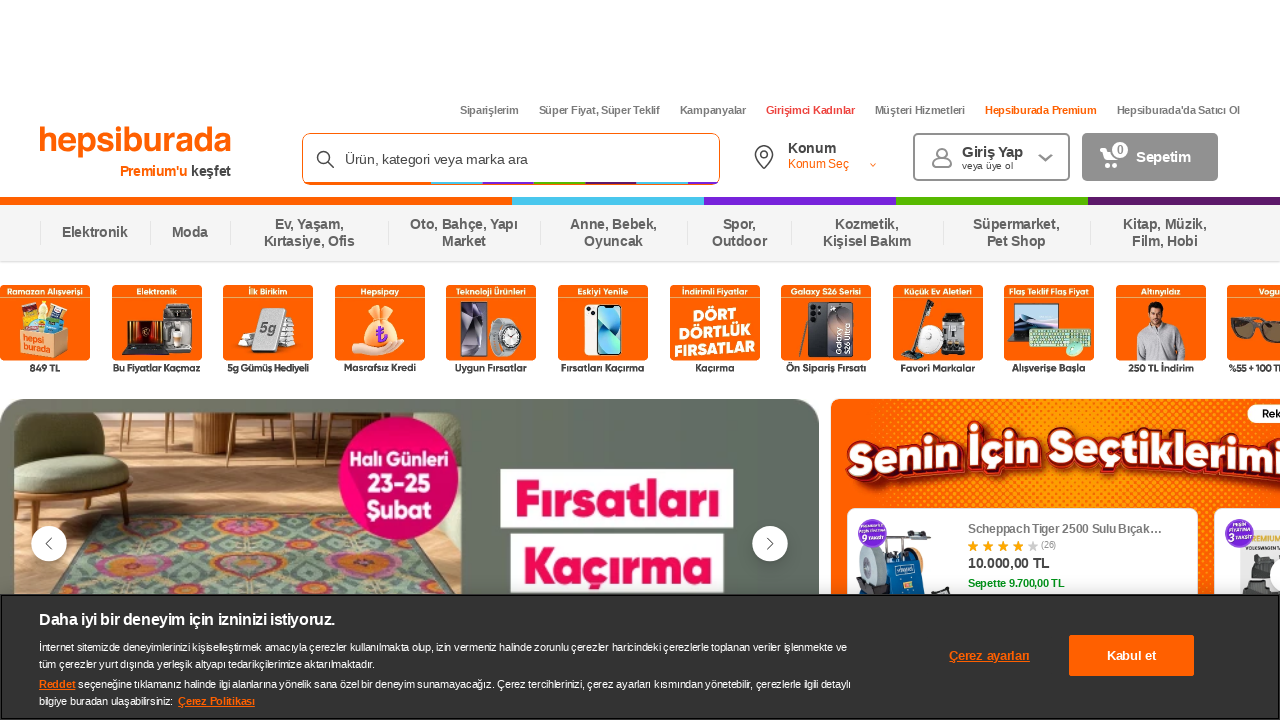

Retrieved title attribute from link
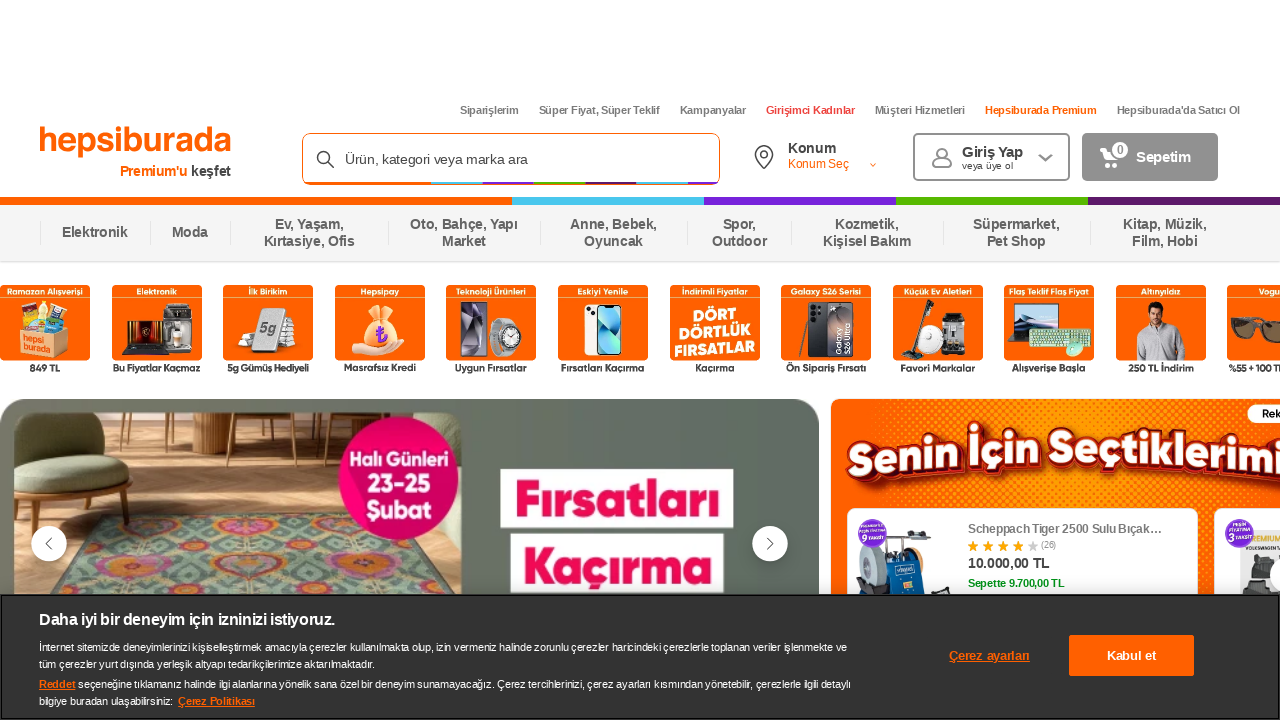

Retrieved rel attribute from link
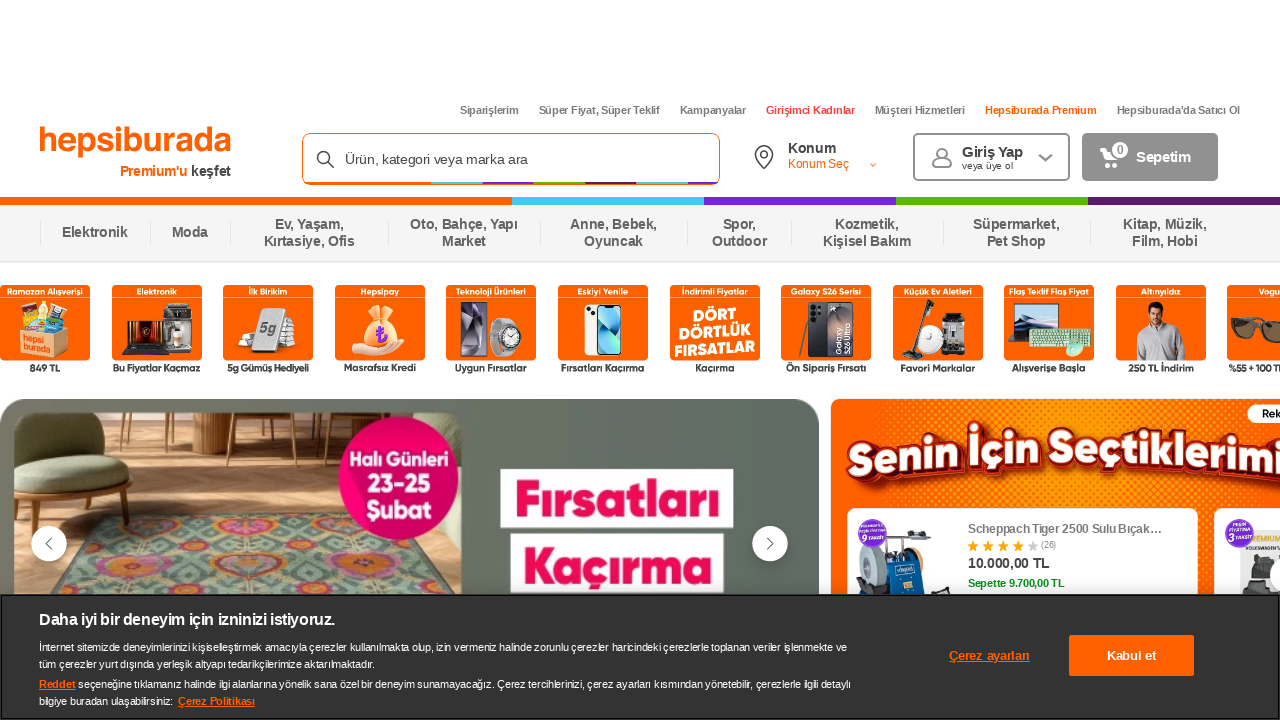

Retrieved href attribute from link without visible text
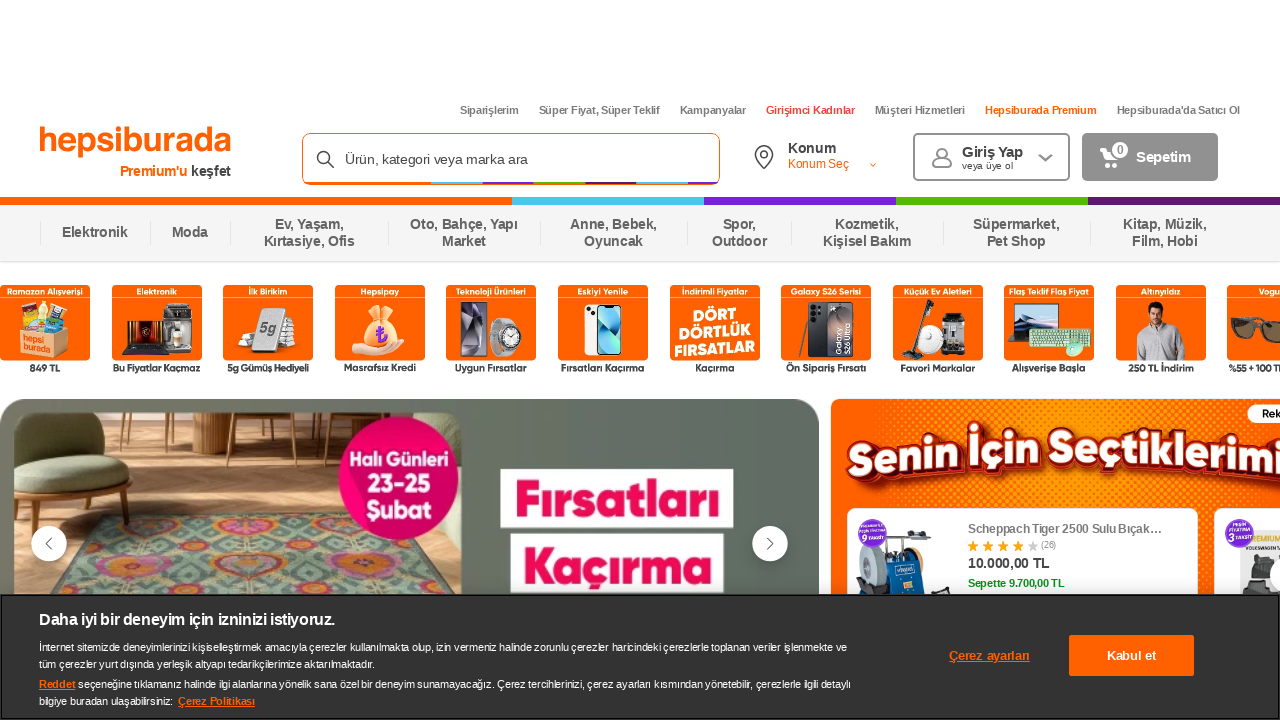

Retrieved title attribute from link
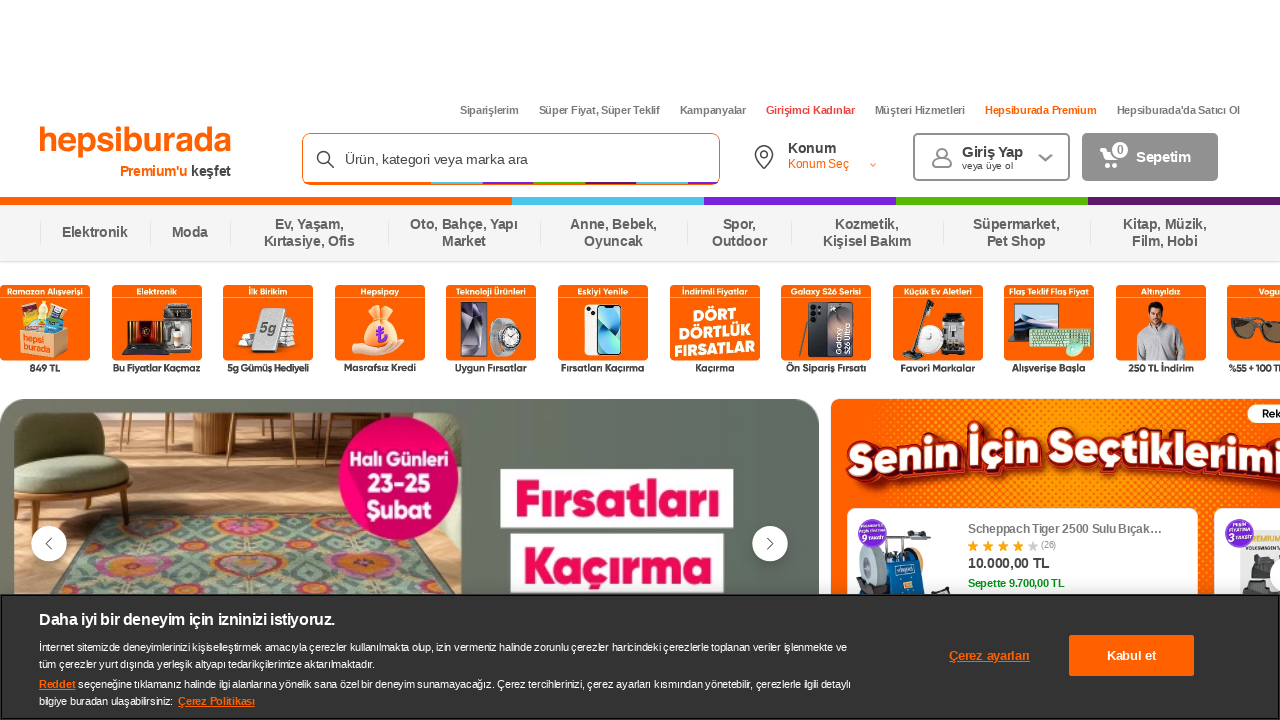

Retrieved rel attribute from link
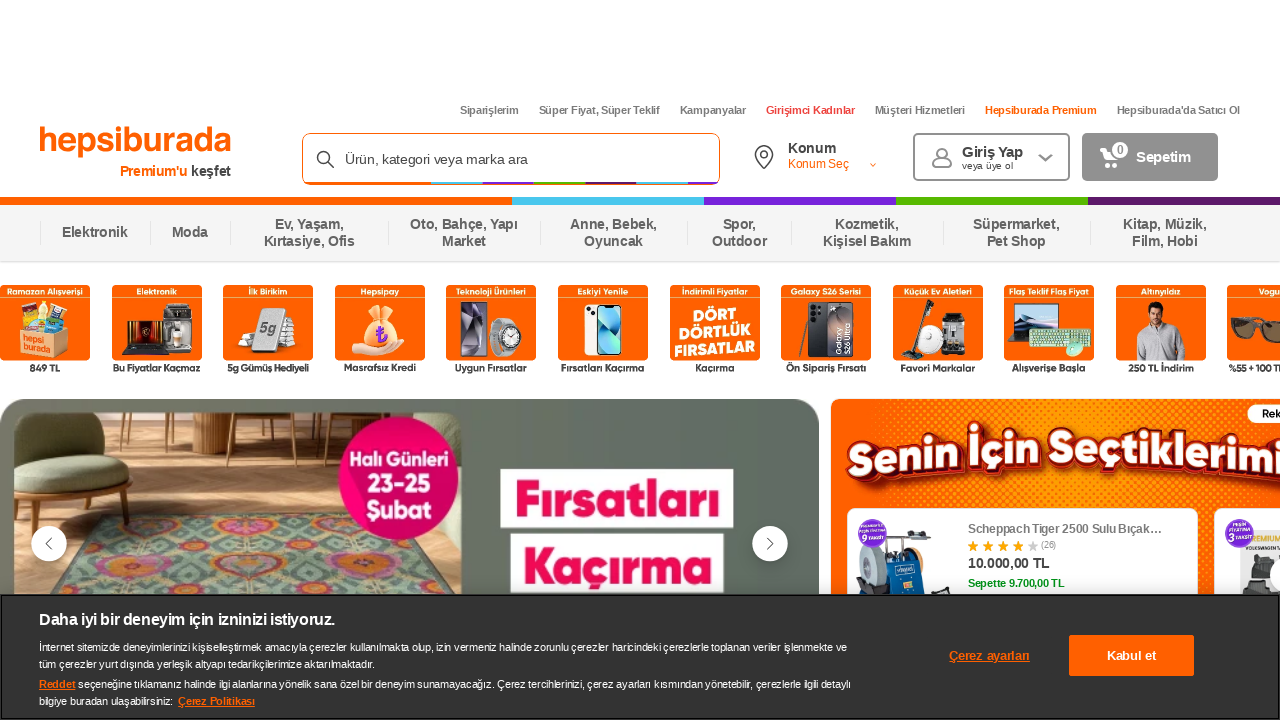

Retrieved href attribute from link without visible text
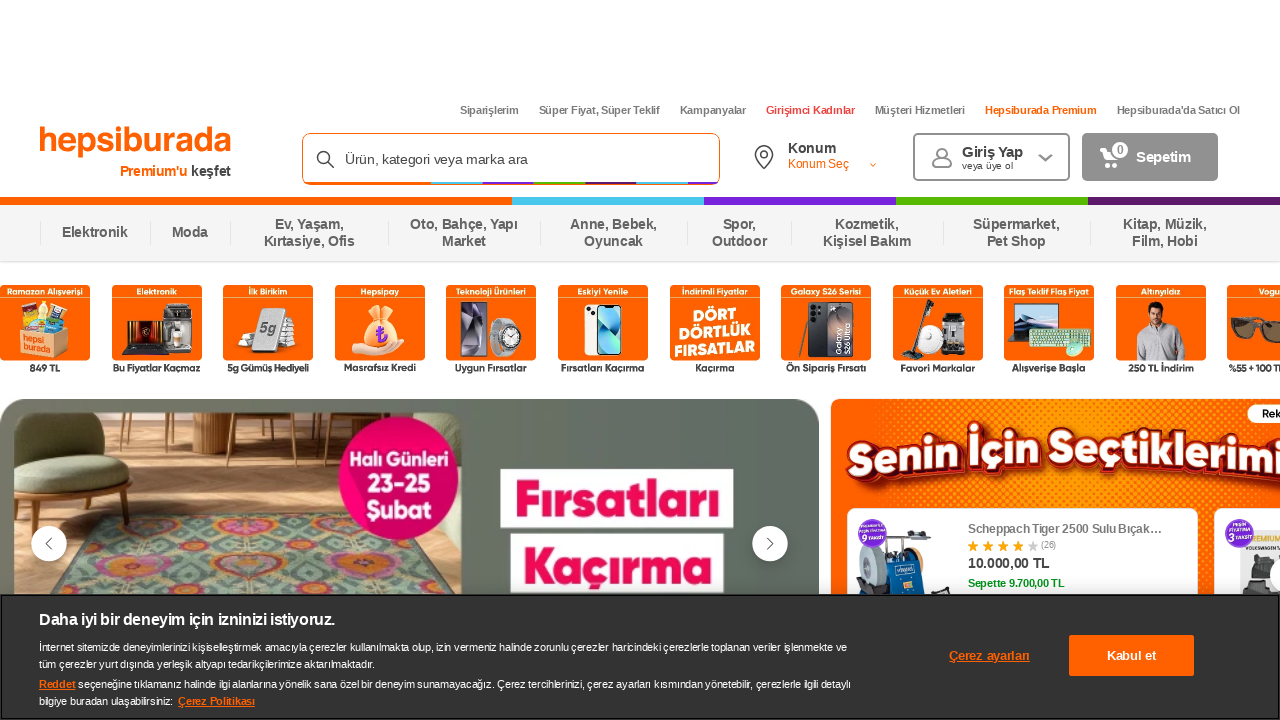

Retrieved title attribute from link
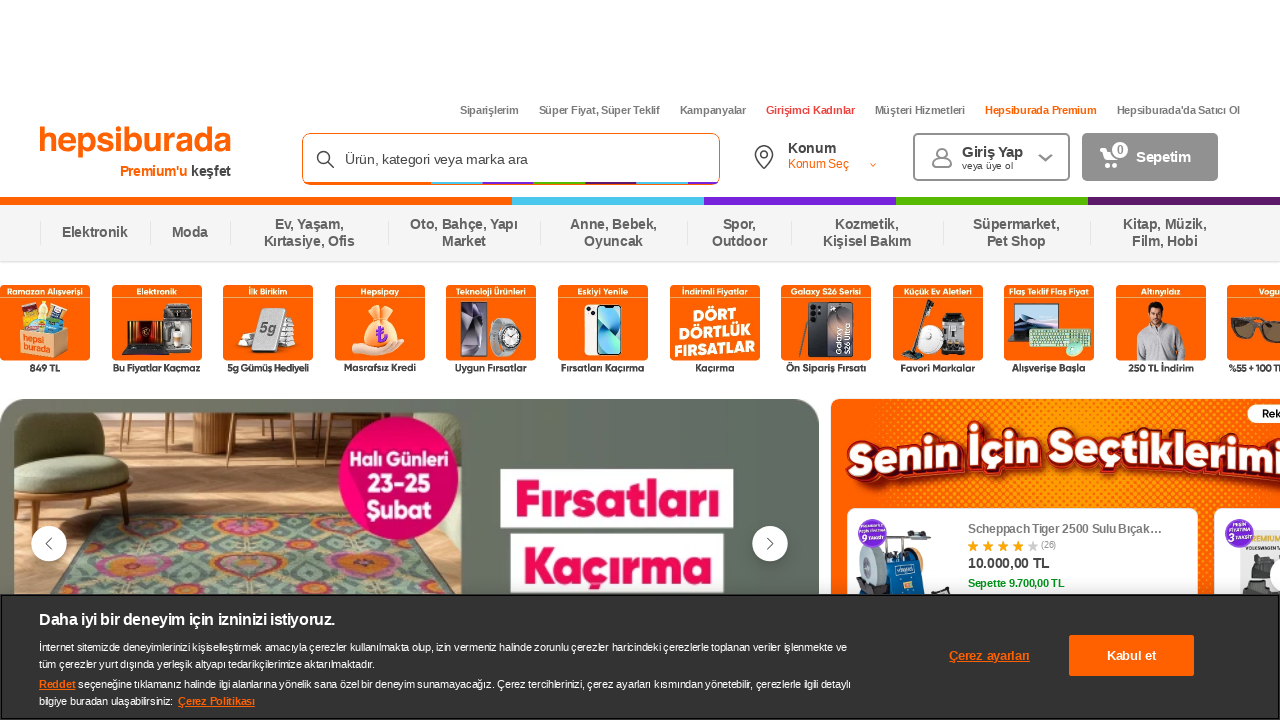

Retrieved rel attribute from link
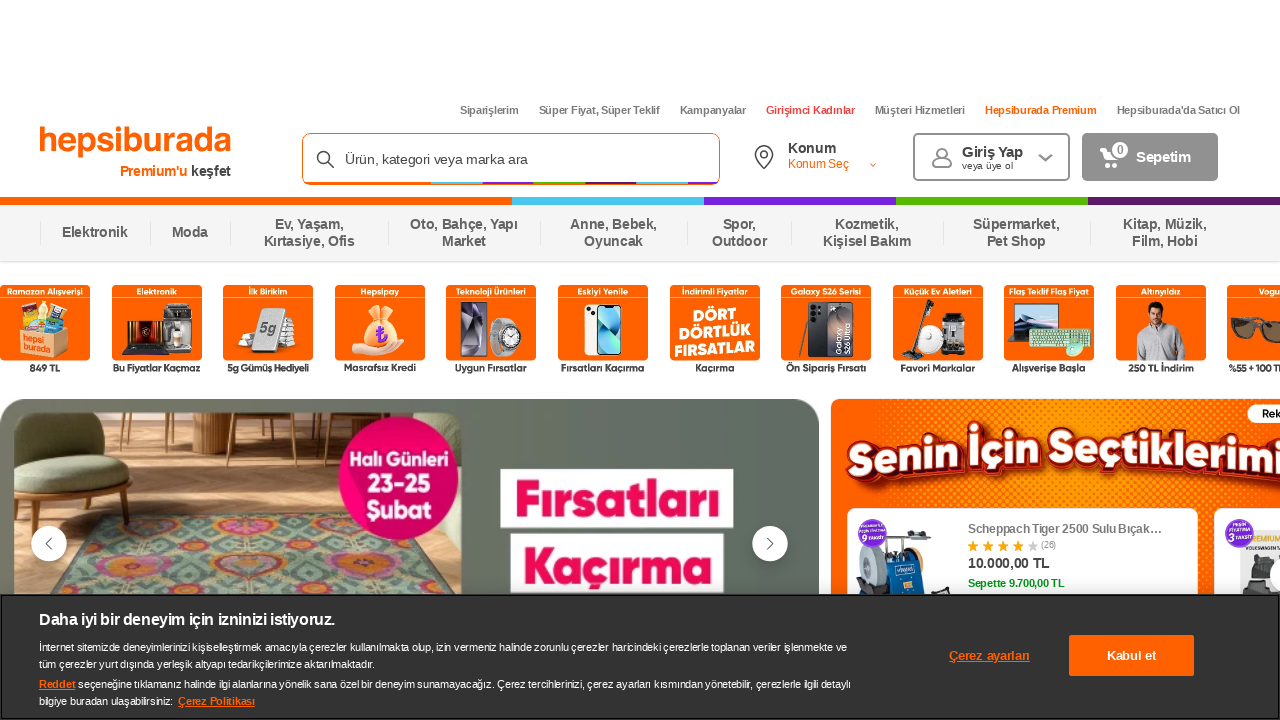

Retrieved href attribute from link without visible text
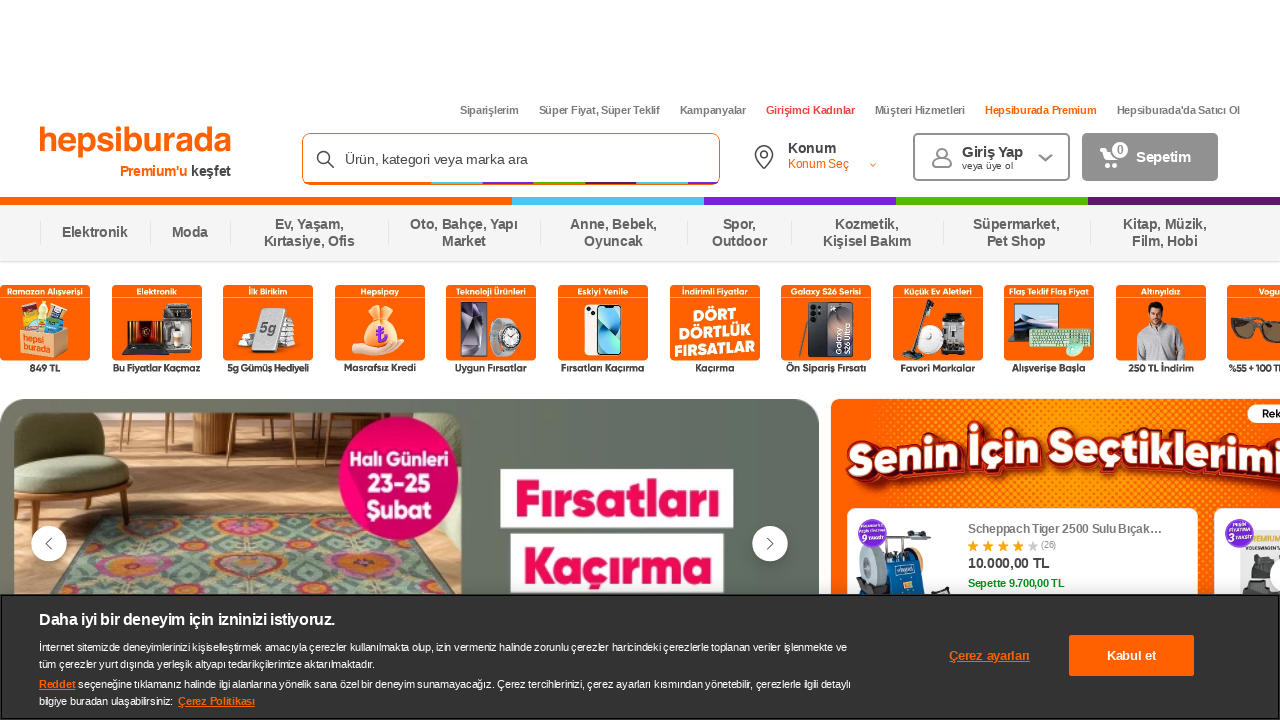

Retrieved title attribute from link
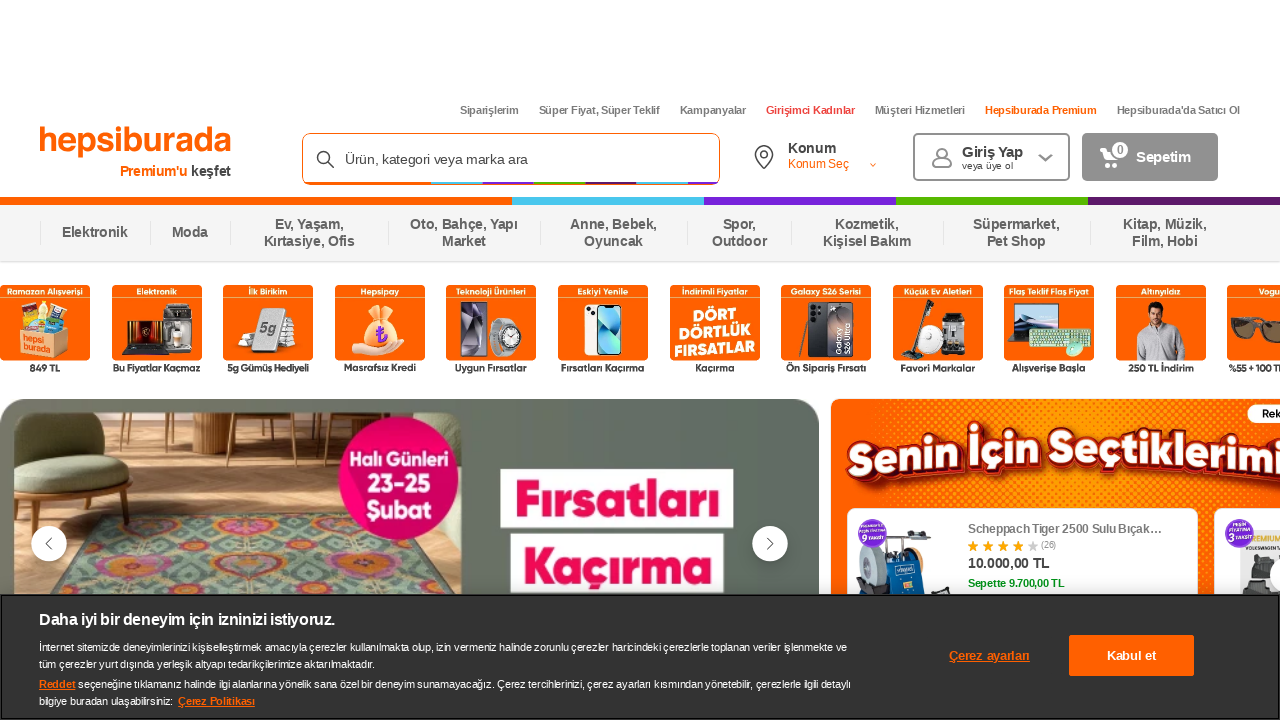

Retrieved rel attribute from link
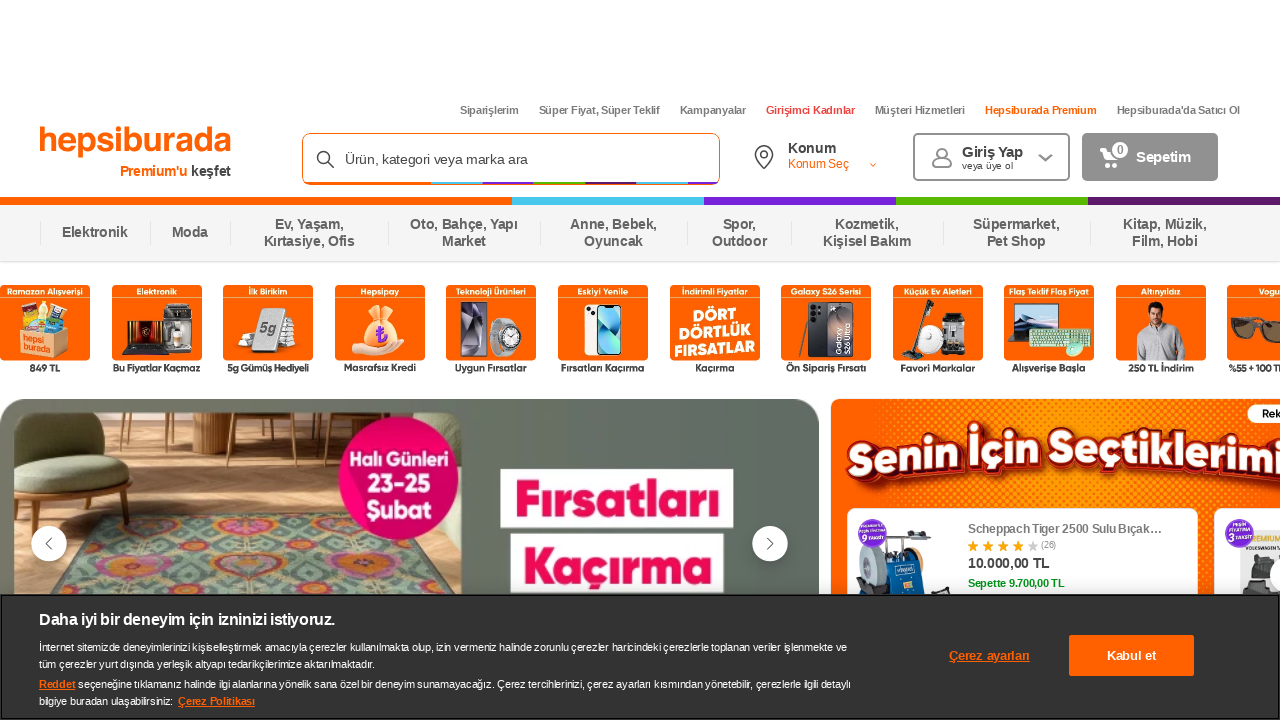

Retrieved href attribute from link without visible text
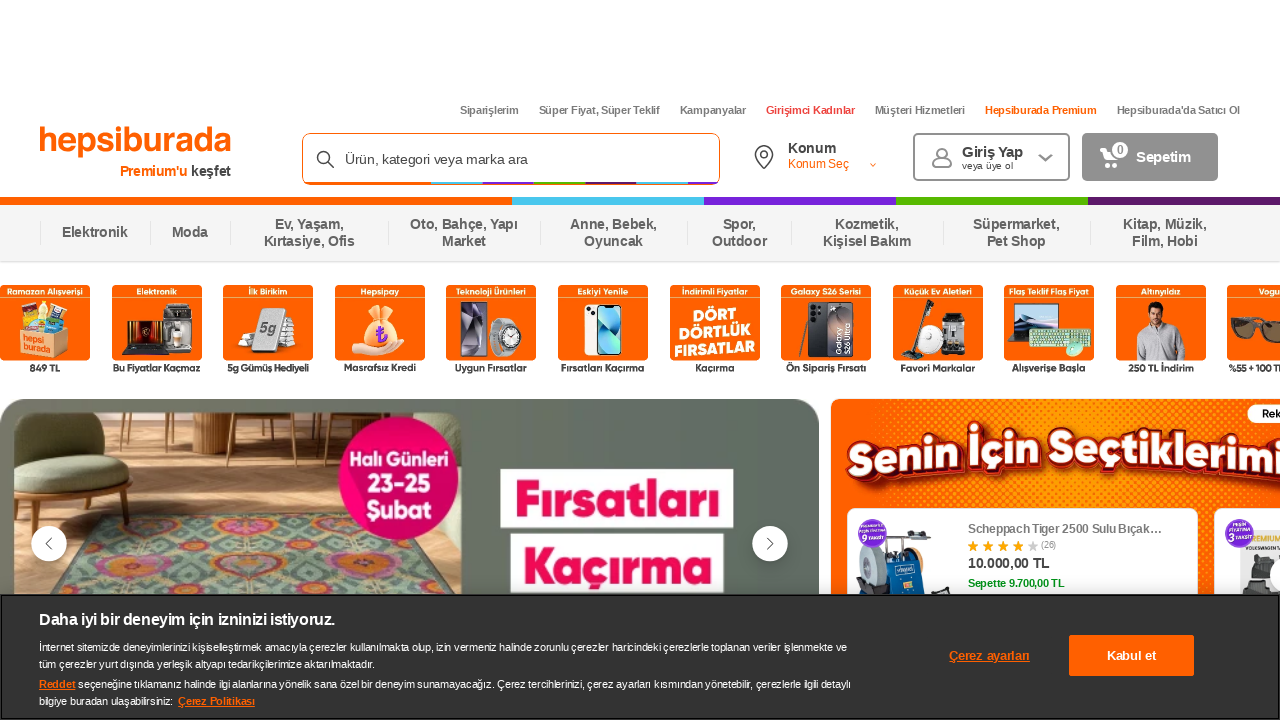

Retrieved title attribute from link
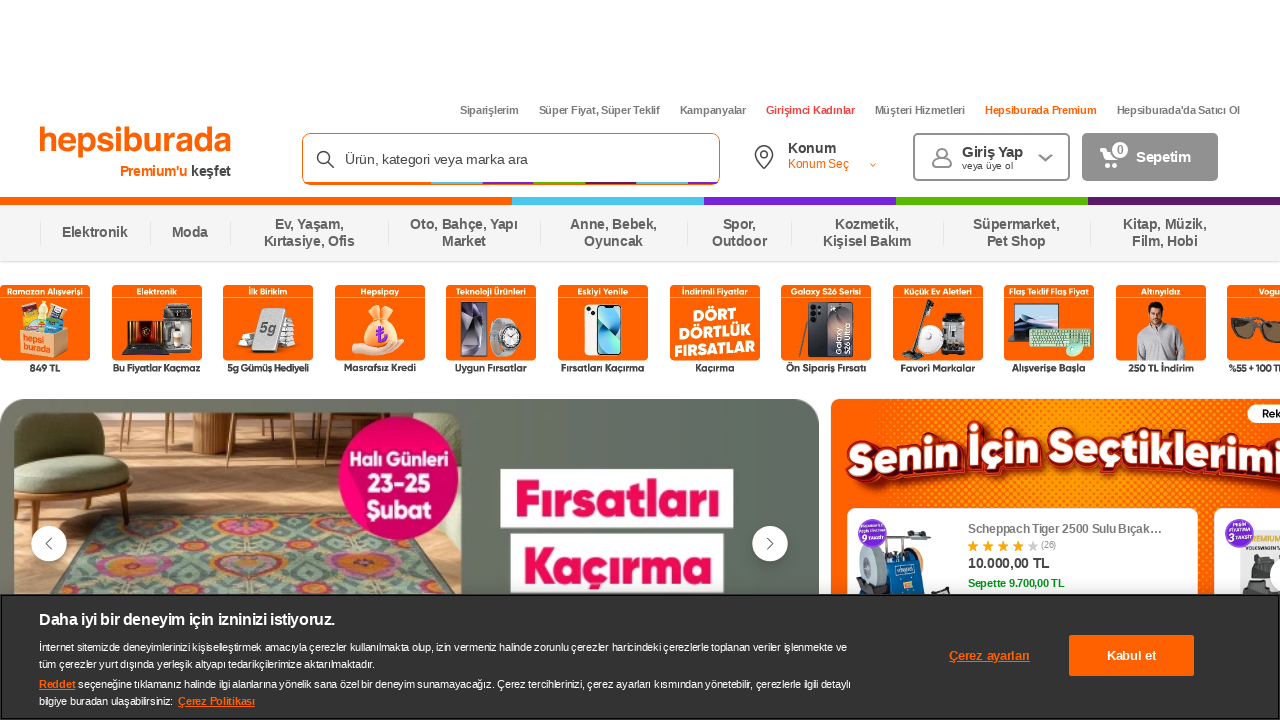

Retrieved rel attribute from link
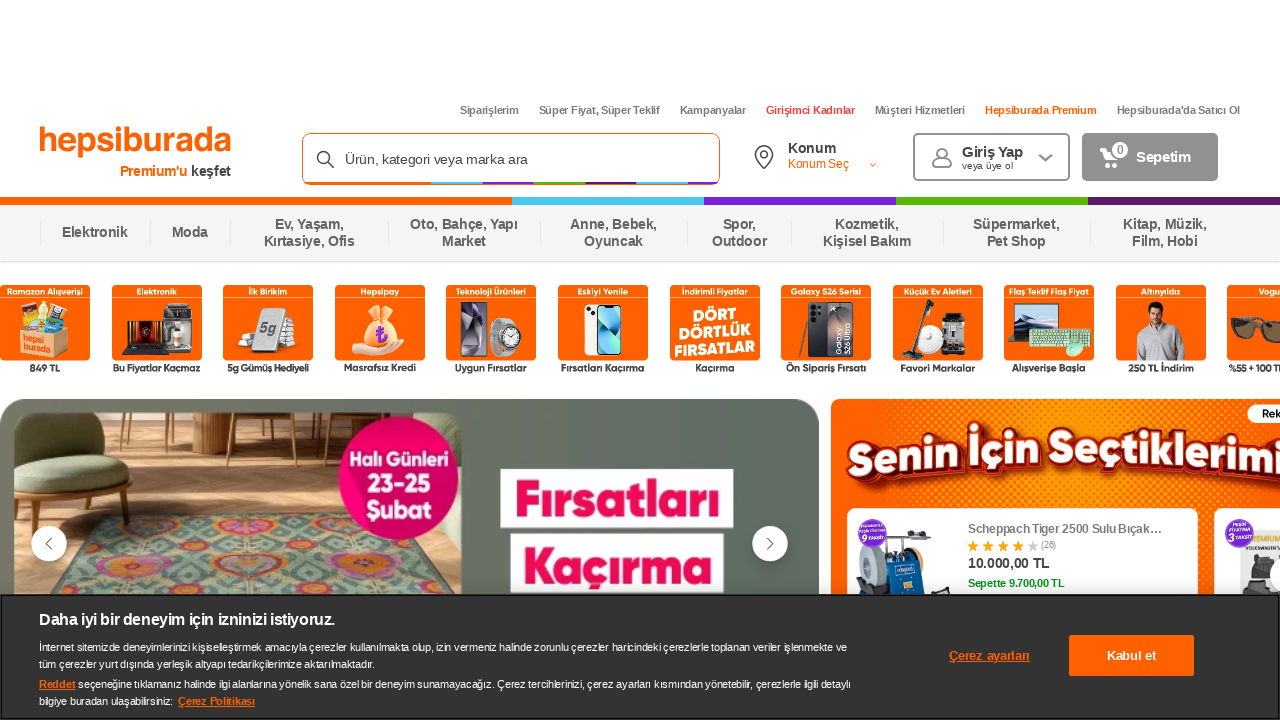

Retrieved href attribute from link without visible text
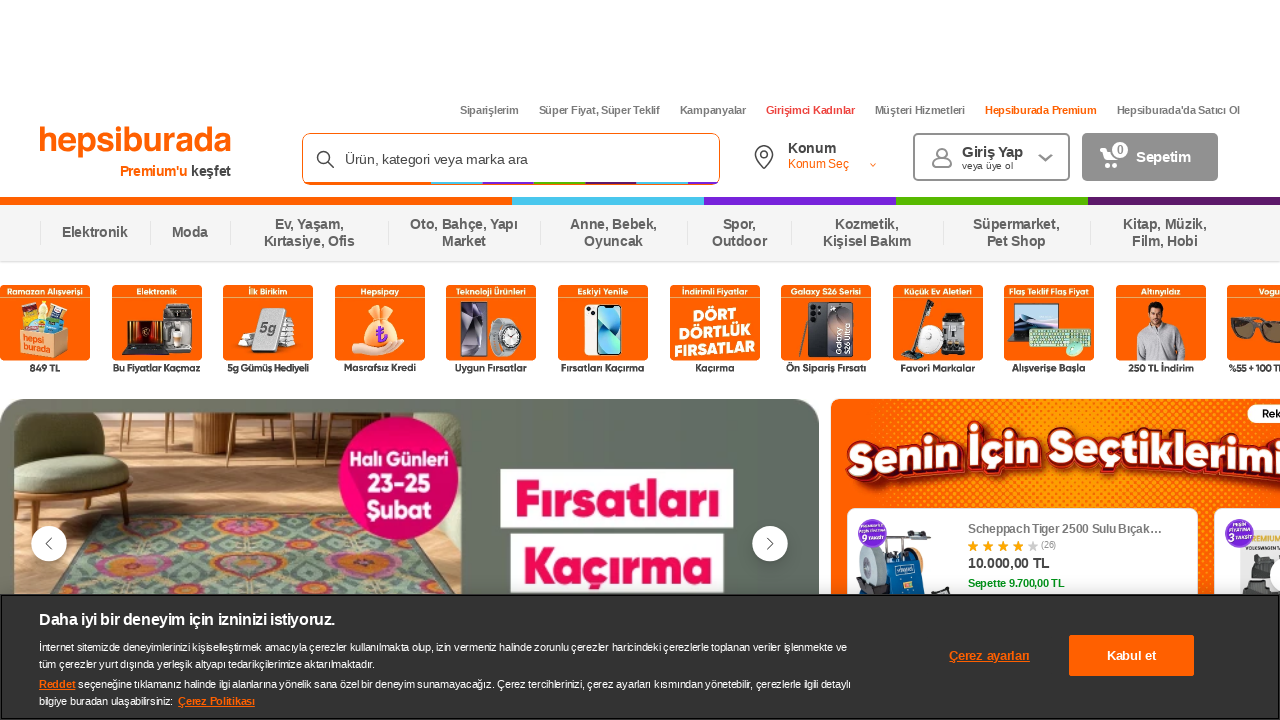

Retrieved title attribute from link
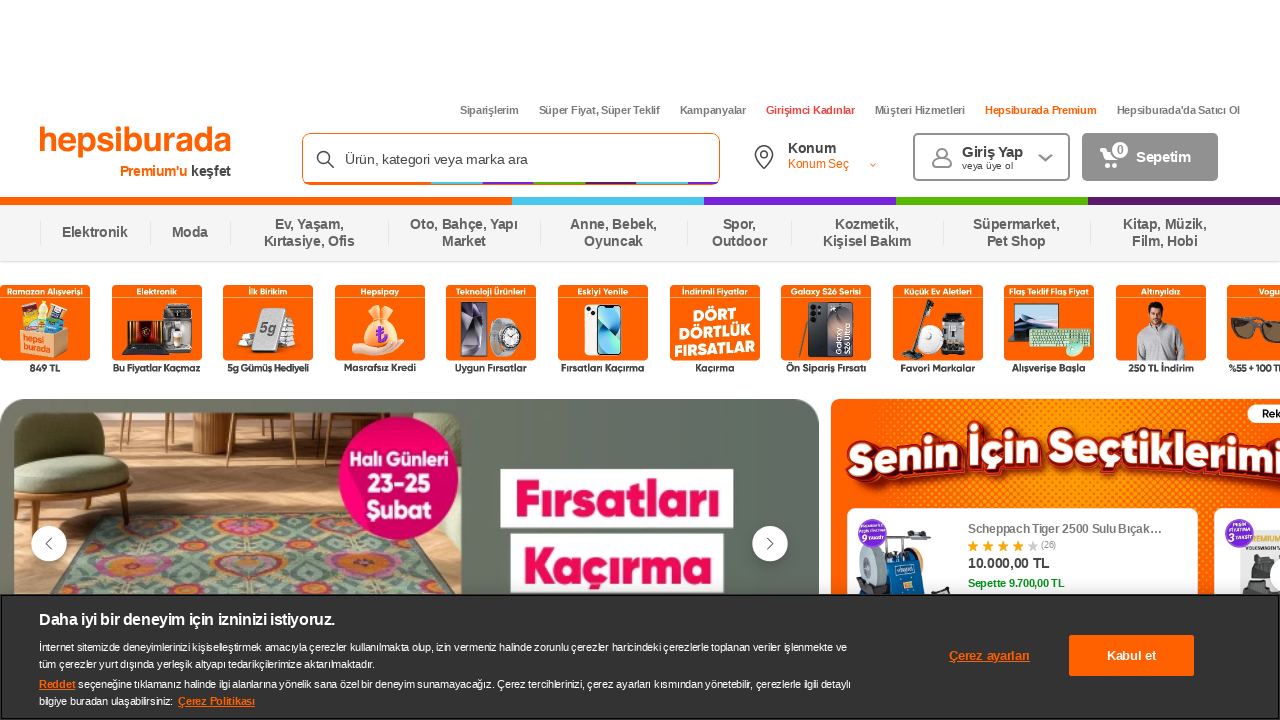

Retrieved rel attribute from link
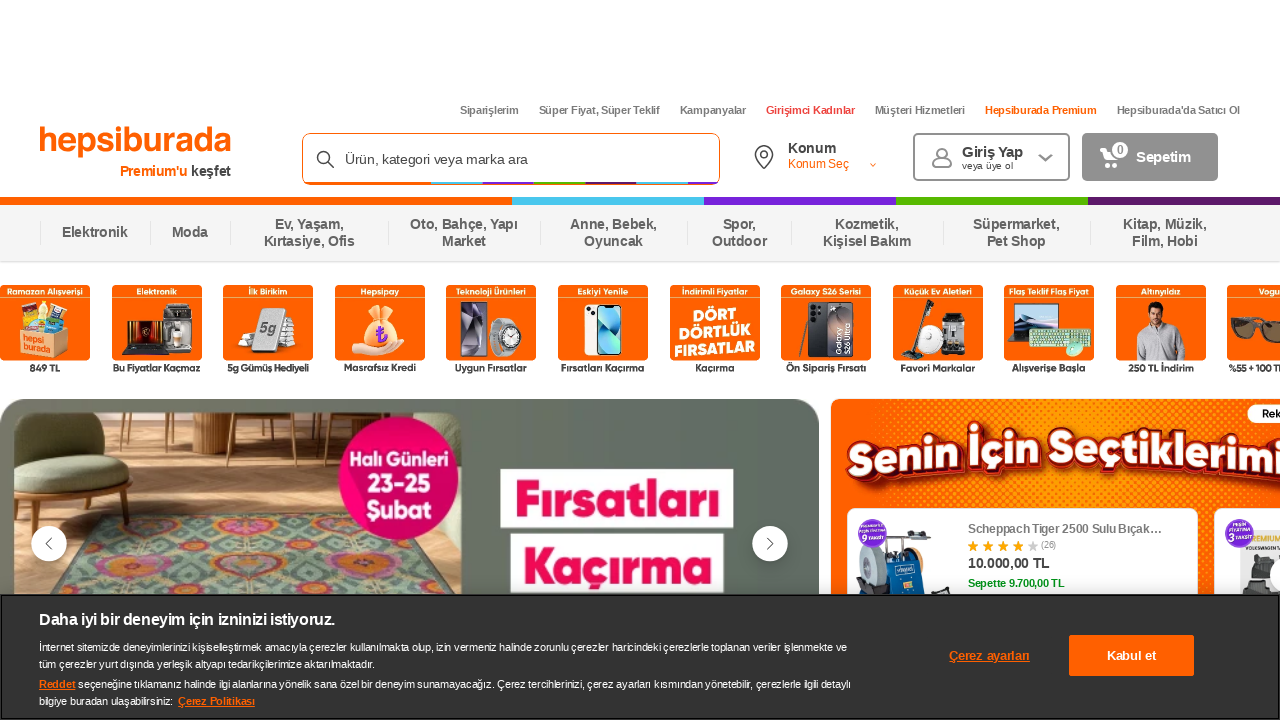

Retrieved href attribute from link without visible text
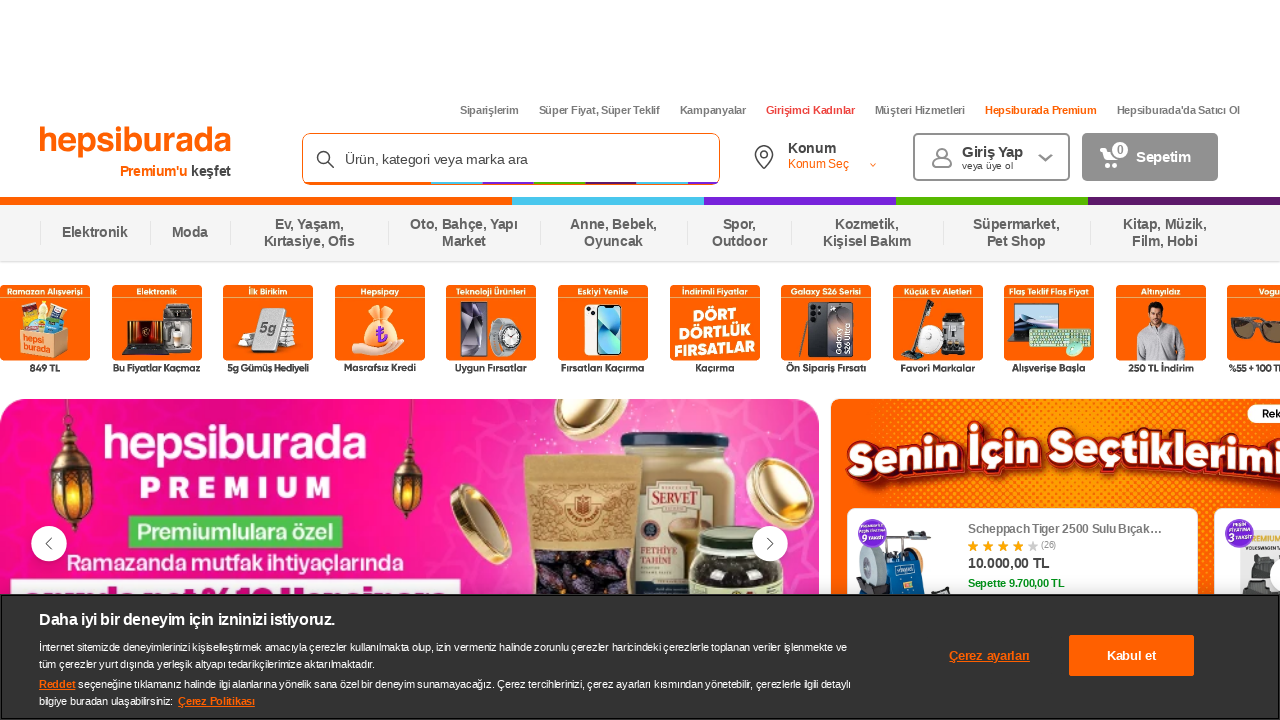

Retrieved title attribute from link
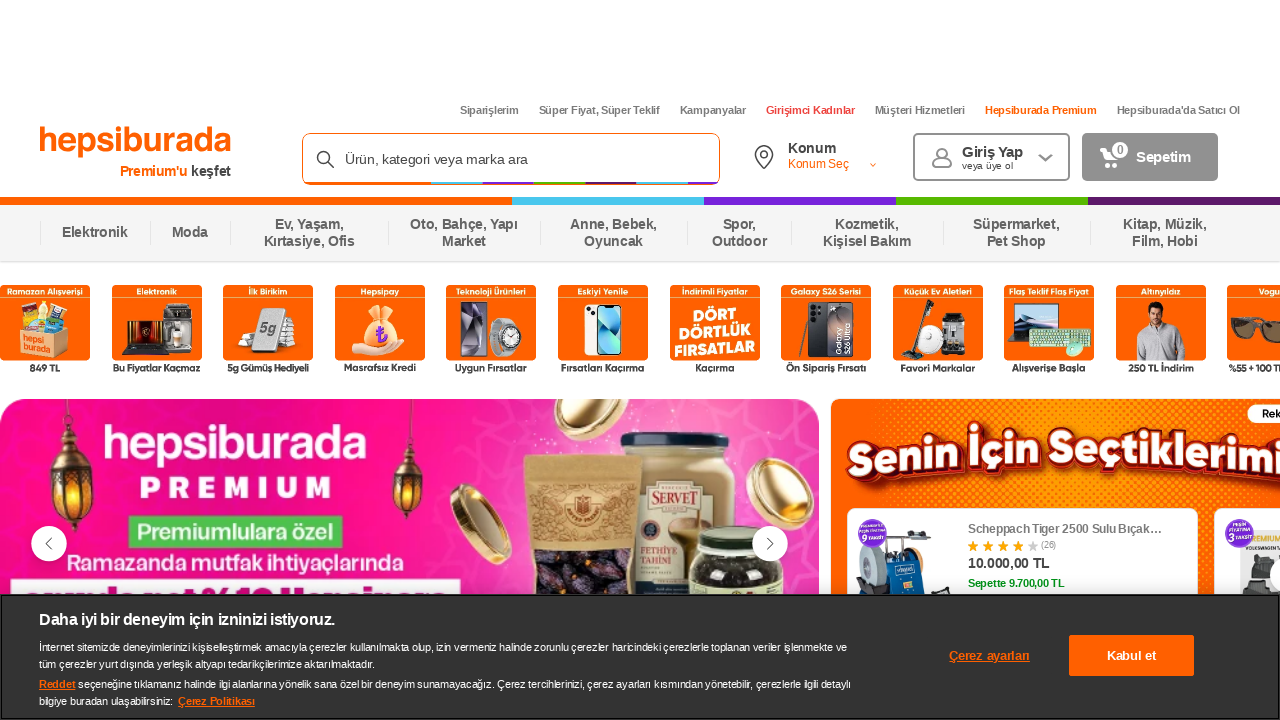

Retrieved rel attribute from link
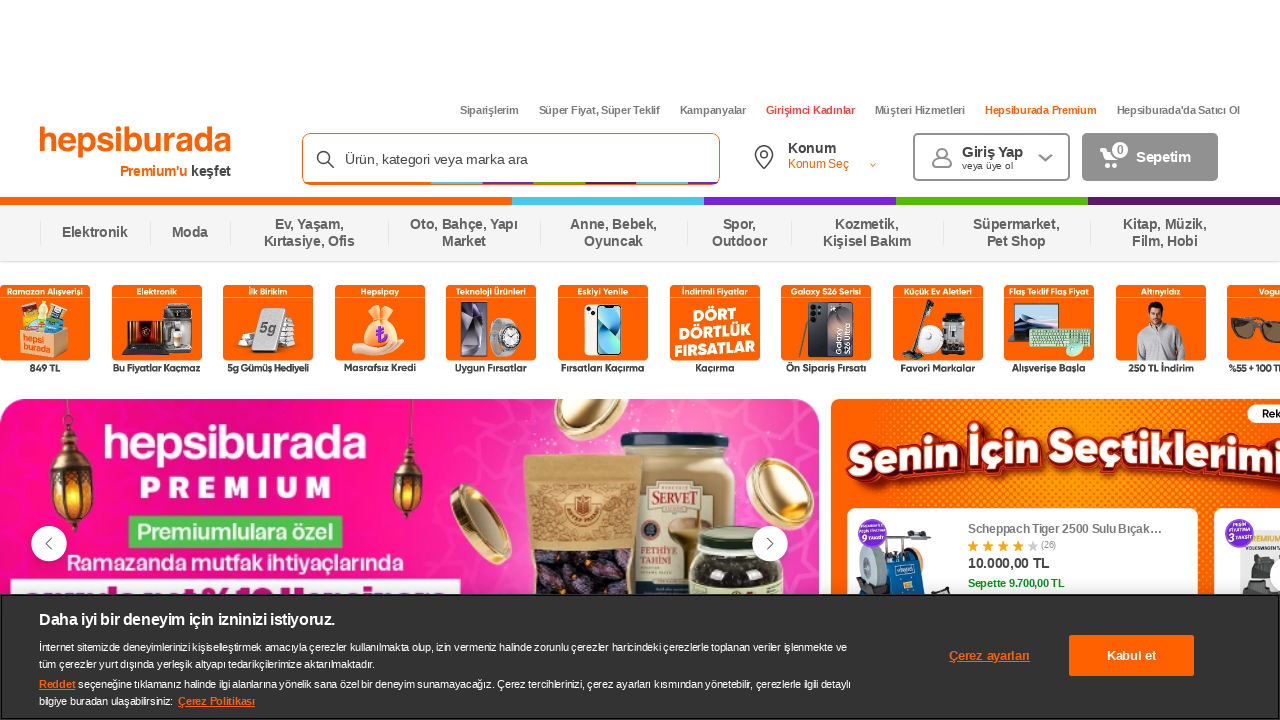

Retrieved href attribute from link without visible text
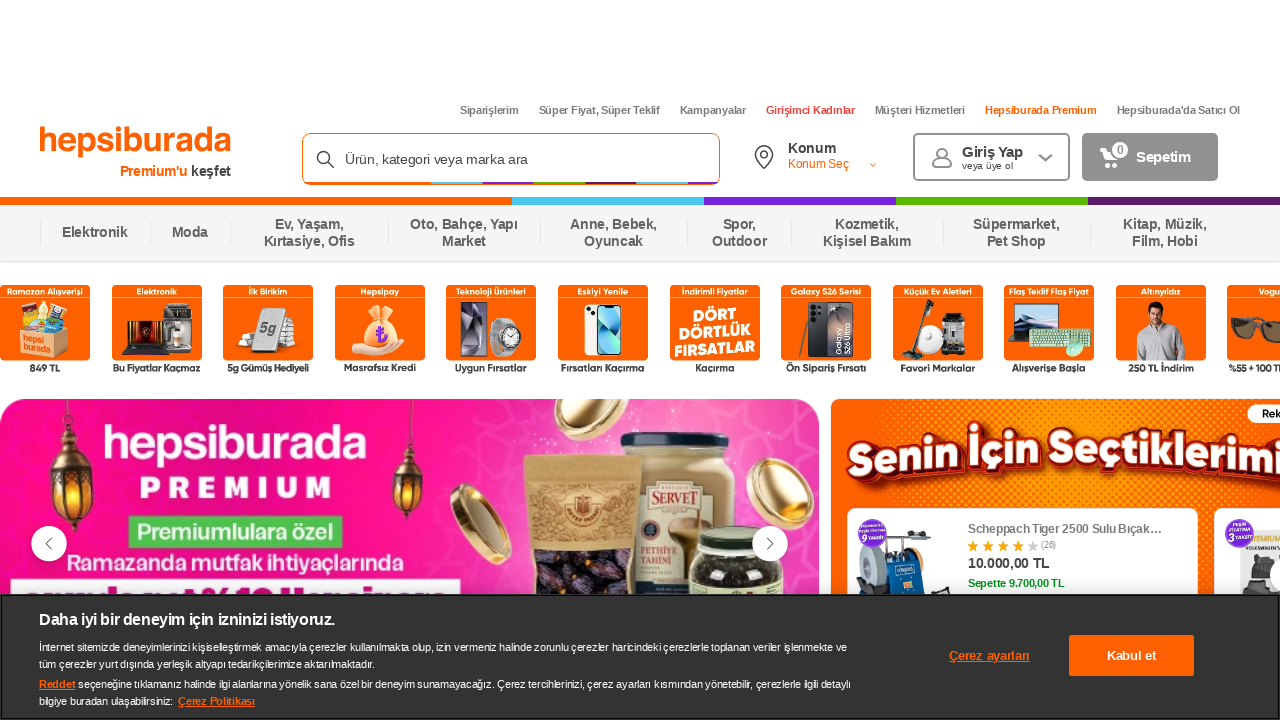

Retrieved title attribute from link
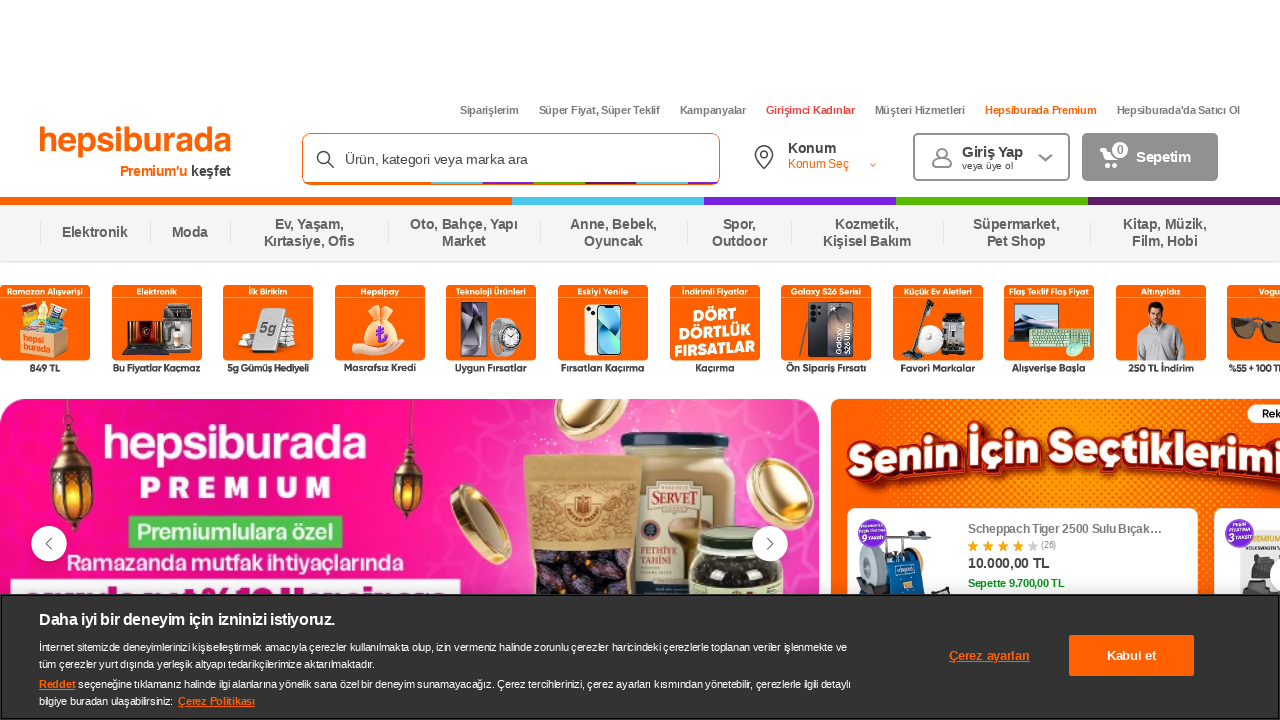

Retrieved rel attribute from link
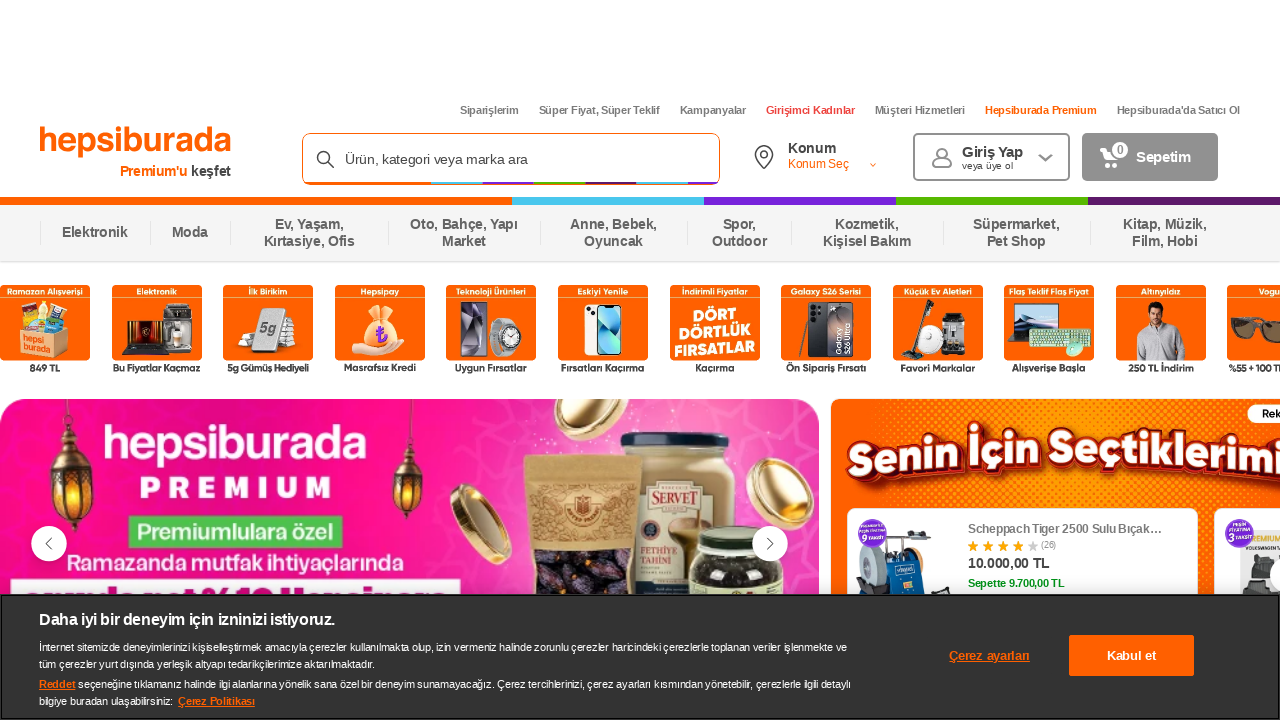

Retrieved href attribute from link without visible text
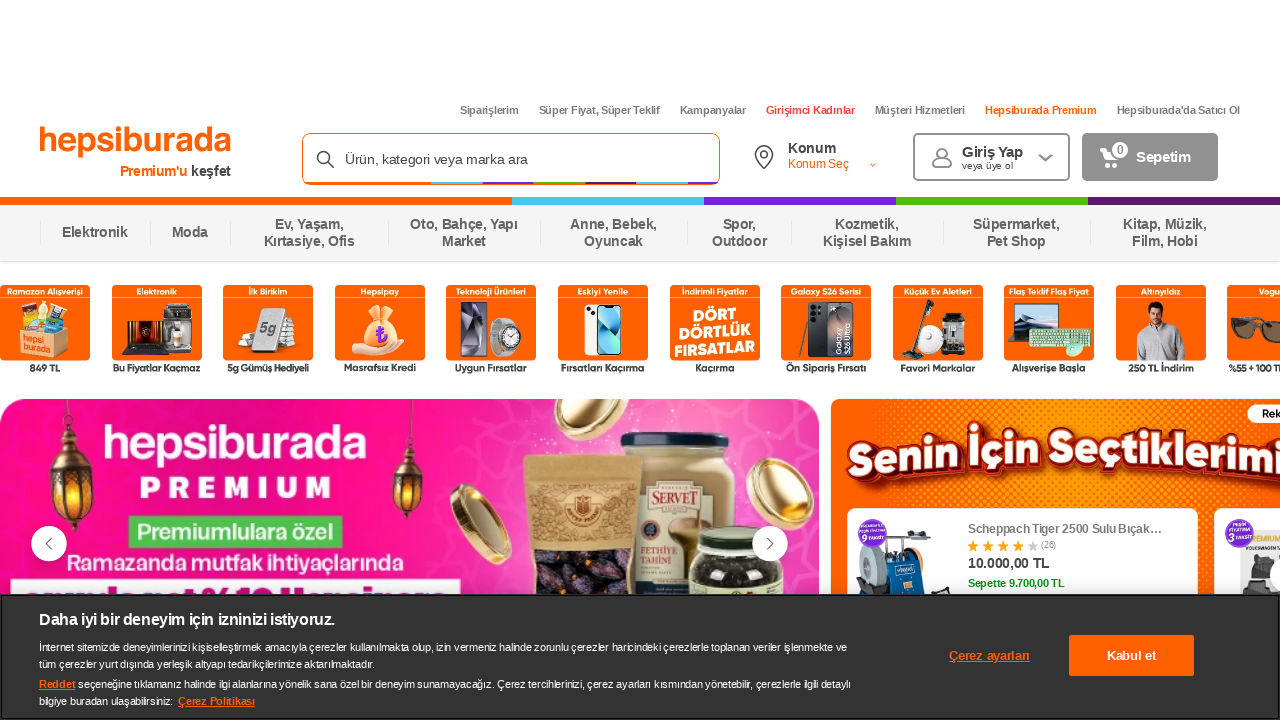

Retrieved title attribute from link
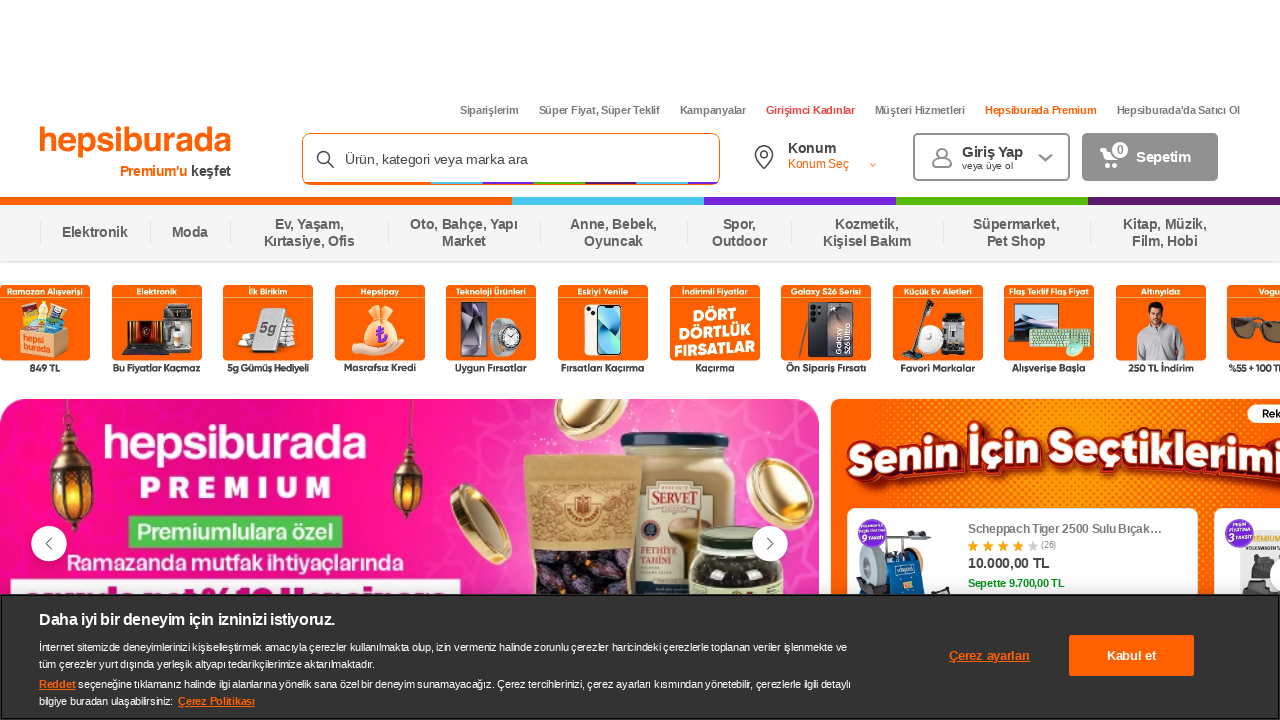

Retrieved rel attribute from link
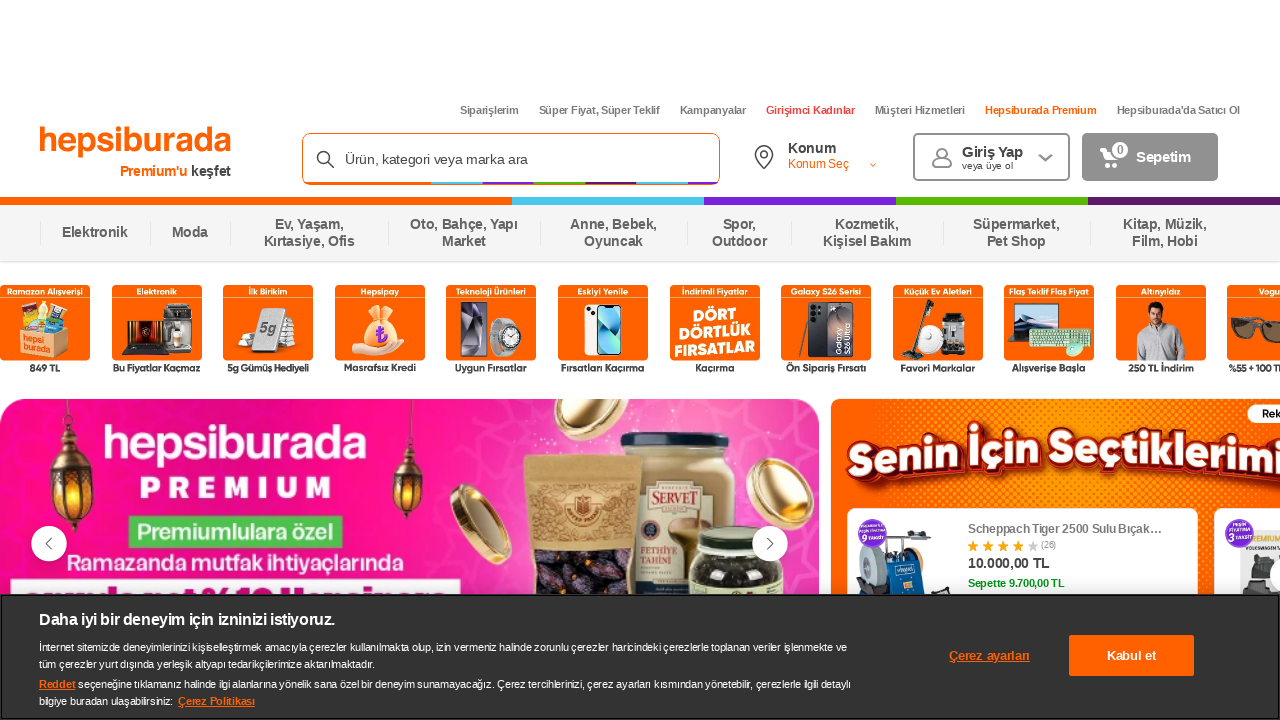

Retrieved href attribute from link without visible text
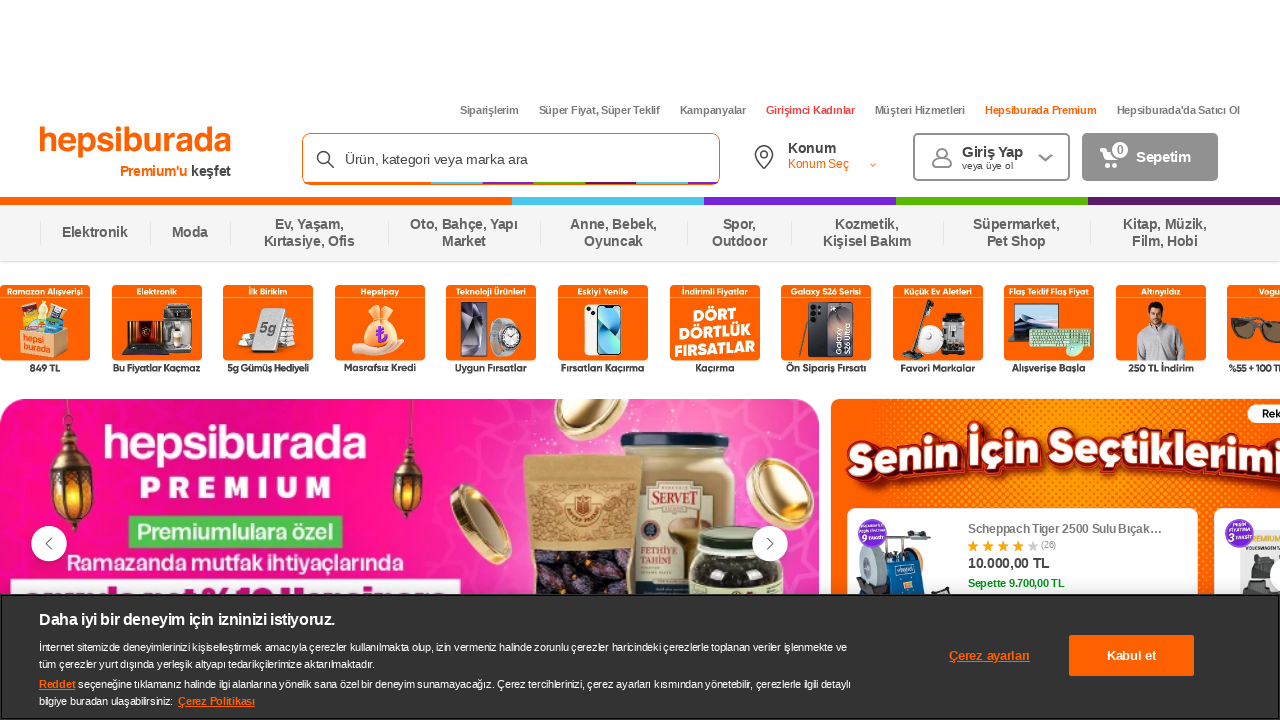

Retrieved title attribute from link
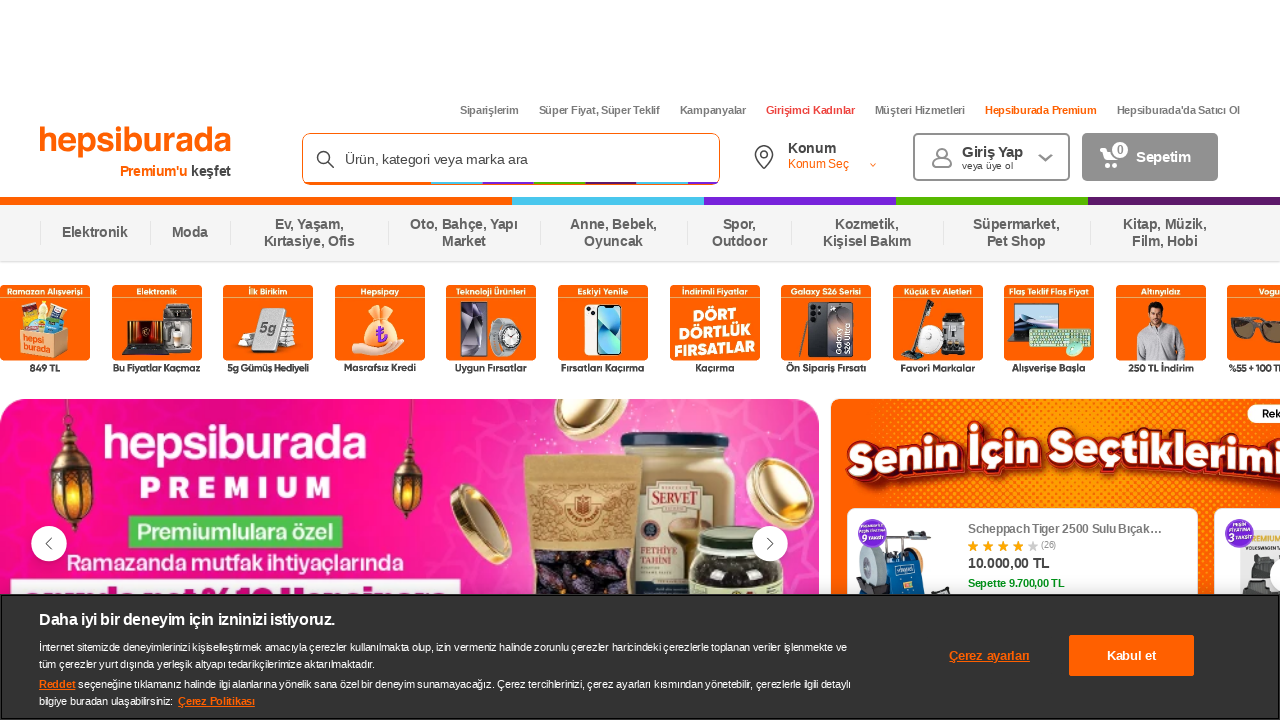

Retrieved rel attribute from link
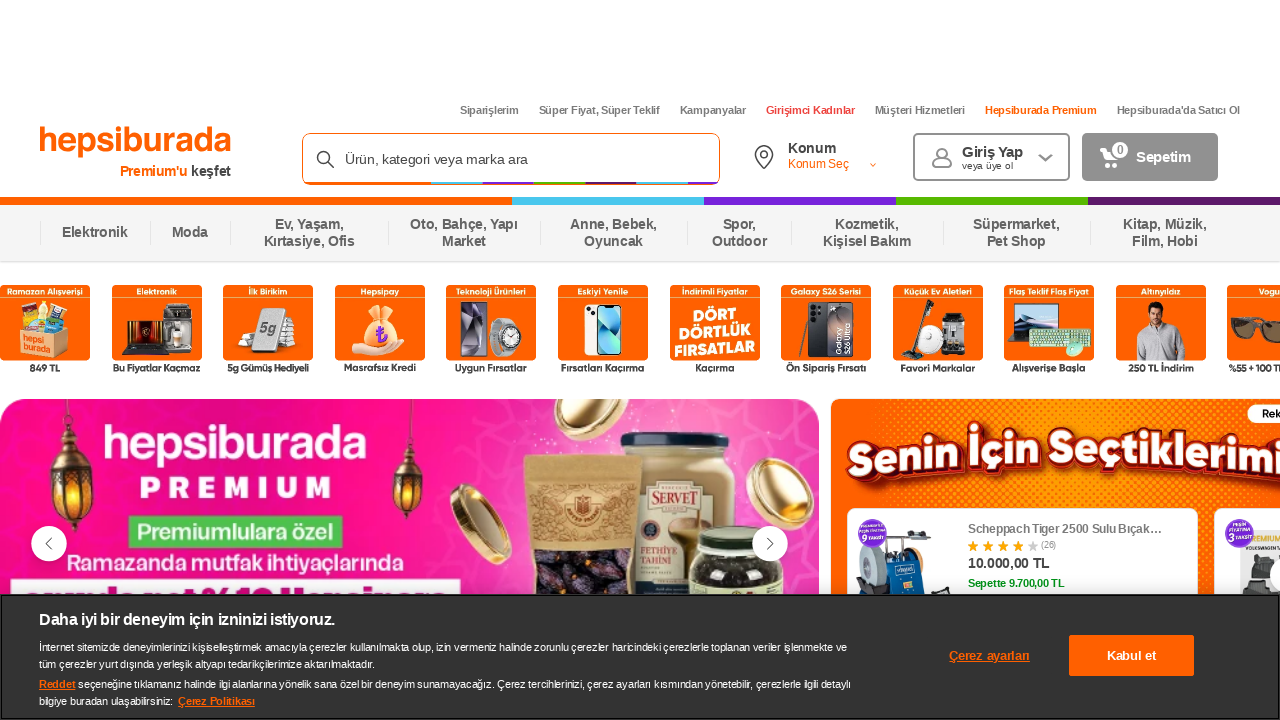

Retrieved href attribute from link without visible text
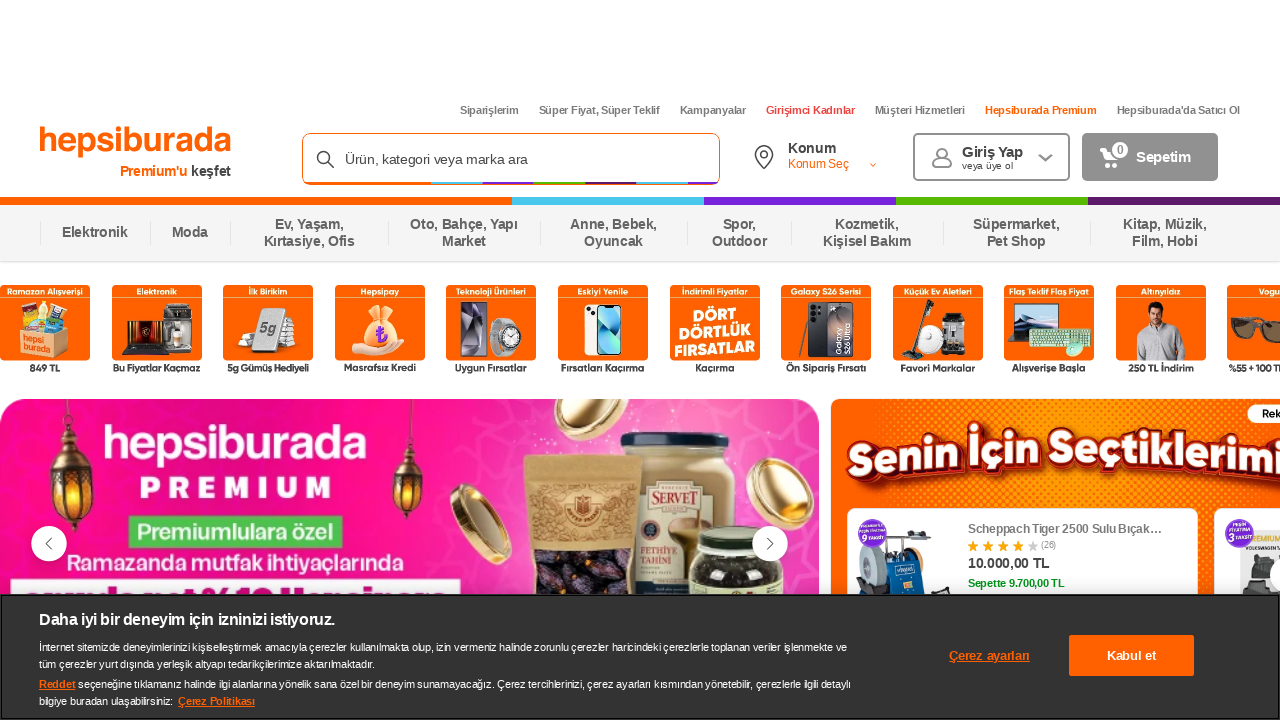

Retrieved title attribute from link
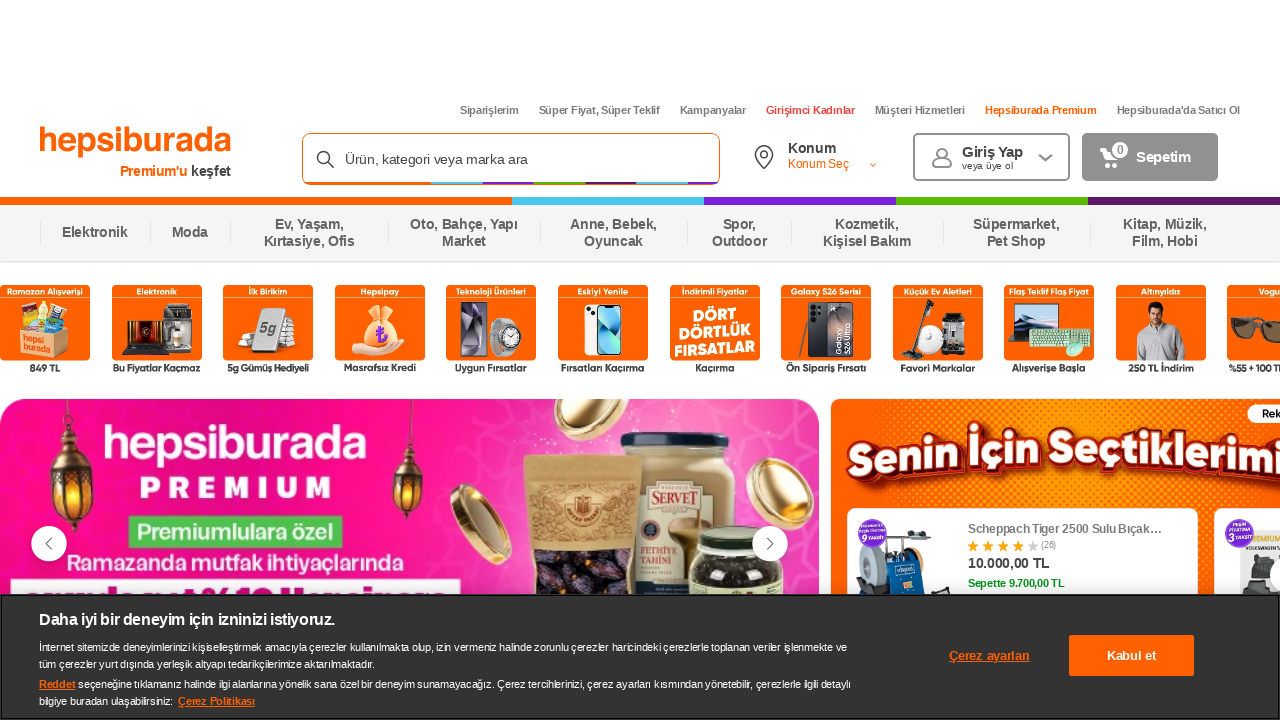

Retrieved rel attribute from link
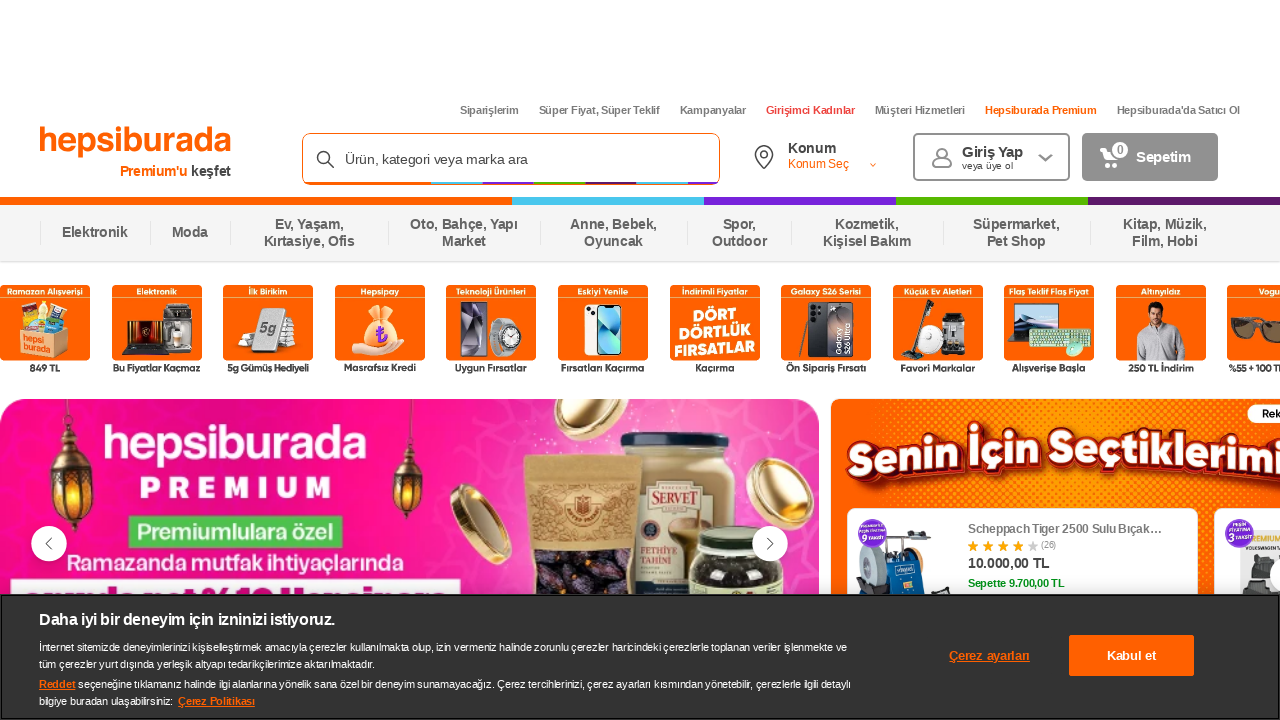

Retrieved href attribute from link without visible text
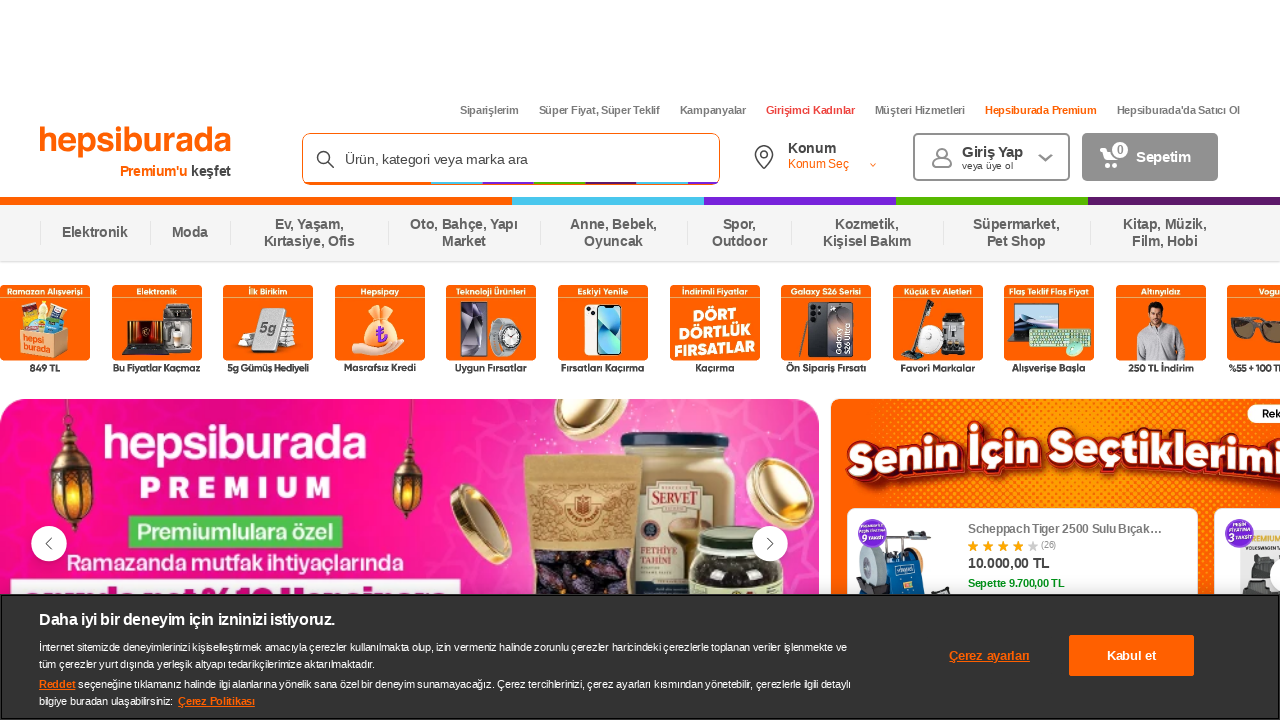

Retrieved title attribute from link
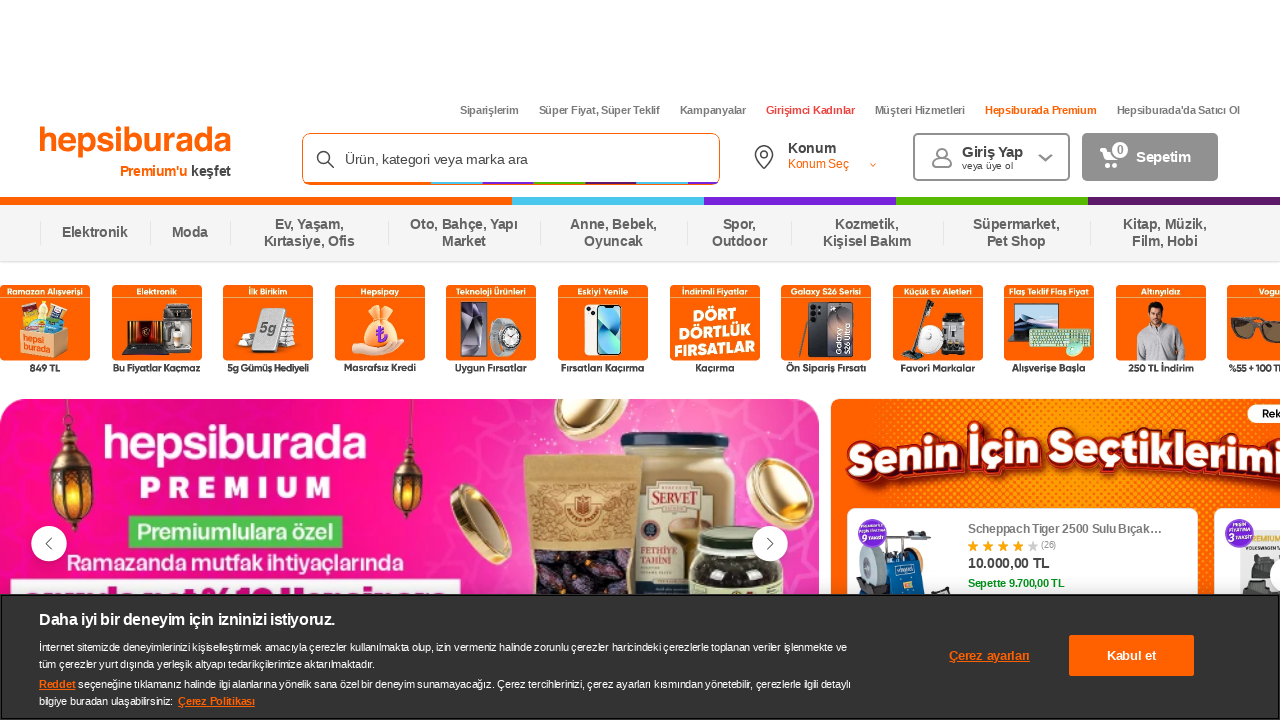

Retrieved rel attribute from link
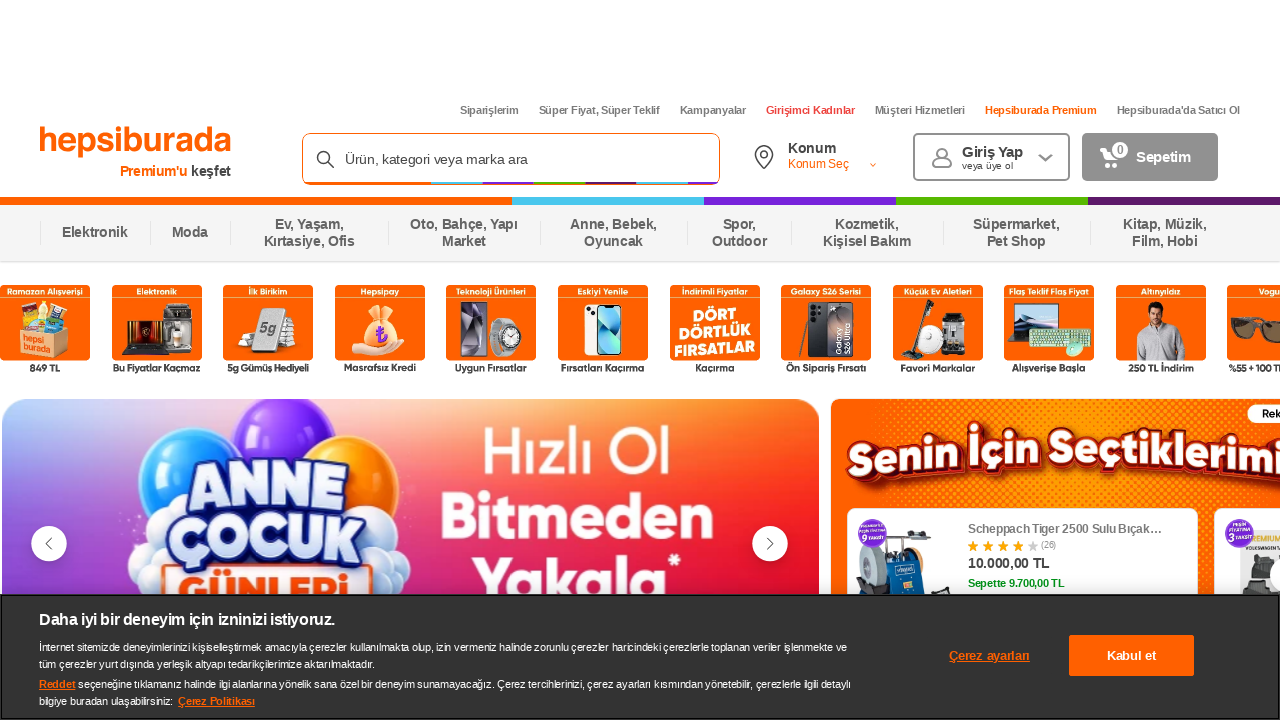

Retrieved href attribute from link without visible text
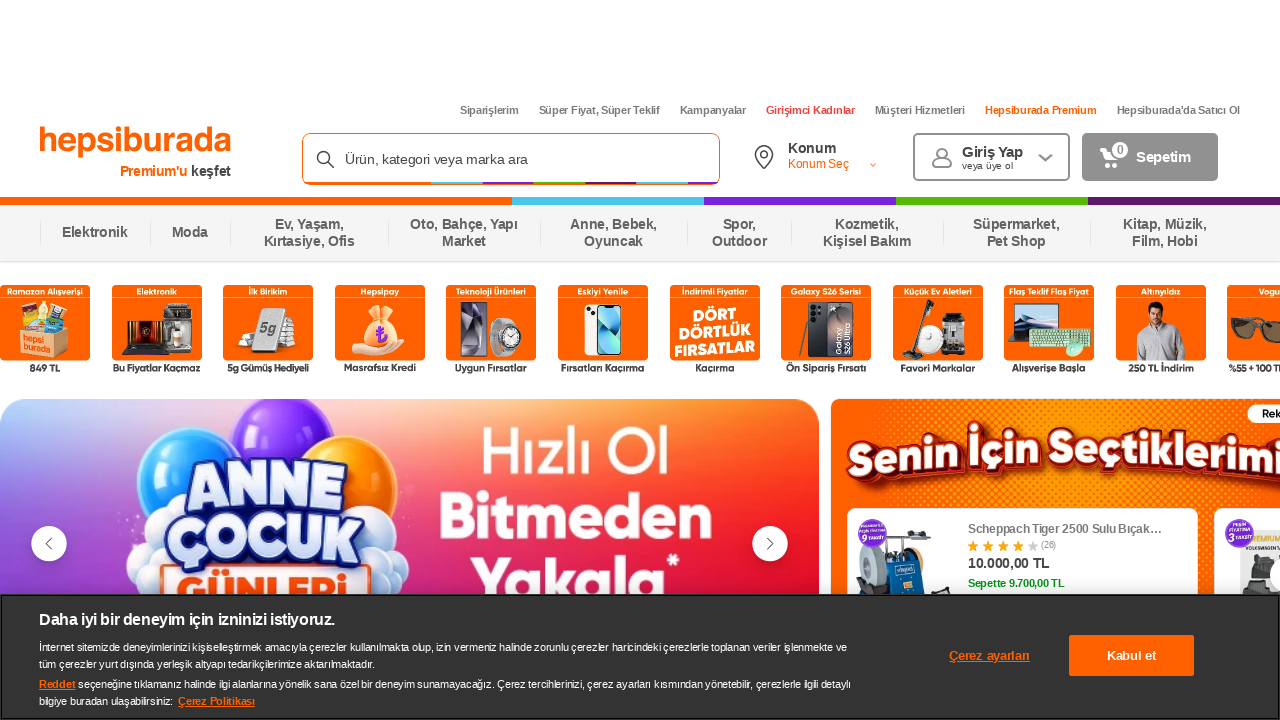

Retrieved title attribute from link
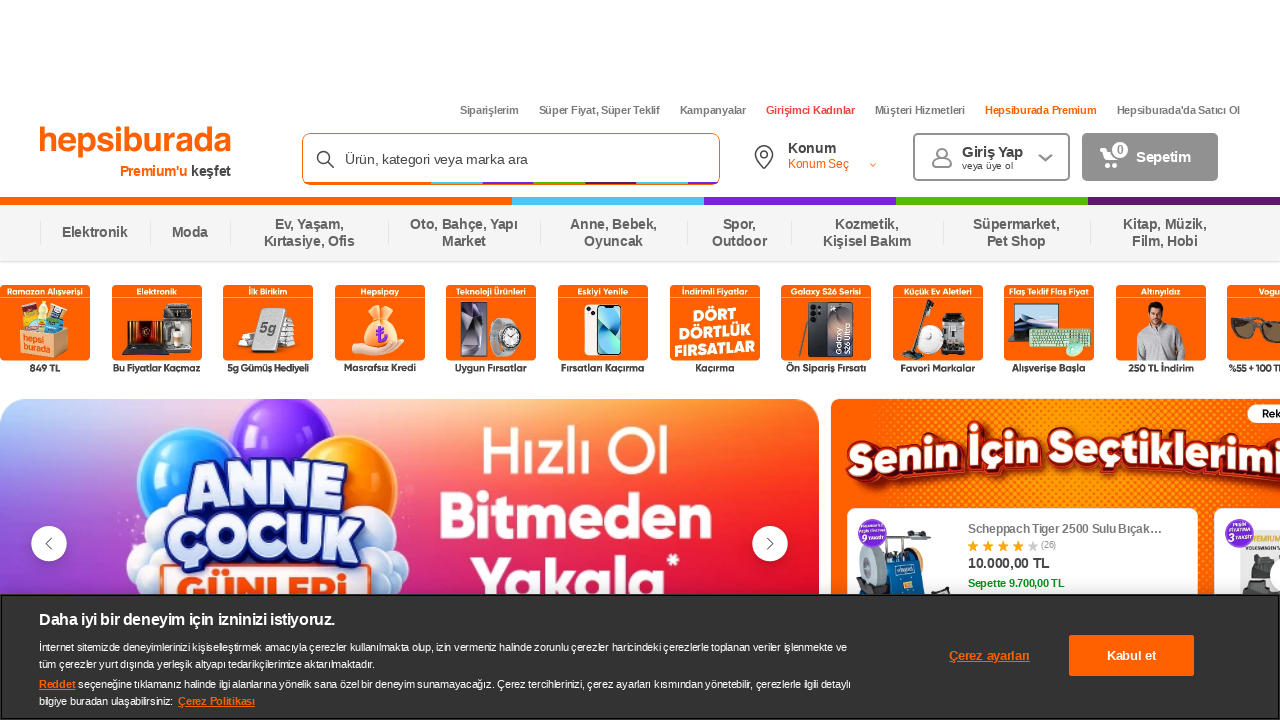

Retrieved rel attribute from link
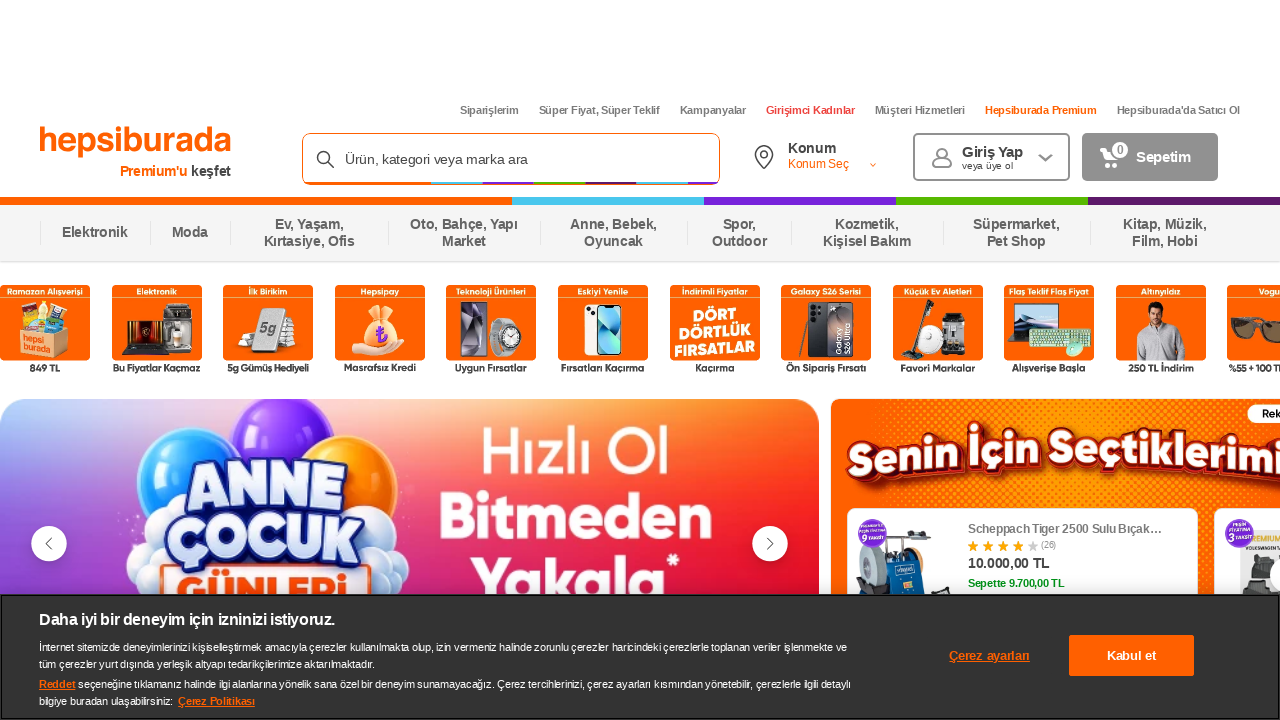

Retrieved href attribute from link without visible text
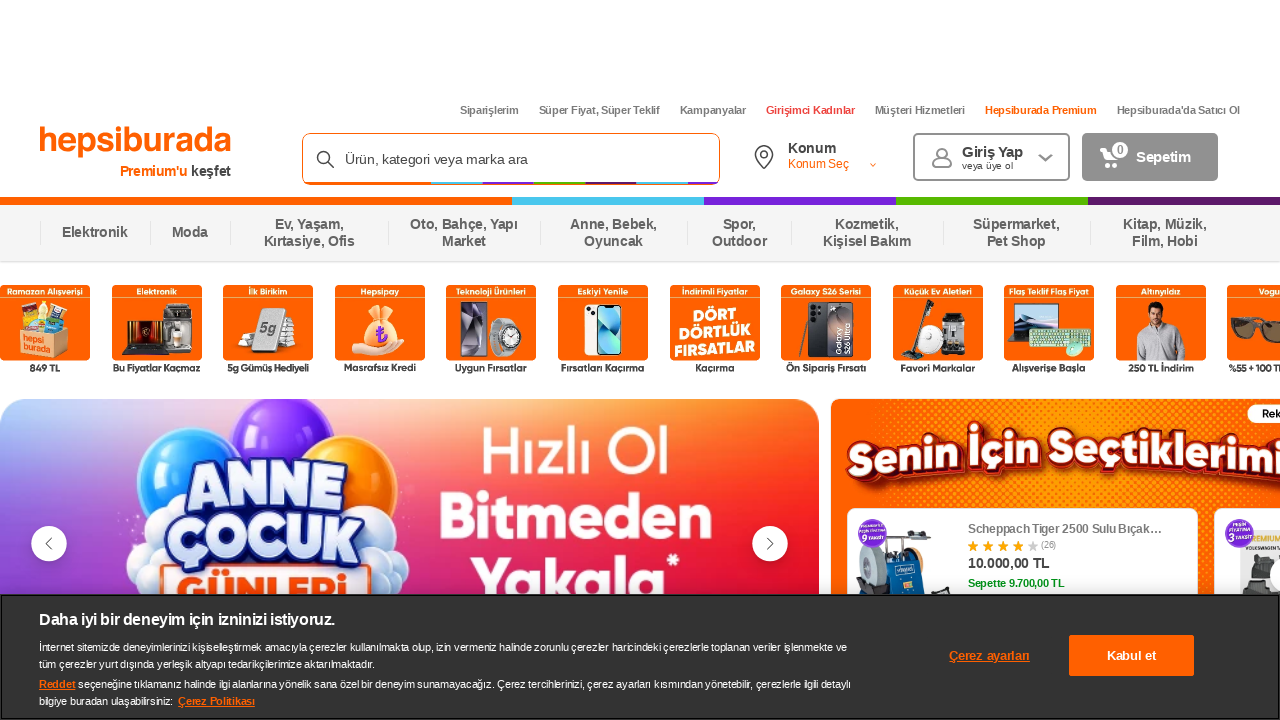

Retrieved title attribute from link
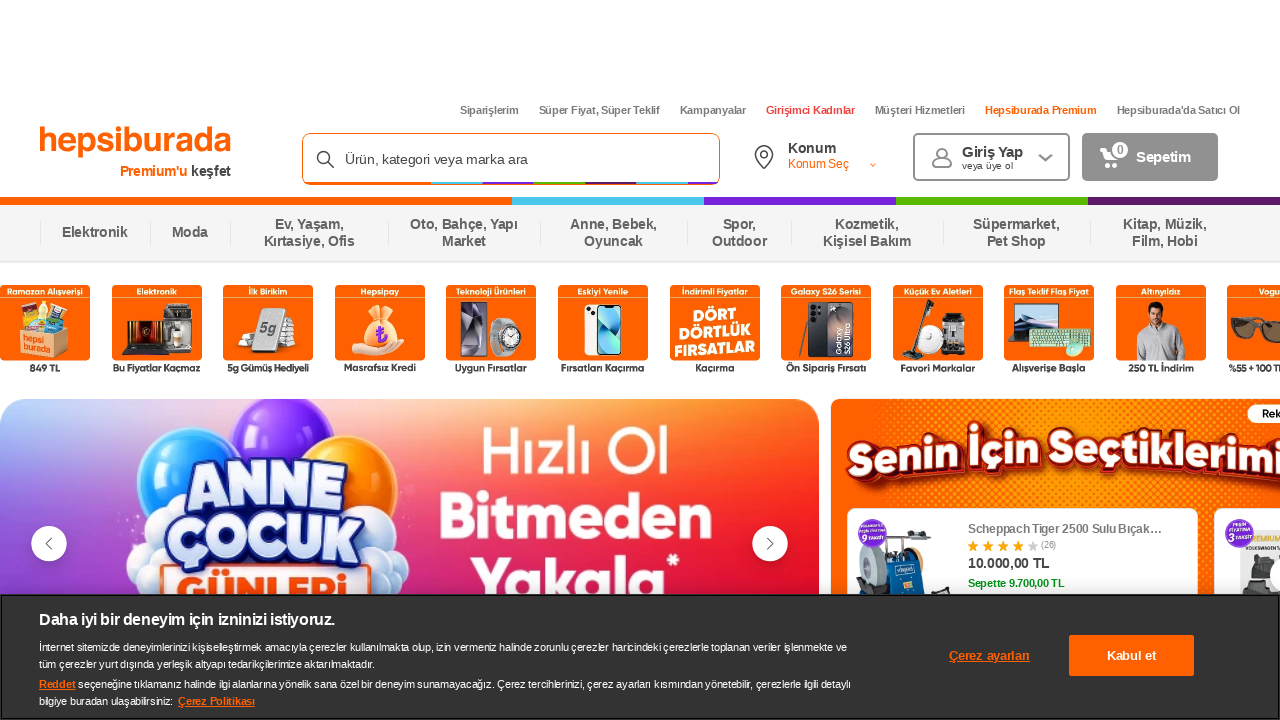

Retrieved rel attribute from link
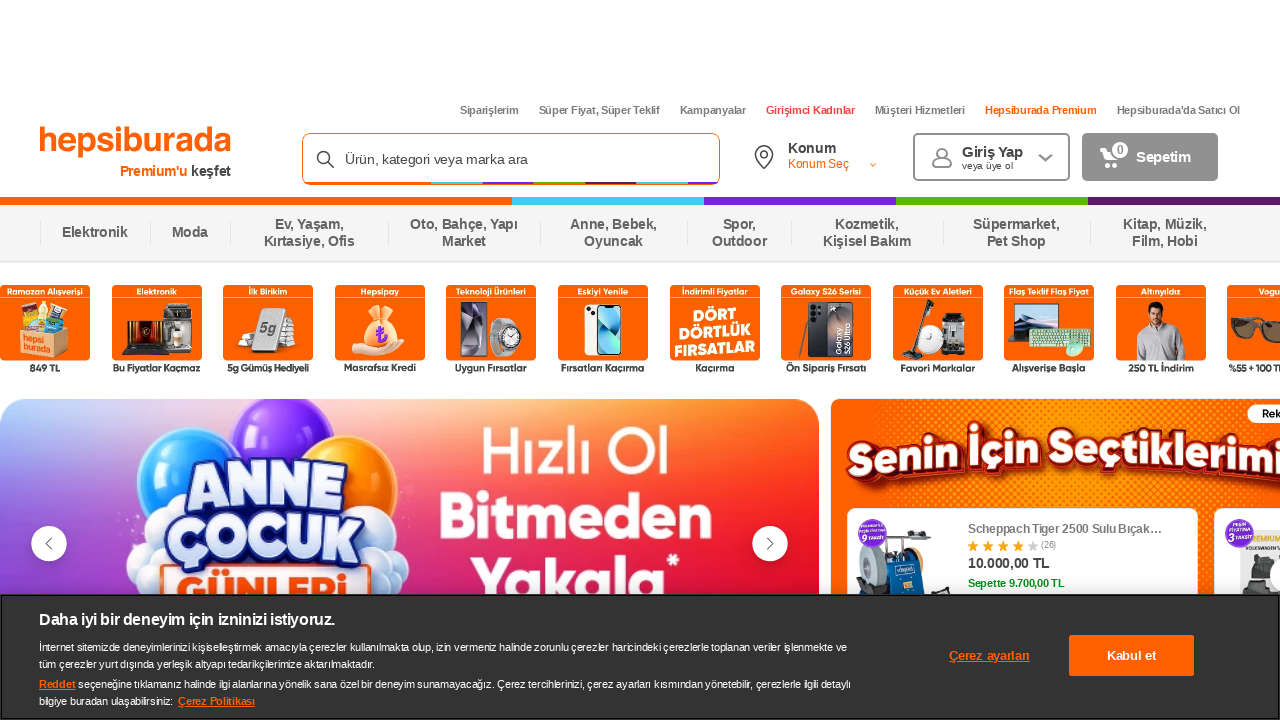

Retrieved href attribute from link without visible text
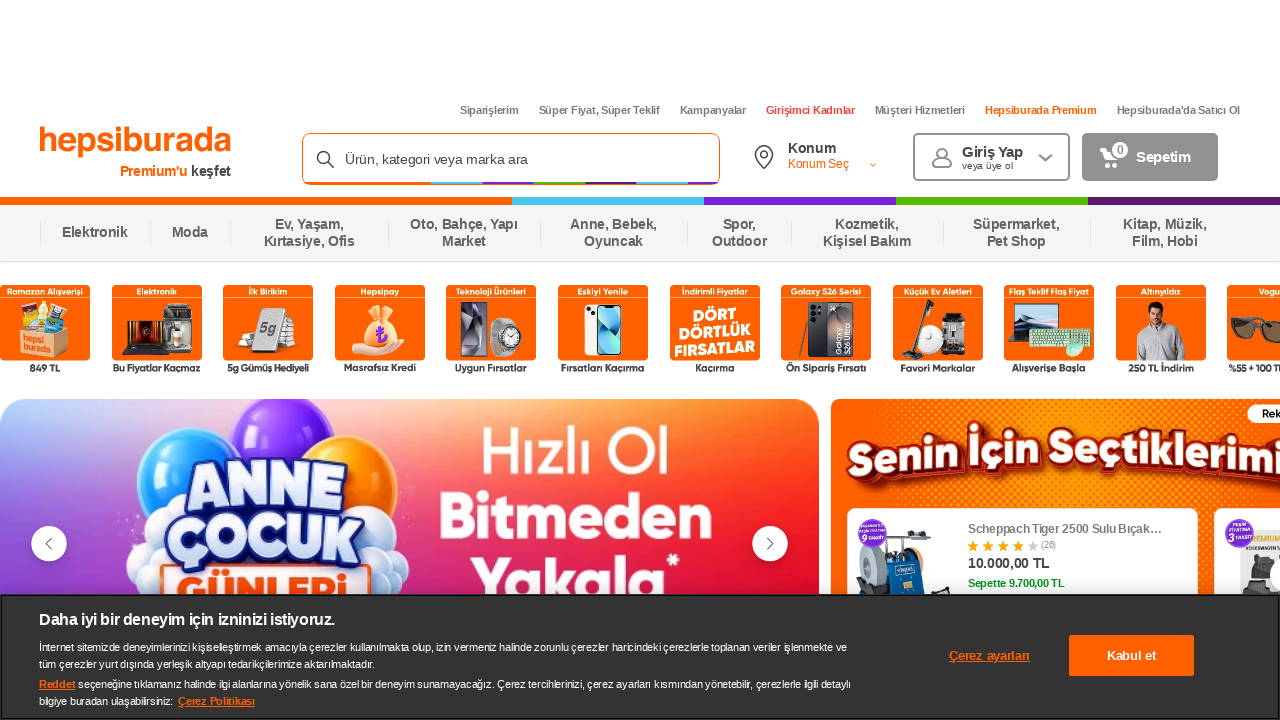

Retrieved title attribute from link
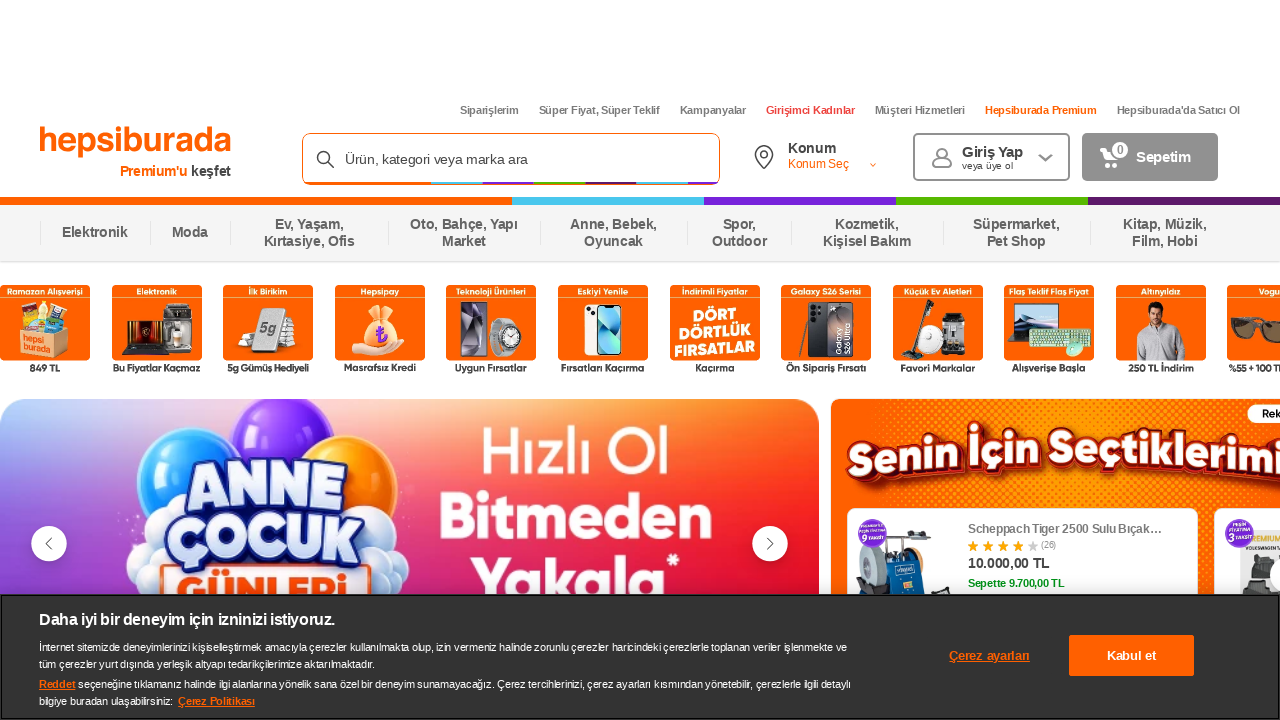

Retrieved rel attribute from link
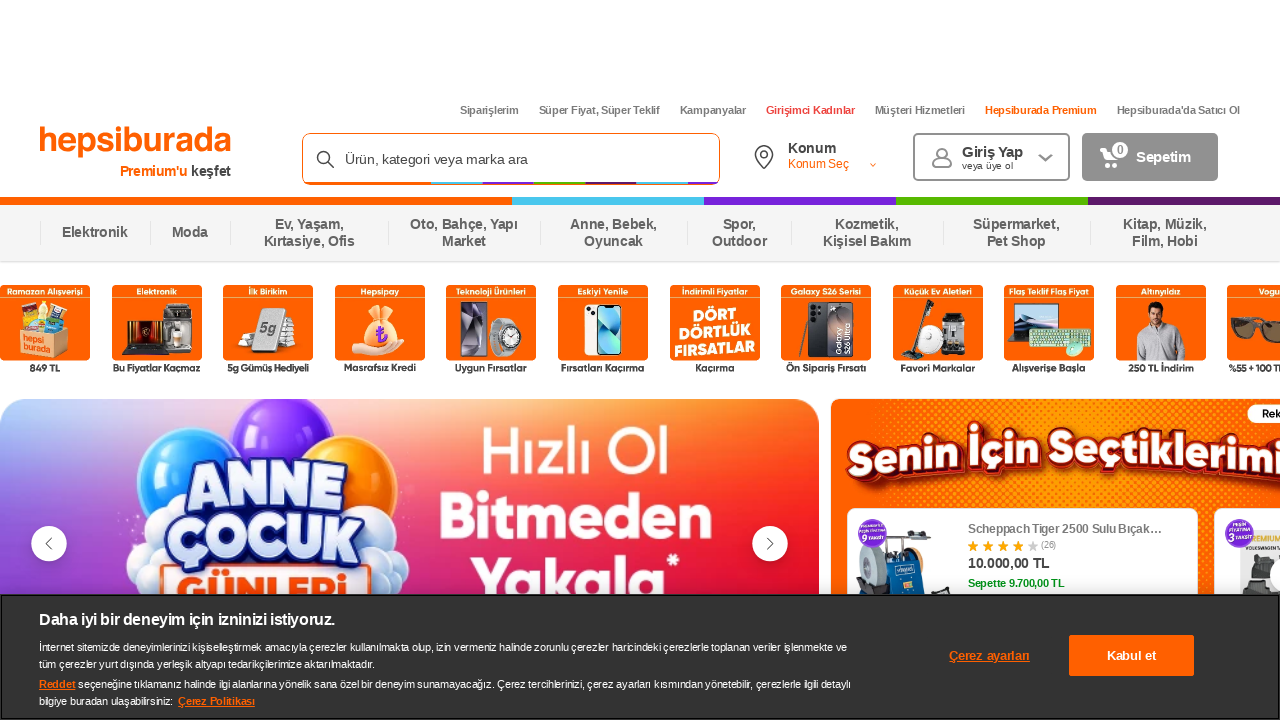

Retrieved href attribute from link without visible text
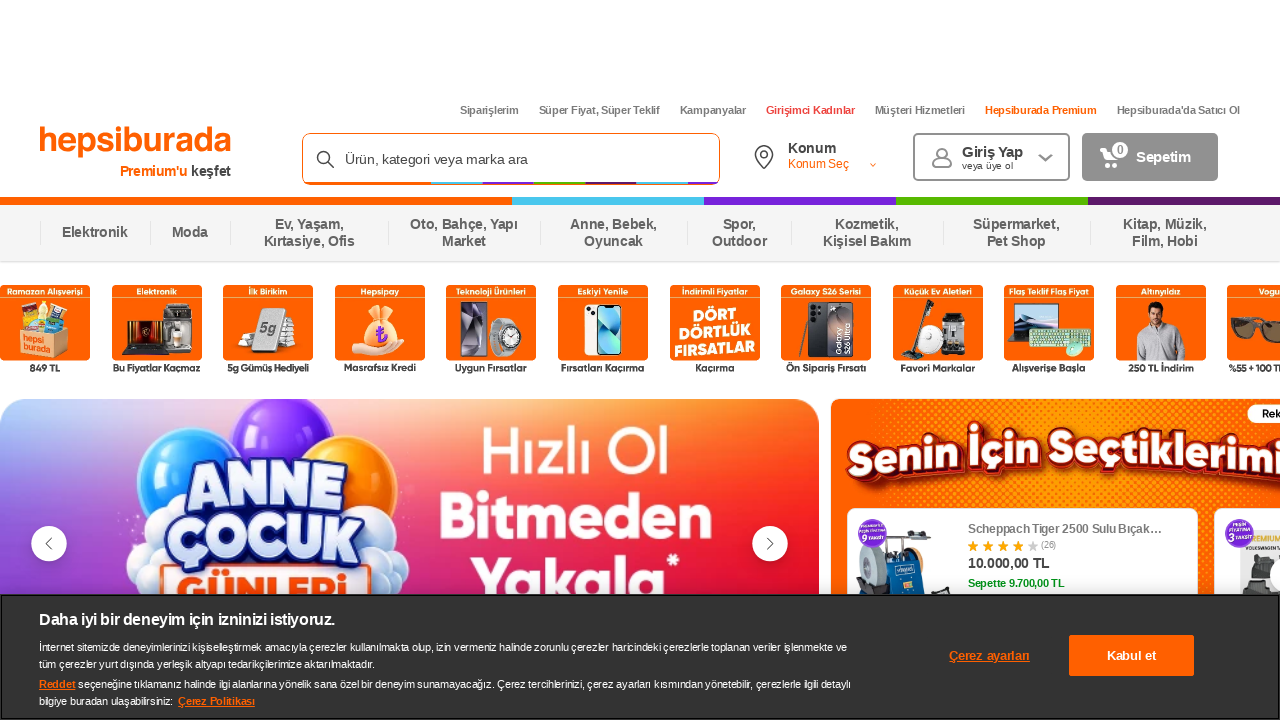

Retrieved title attribute from link
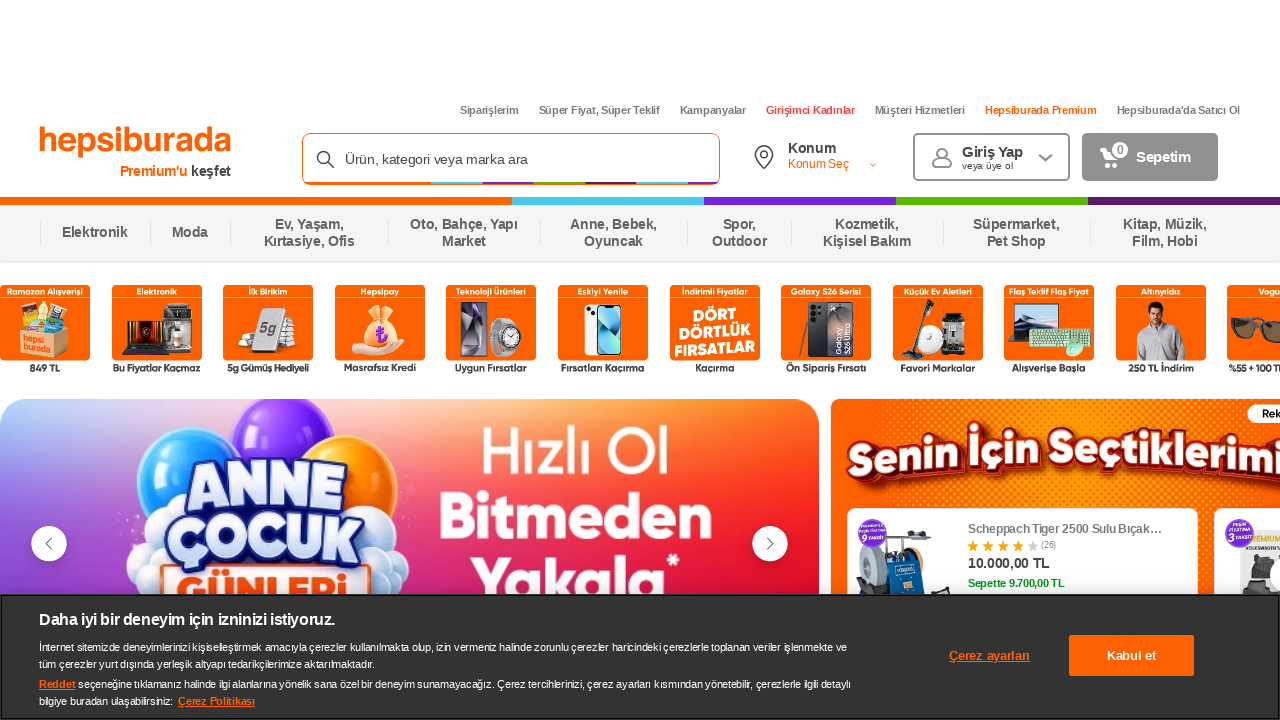

Retrieved rel attribute from link
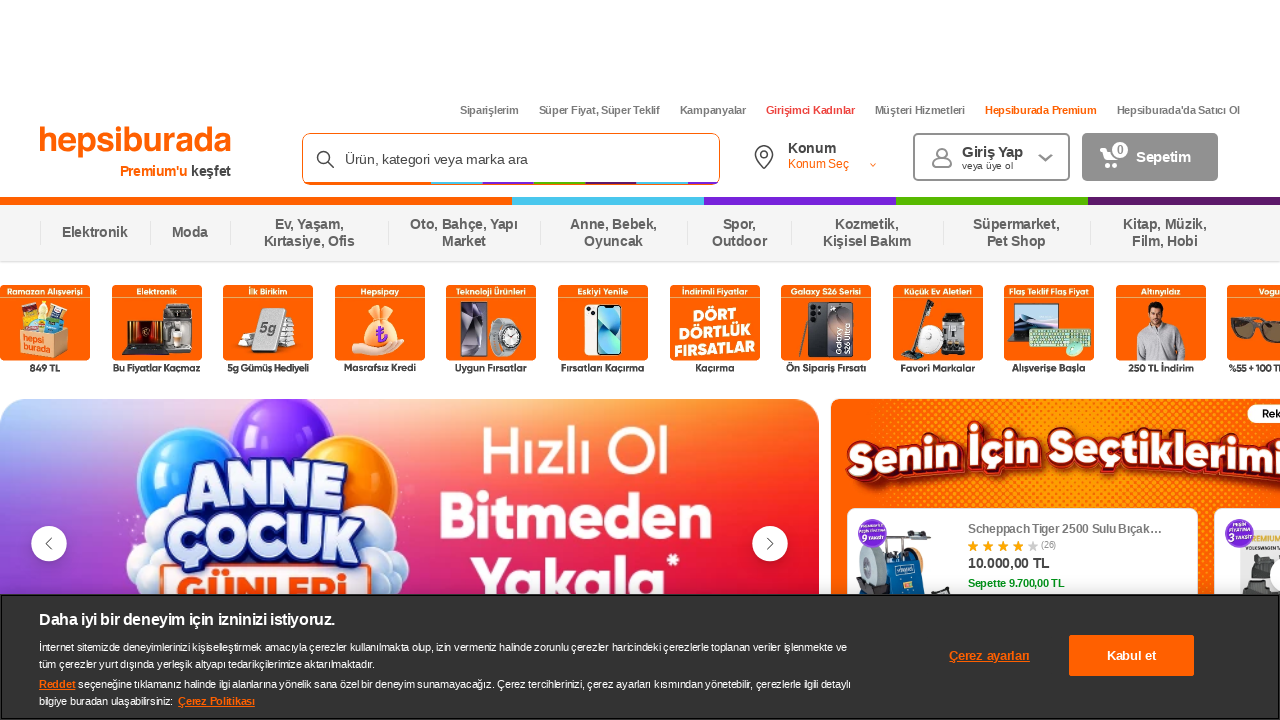

Retrieved href attribute from link without visible text
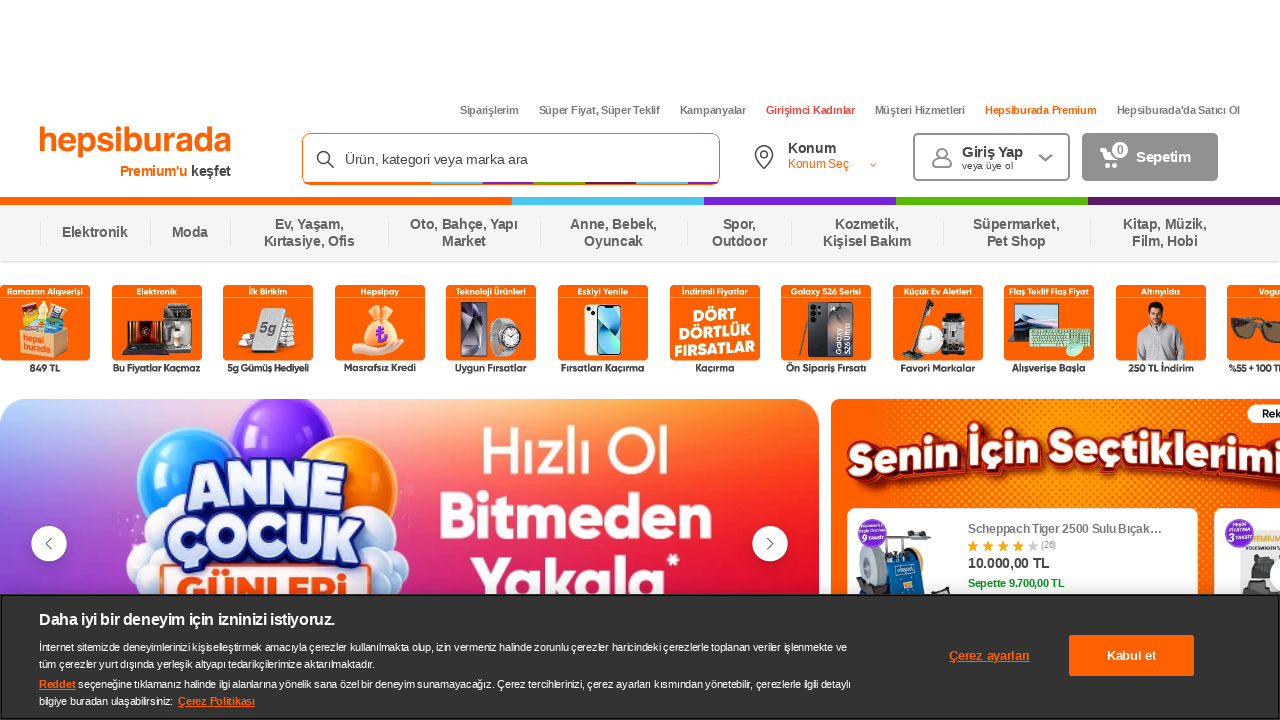

Retrieved title attribute from link
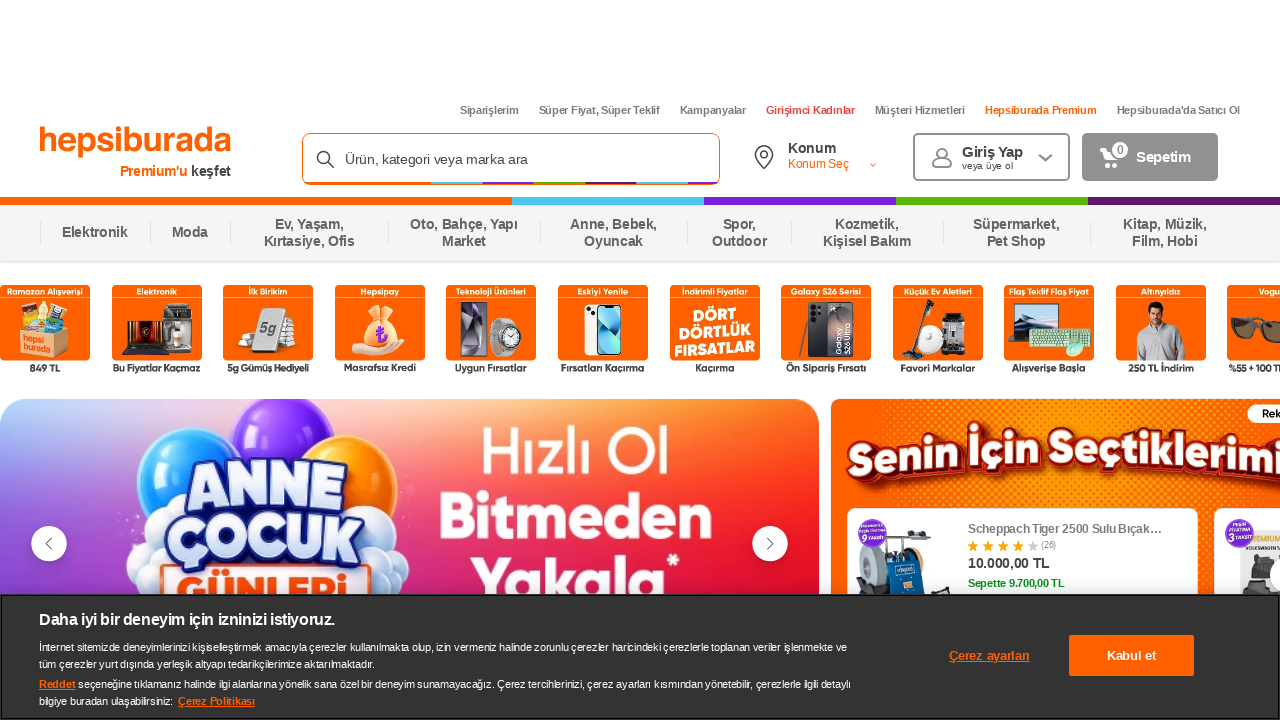

Retrieved rel attribute from link
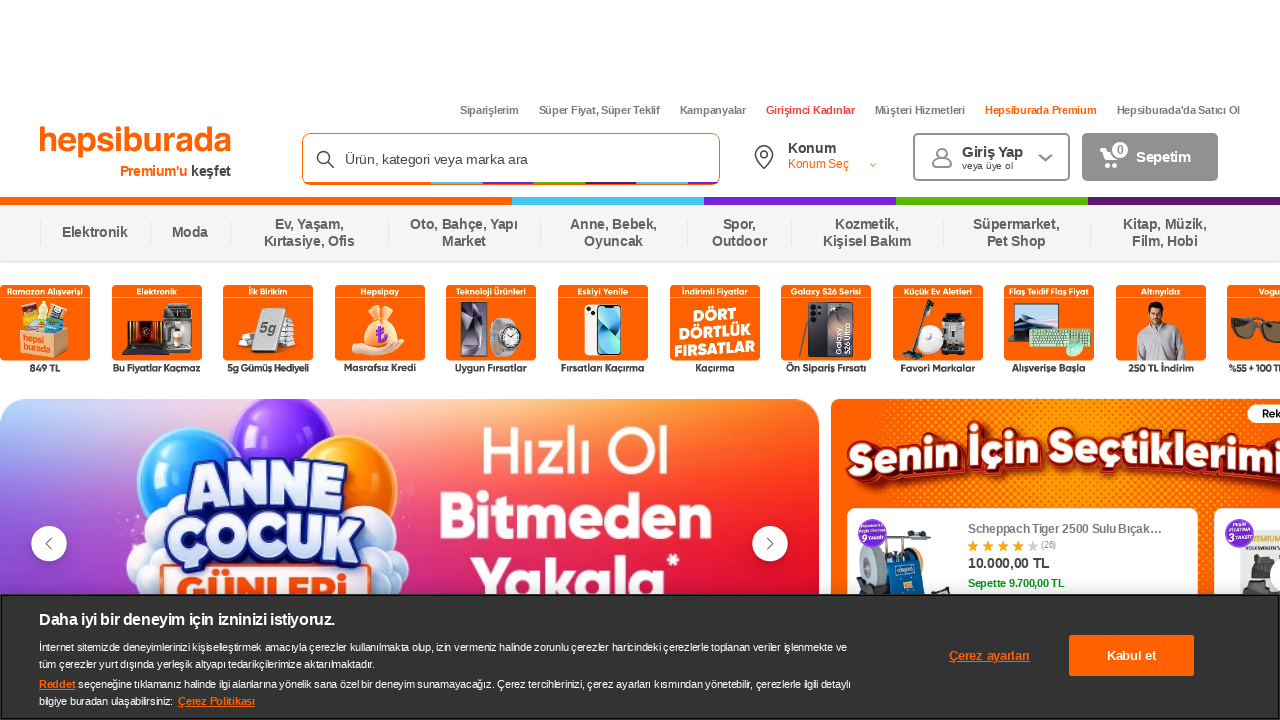

Retrieved href attribute from link without visible text
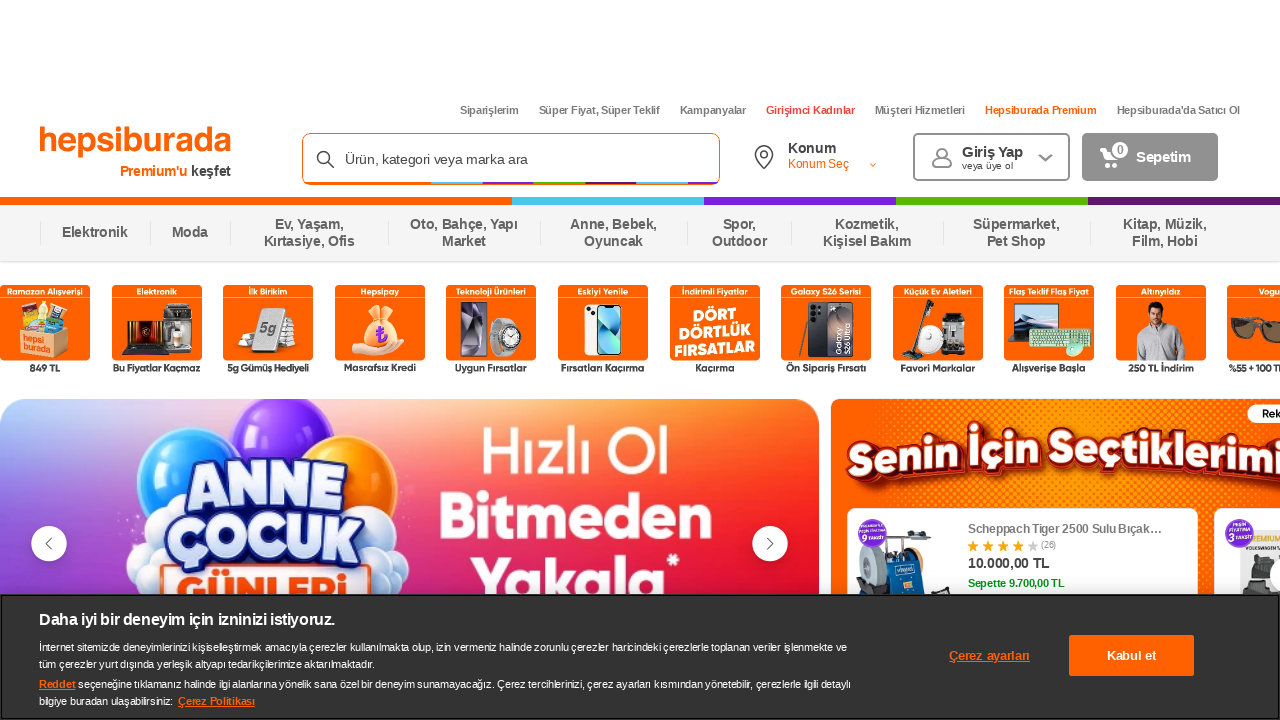

Retrieved title attribute from link
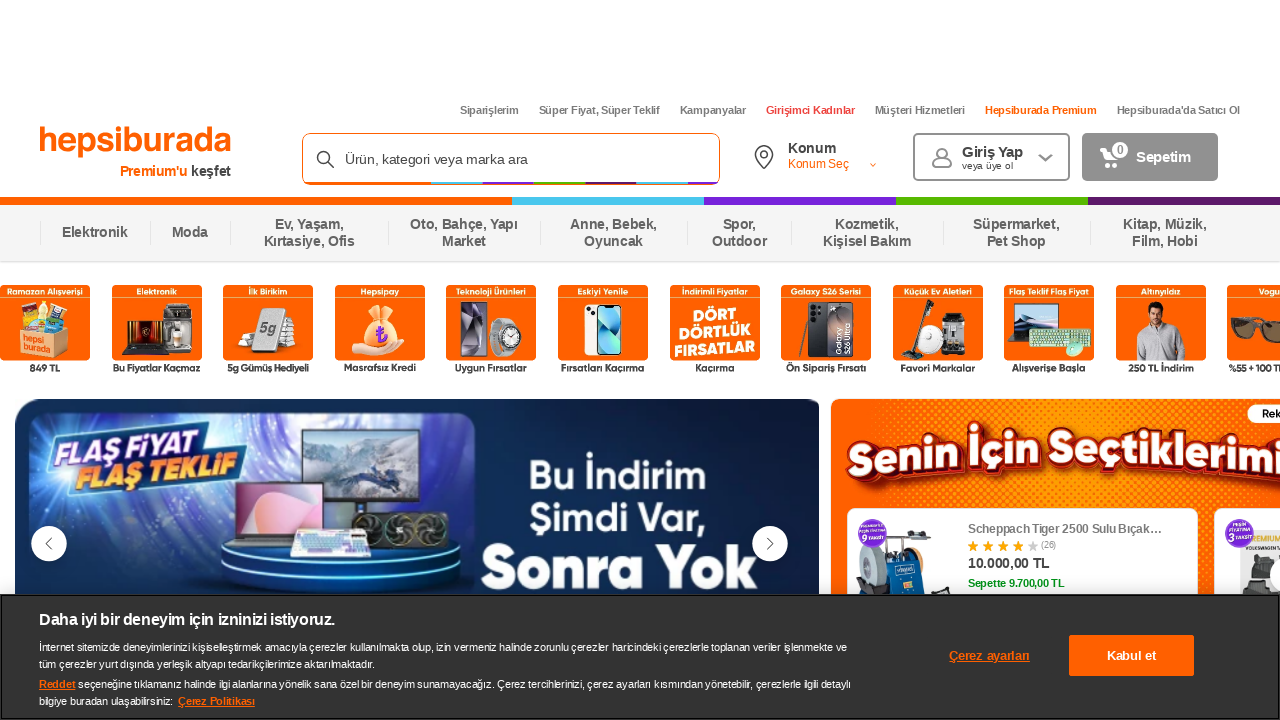

Retrieved rel attribute from link
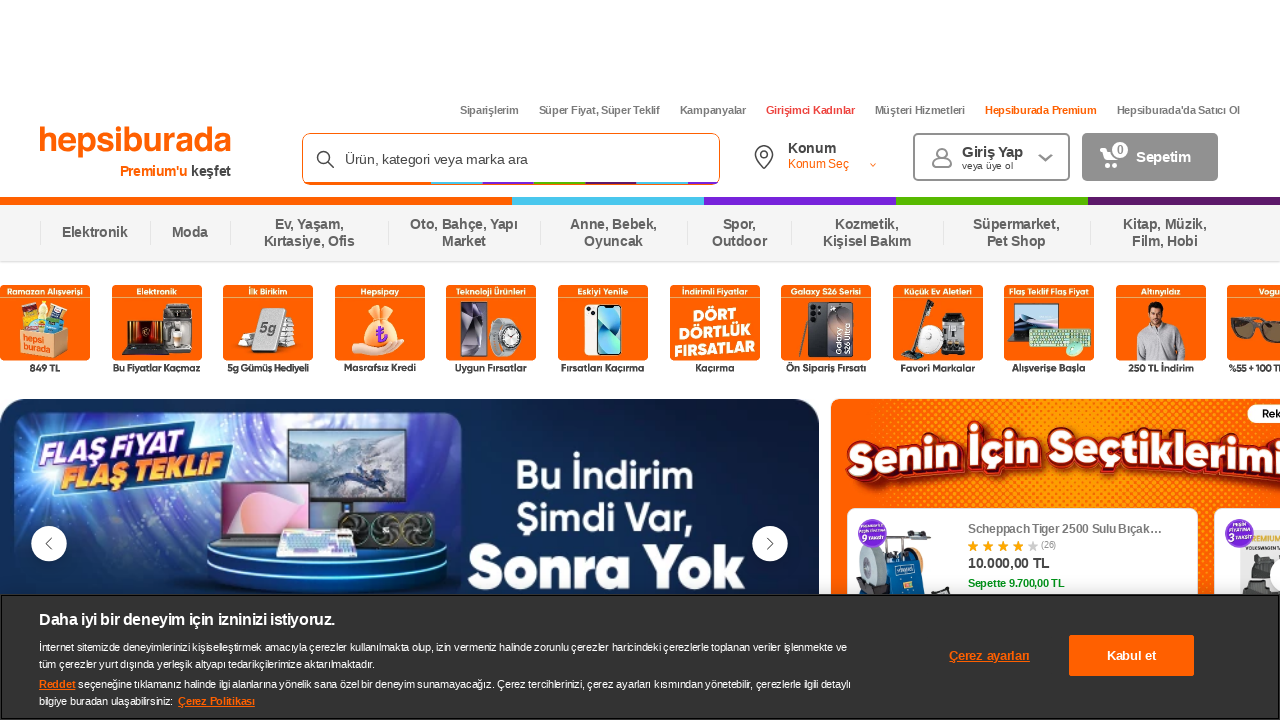

Retrieved href attribute from link without visible text
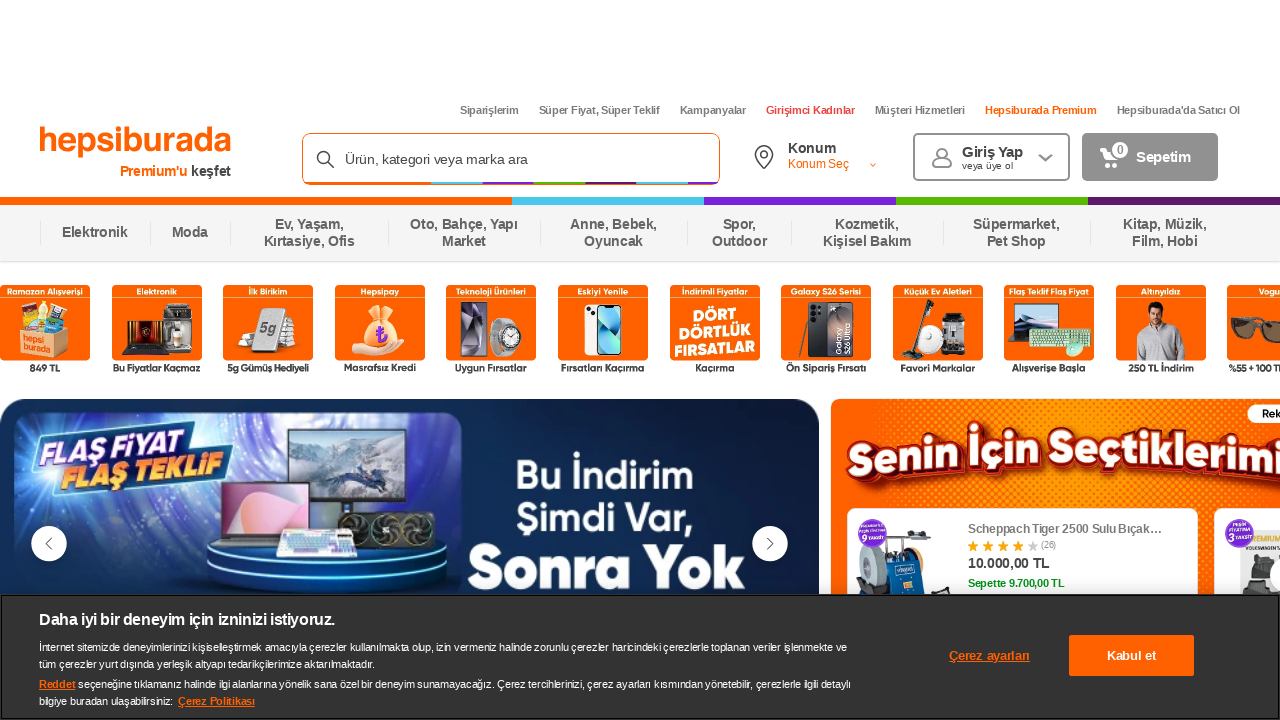

Retrieved title attribute from link
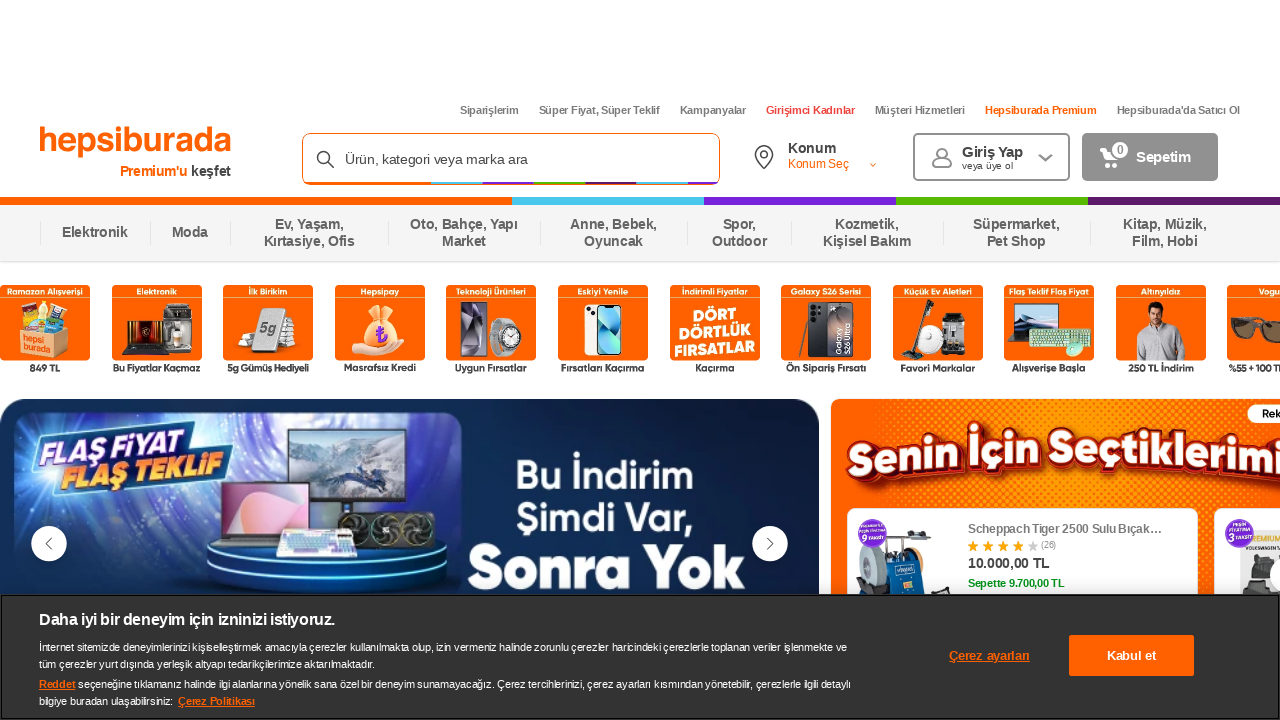

Retrieved rel attribute from link
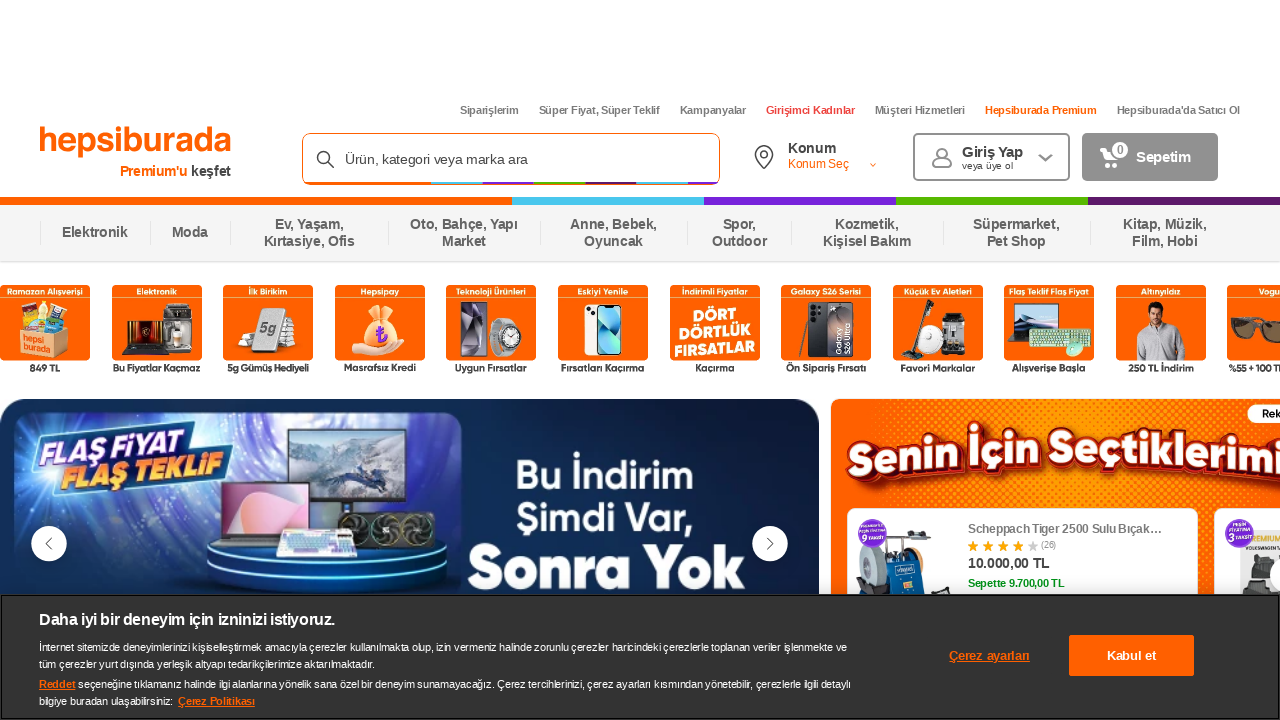

Retrieved href attribute from link without visible text
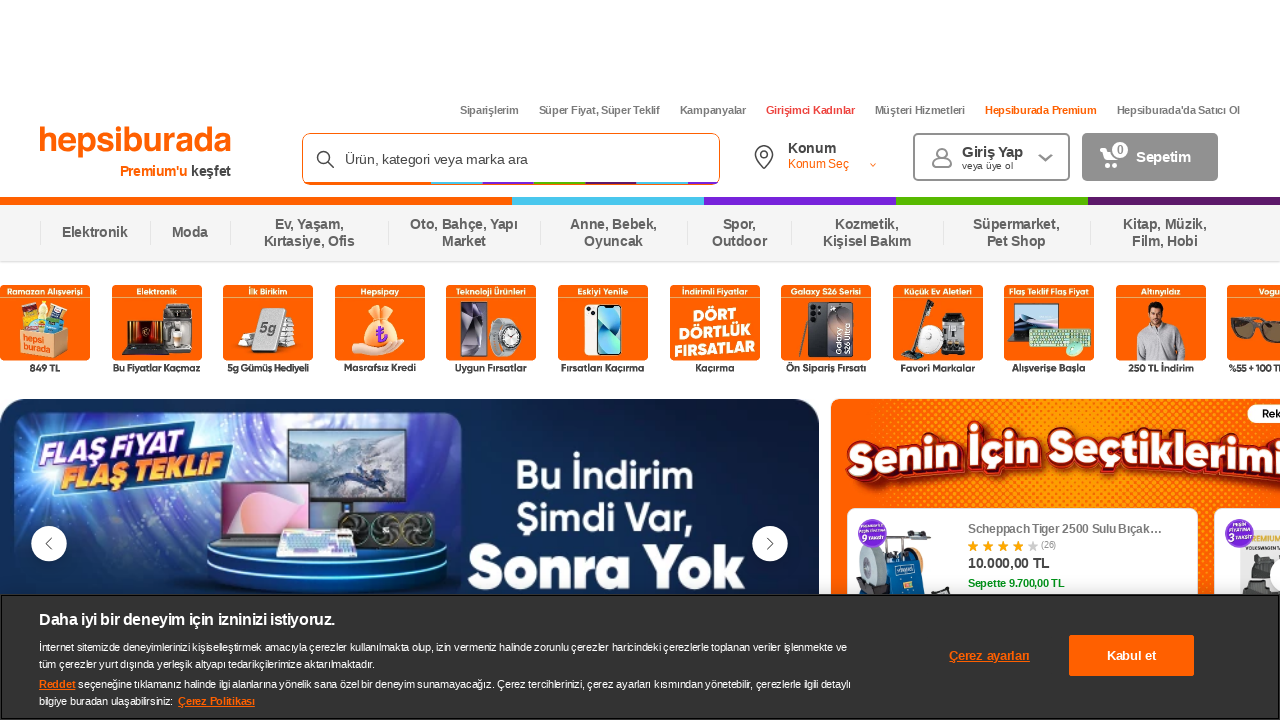

Retrieved title attribute from link
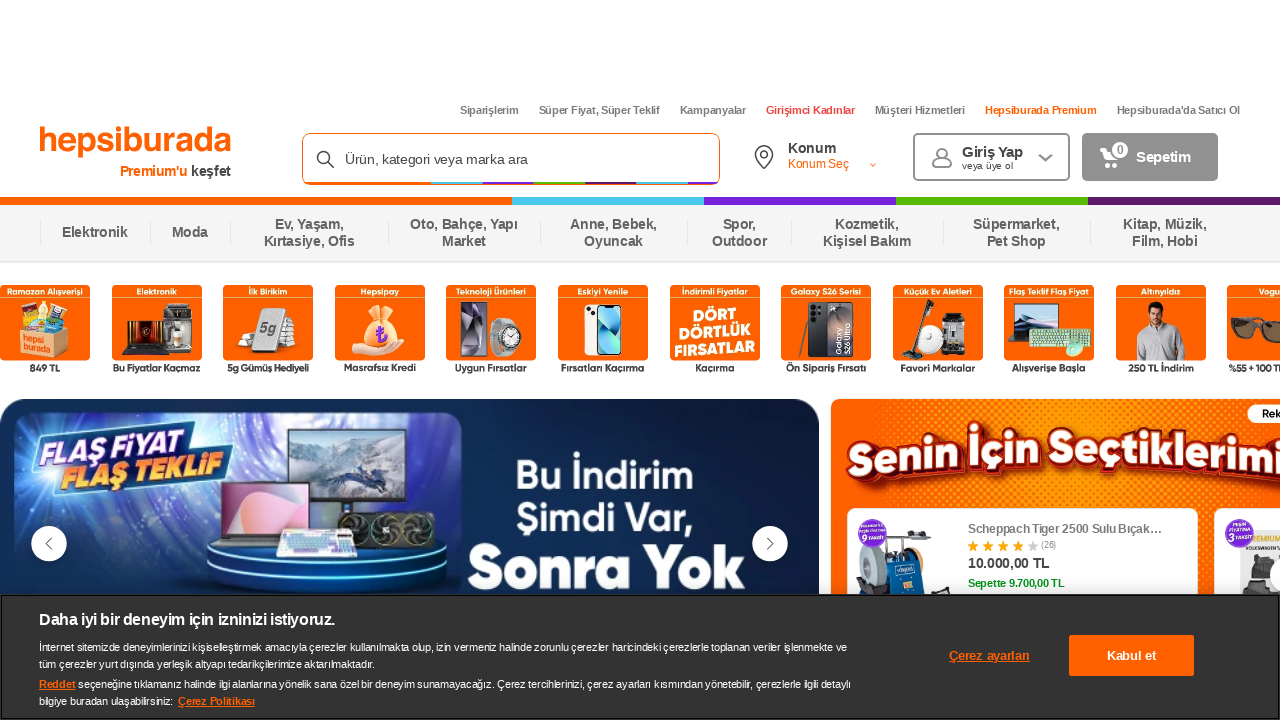

Retrieved rel attribute from link
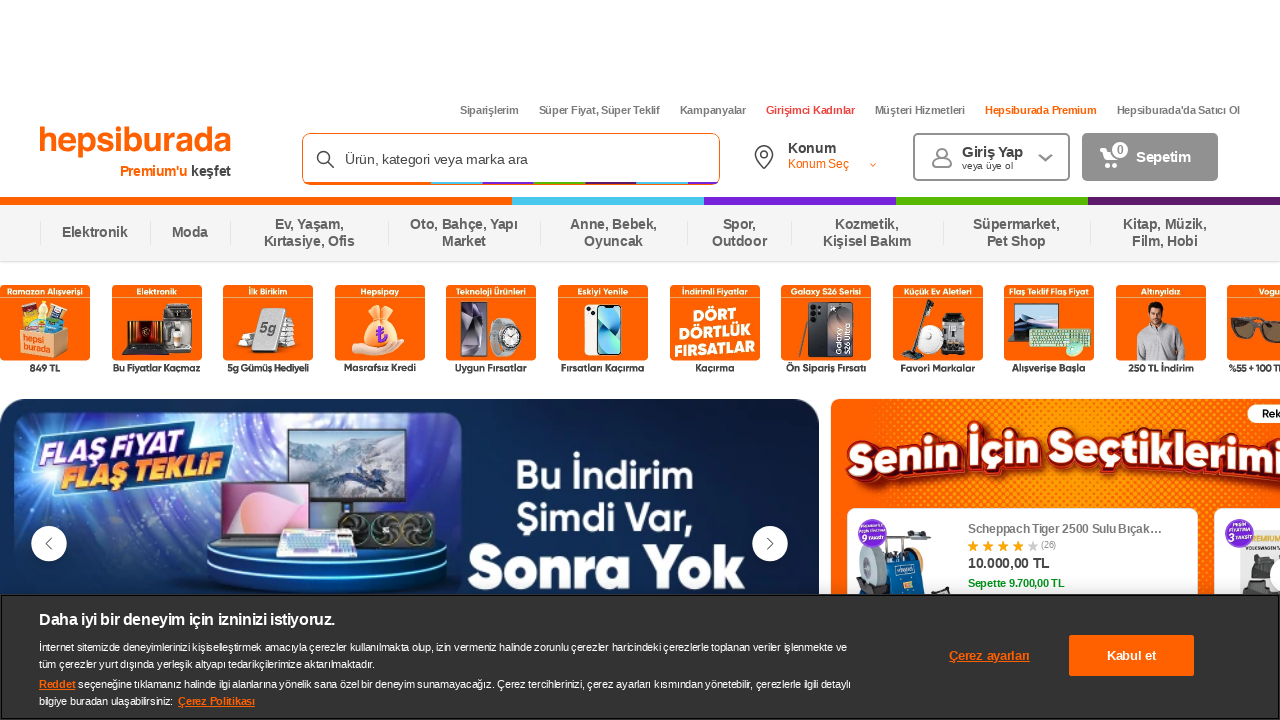

Retrieved href attribute from link without visible text
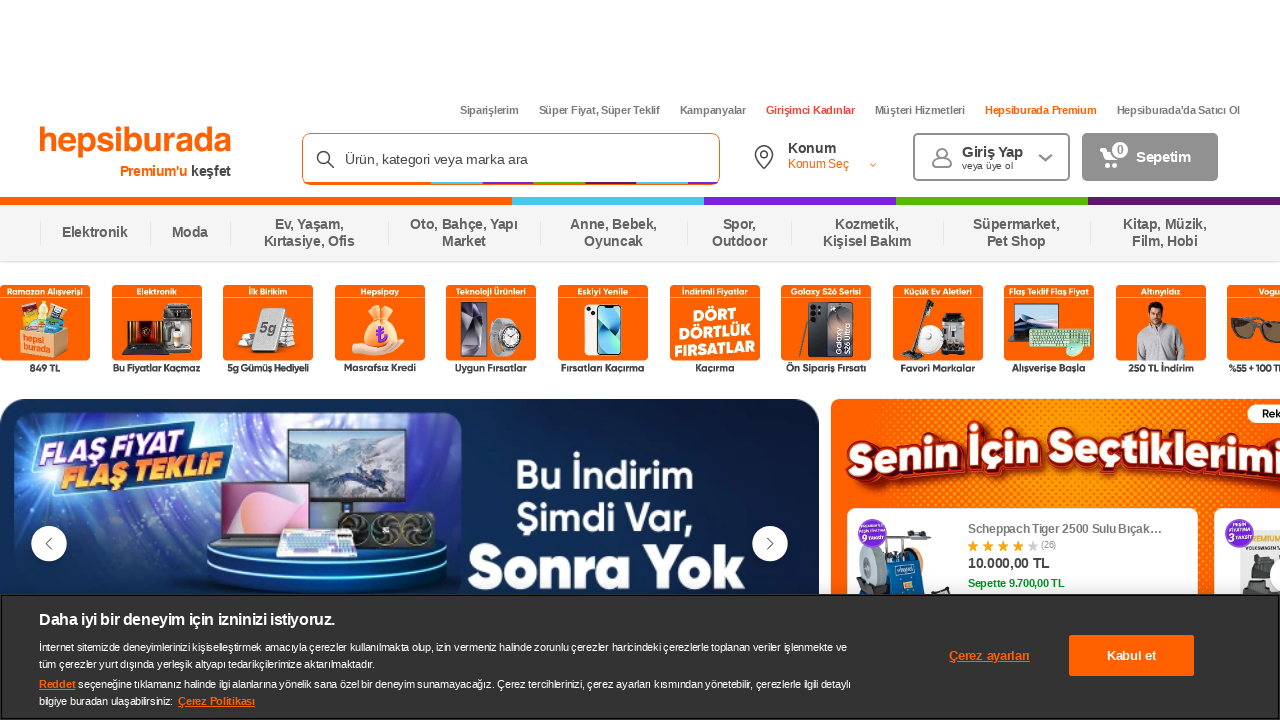

Retrieved title attribute from link
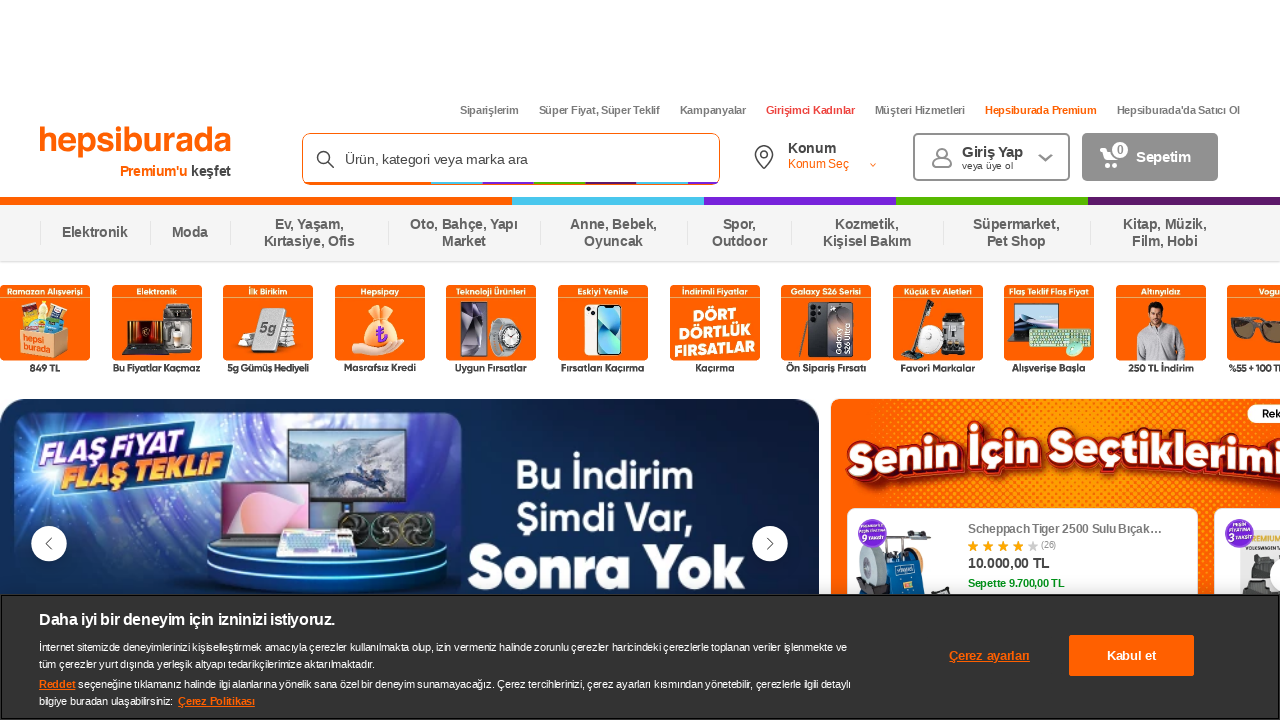

Retrieved rel attribute from link
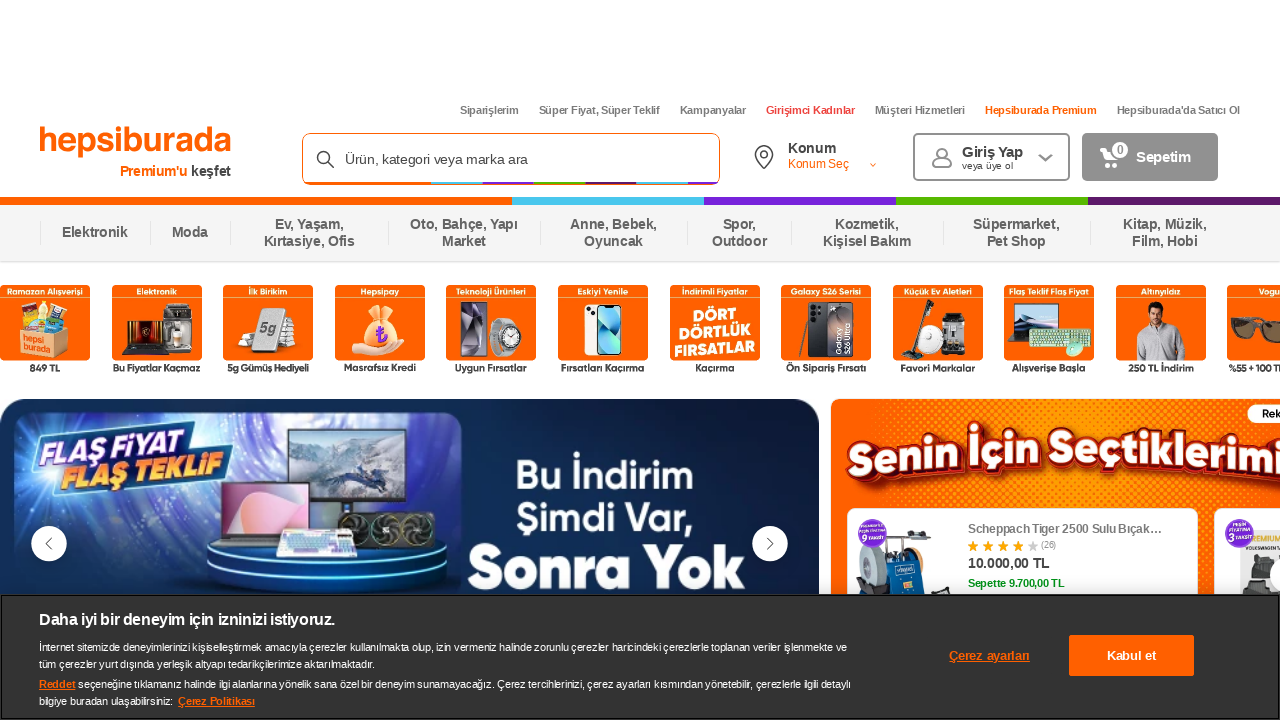

Retrieved href attribute from link without visible text
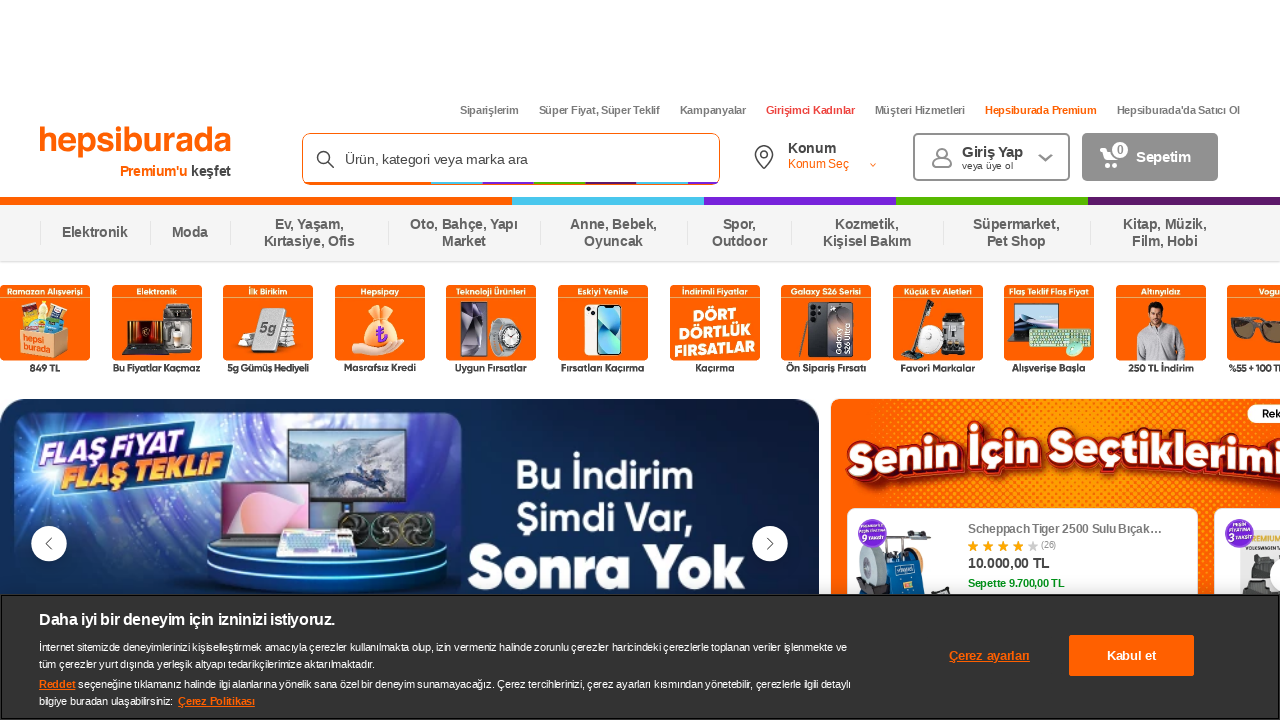

Retrieved title attribute from link
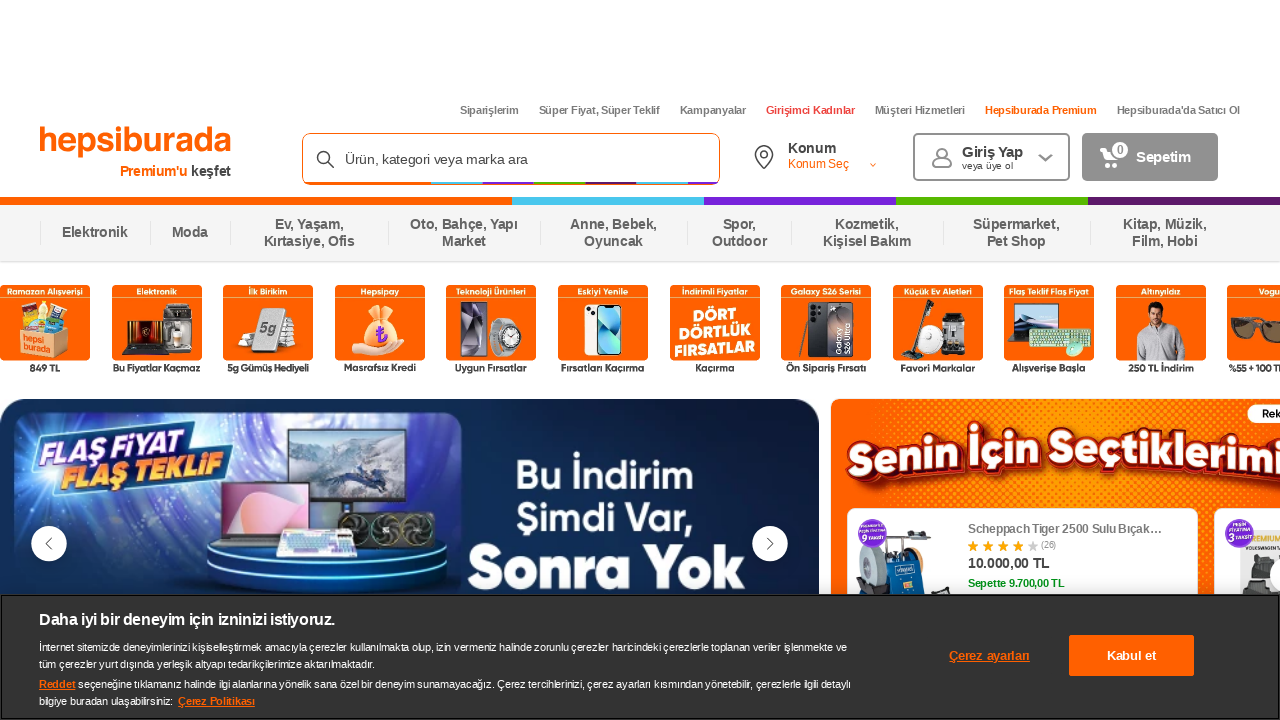

Retrieved rel attribute from link
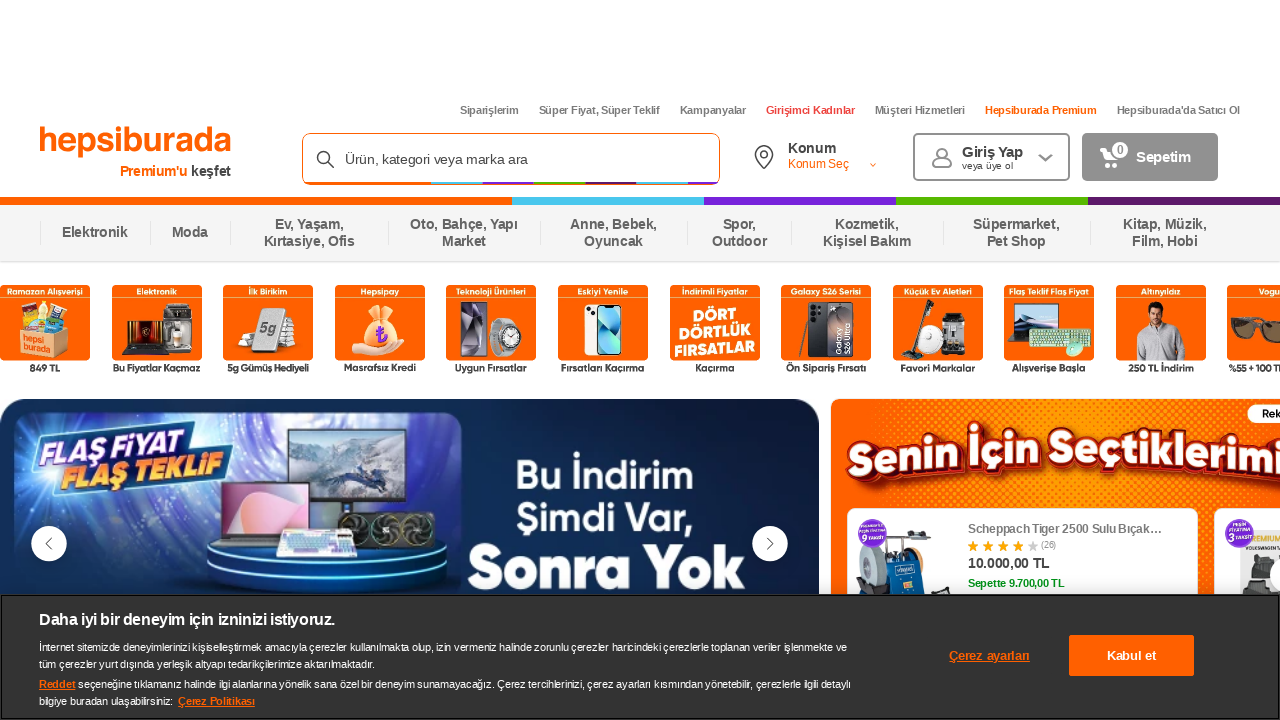

Retrieved href attribute from link without visible text
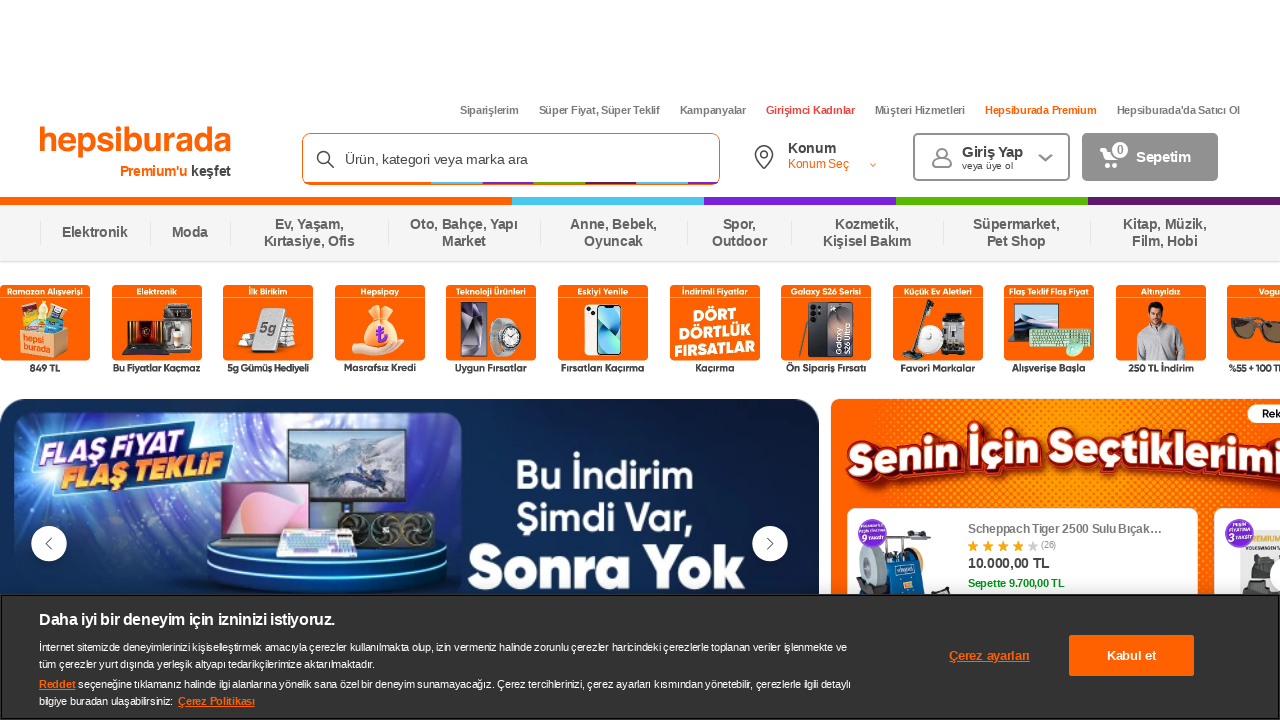

Retrieved title attribute from link
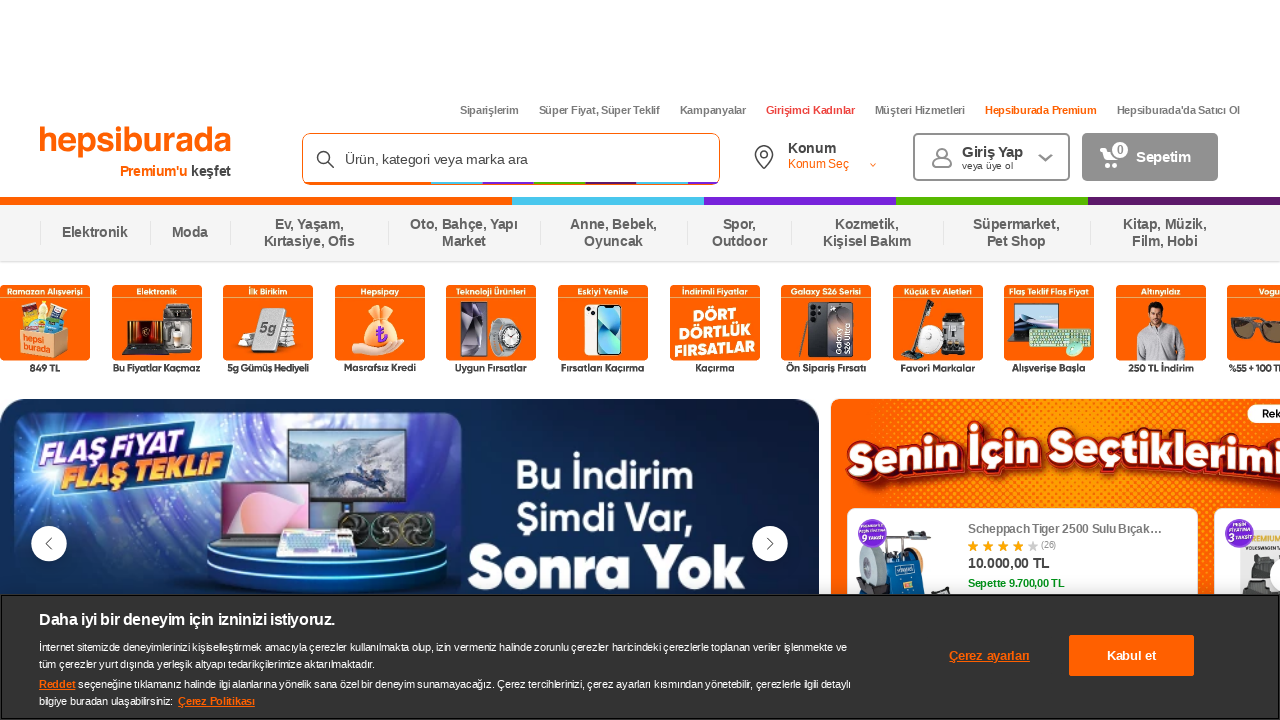

Retrieved rel attribute from link
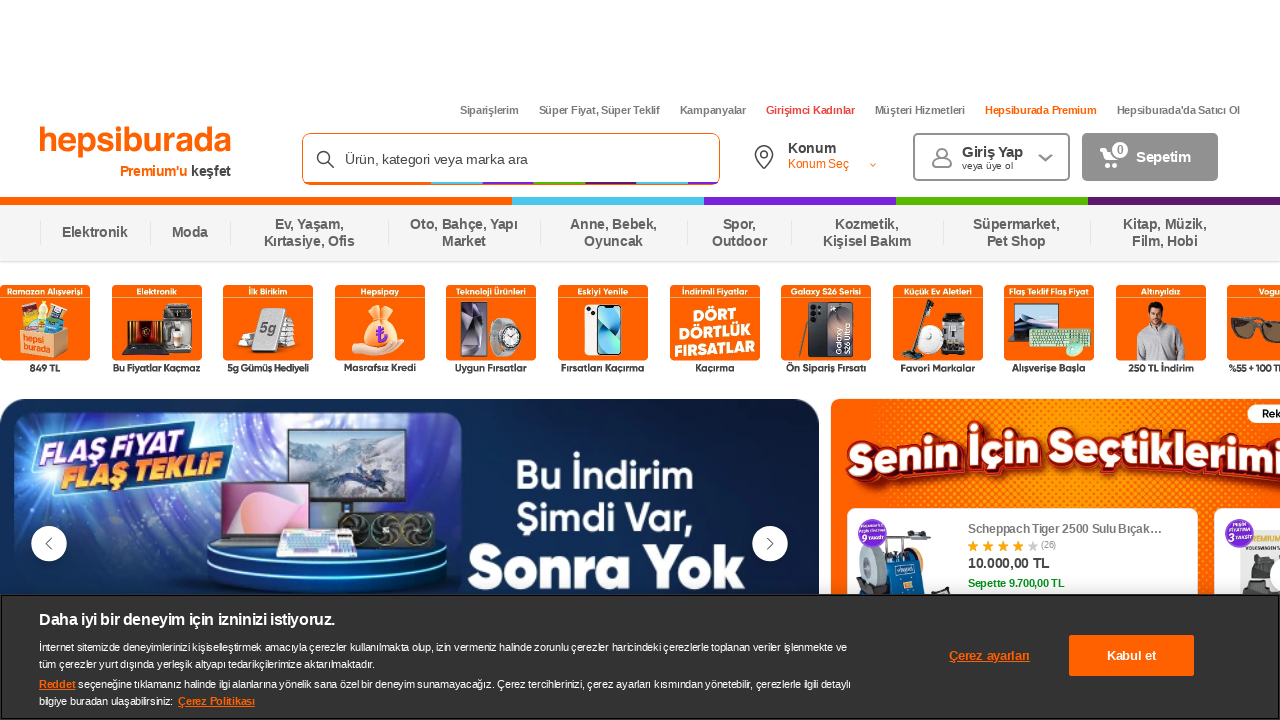

Retrieved href attribute from link without visible text
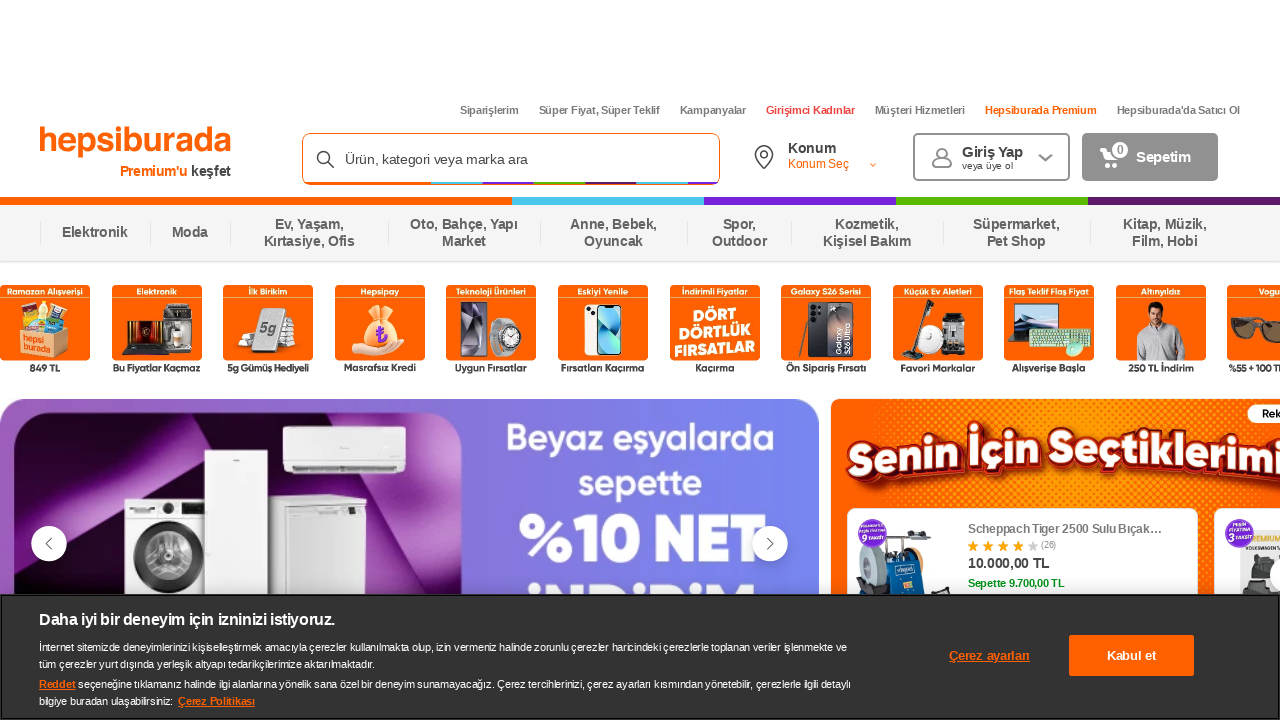

Retrieved title attribute from link
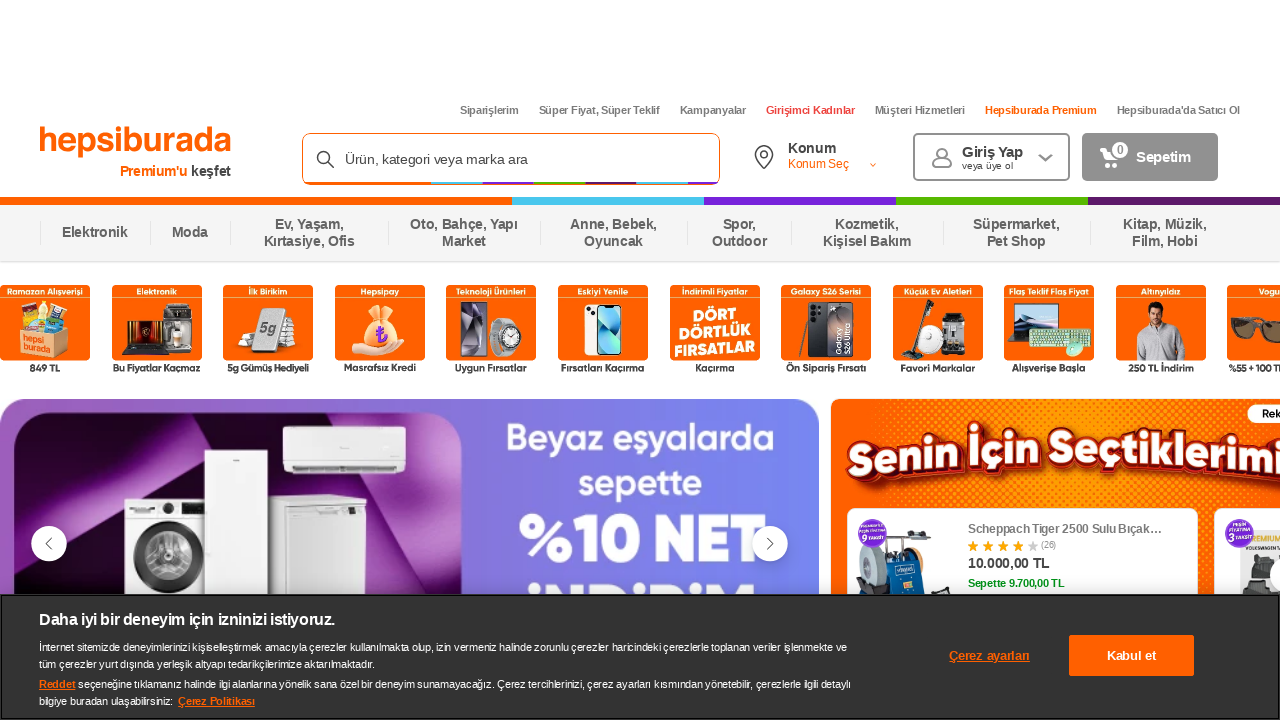

Retrieved rel attribute from link
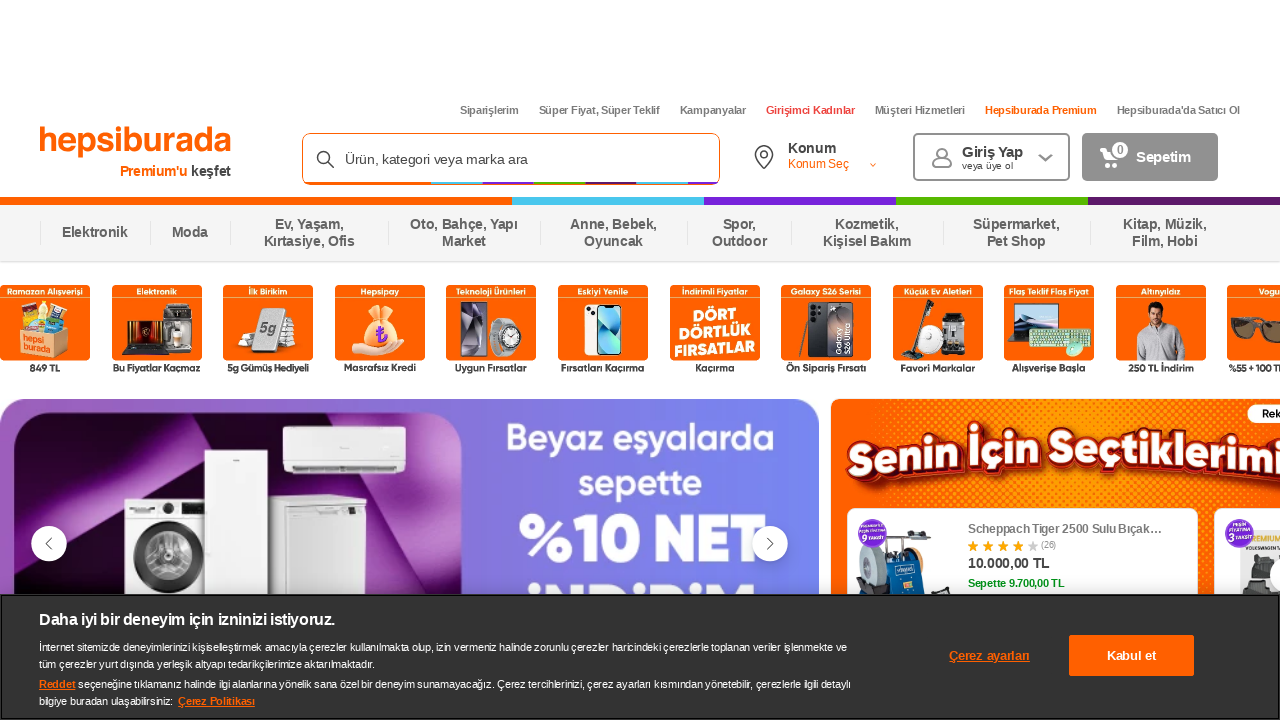

Retrieved href attribute from link without visible text
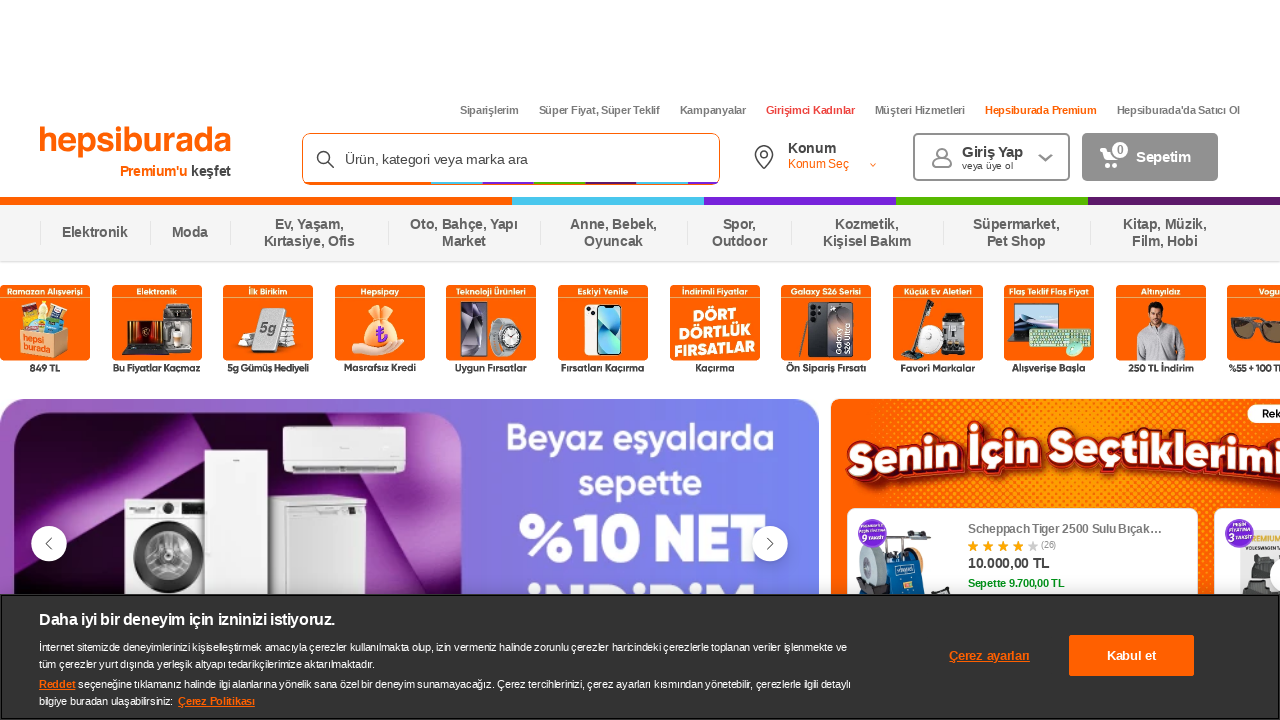

Retrieved title attribute from link
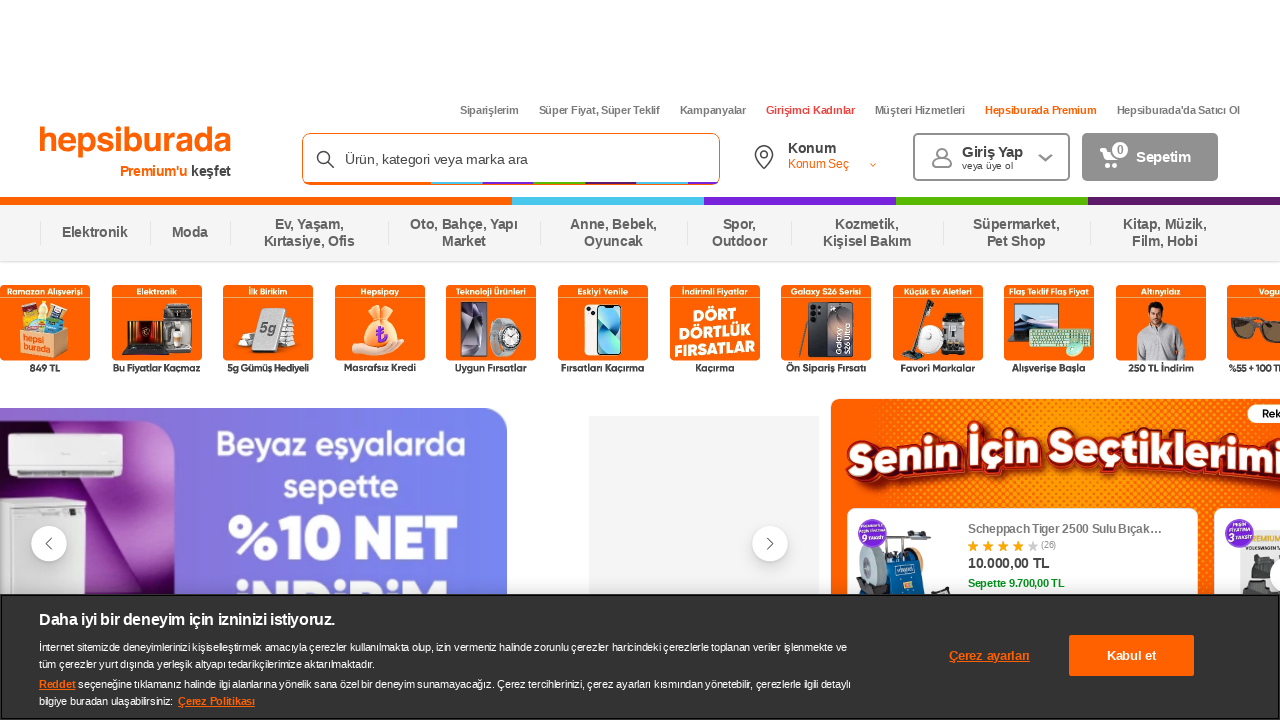

Retrieved rel attribute from link
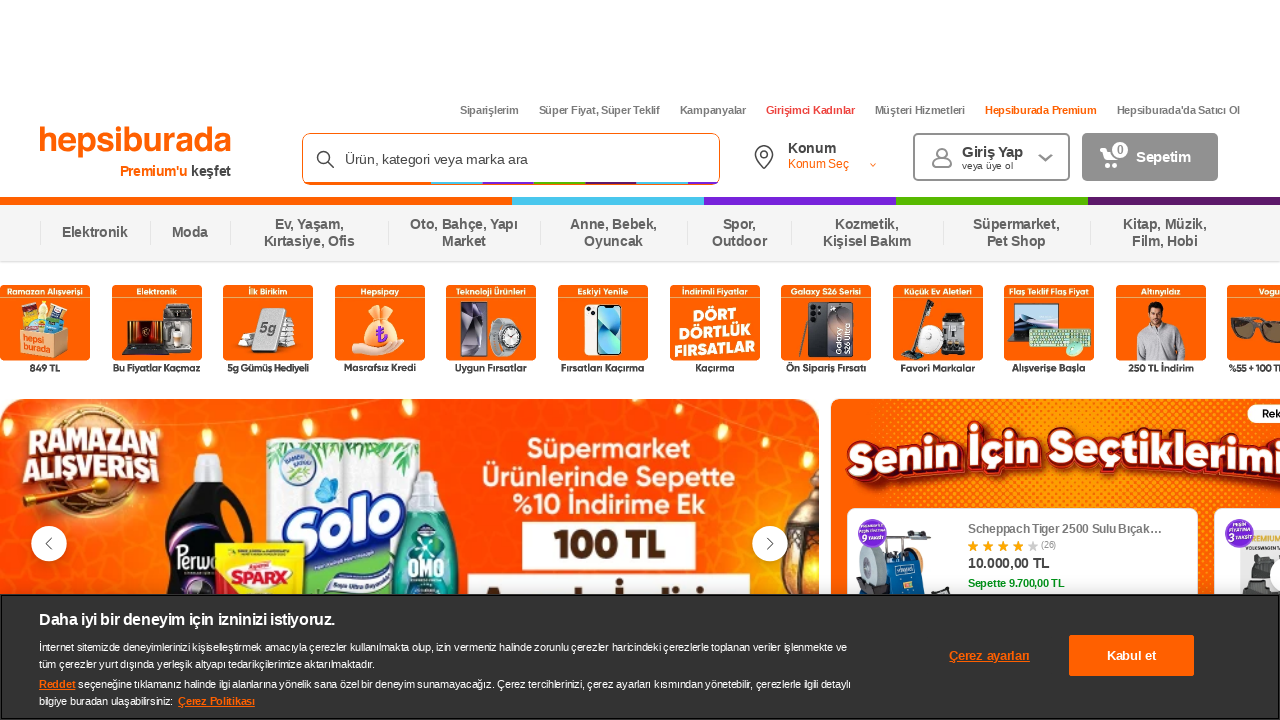

Retrieved href attribute from link without visible text
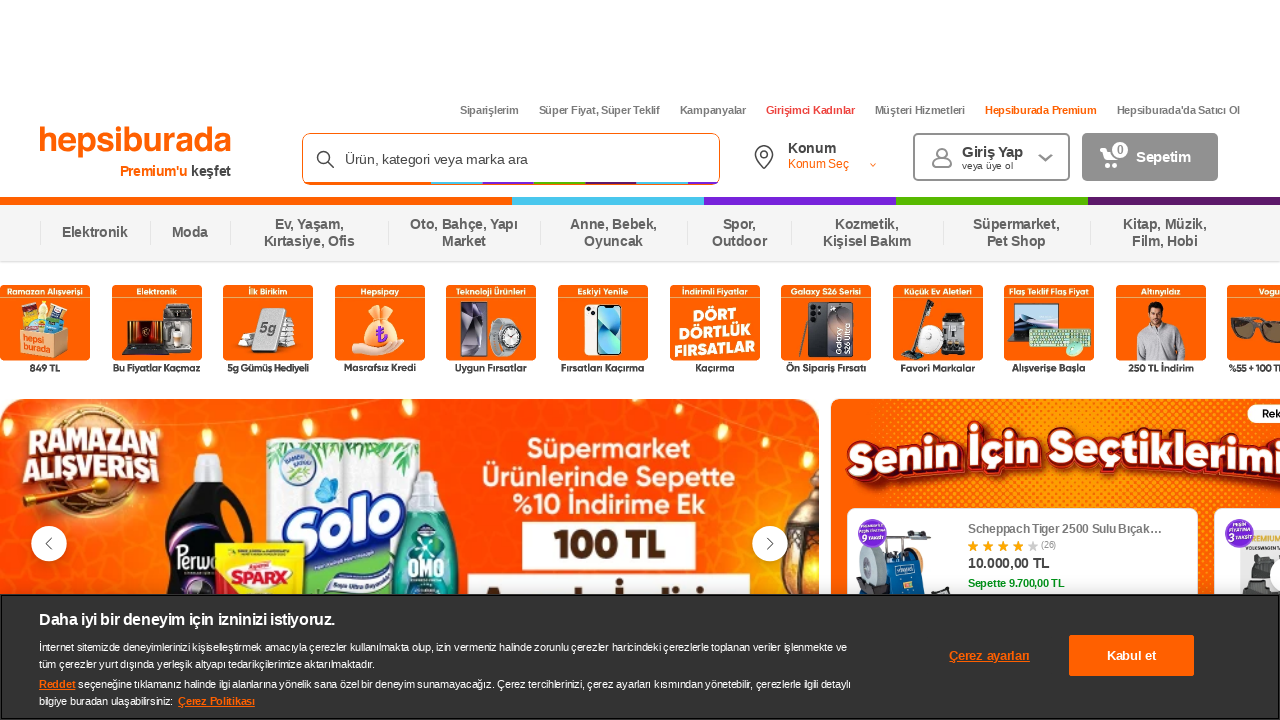

Retrieved title attribute from link
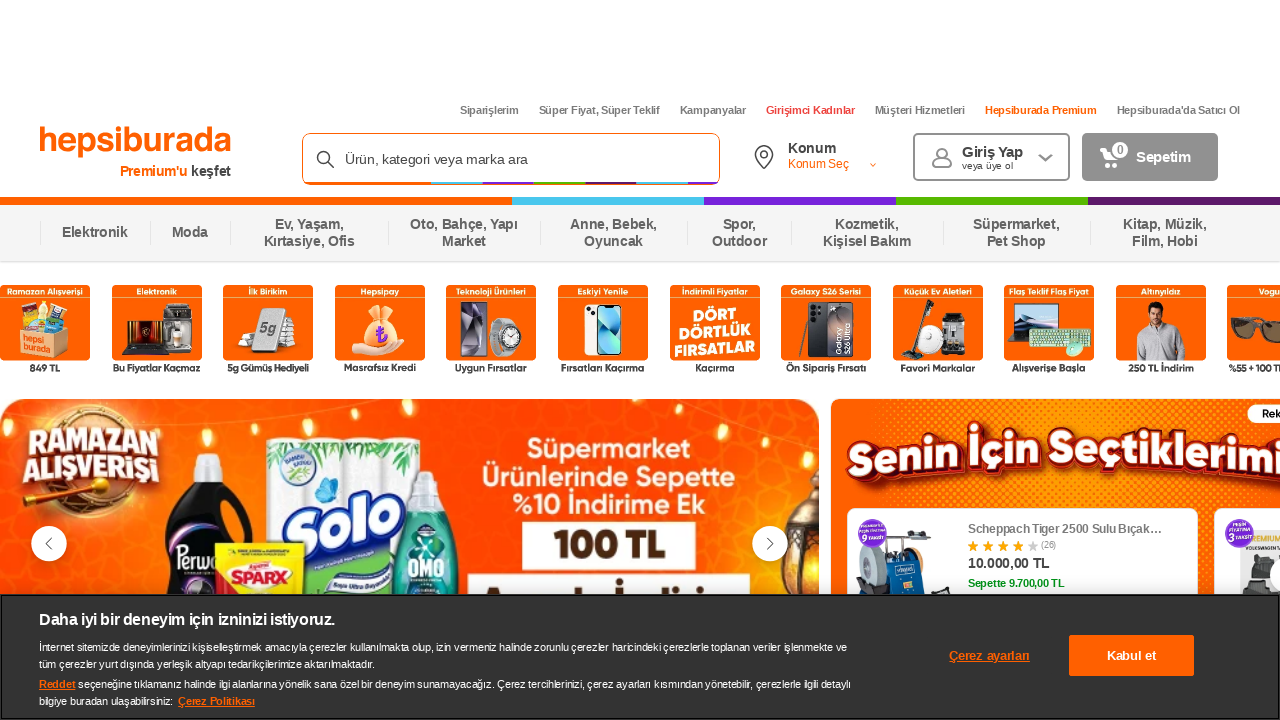

Retrieved rel attribute from link
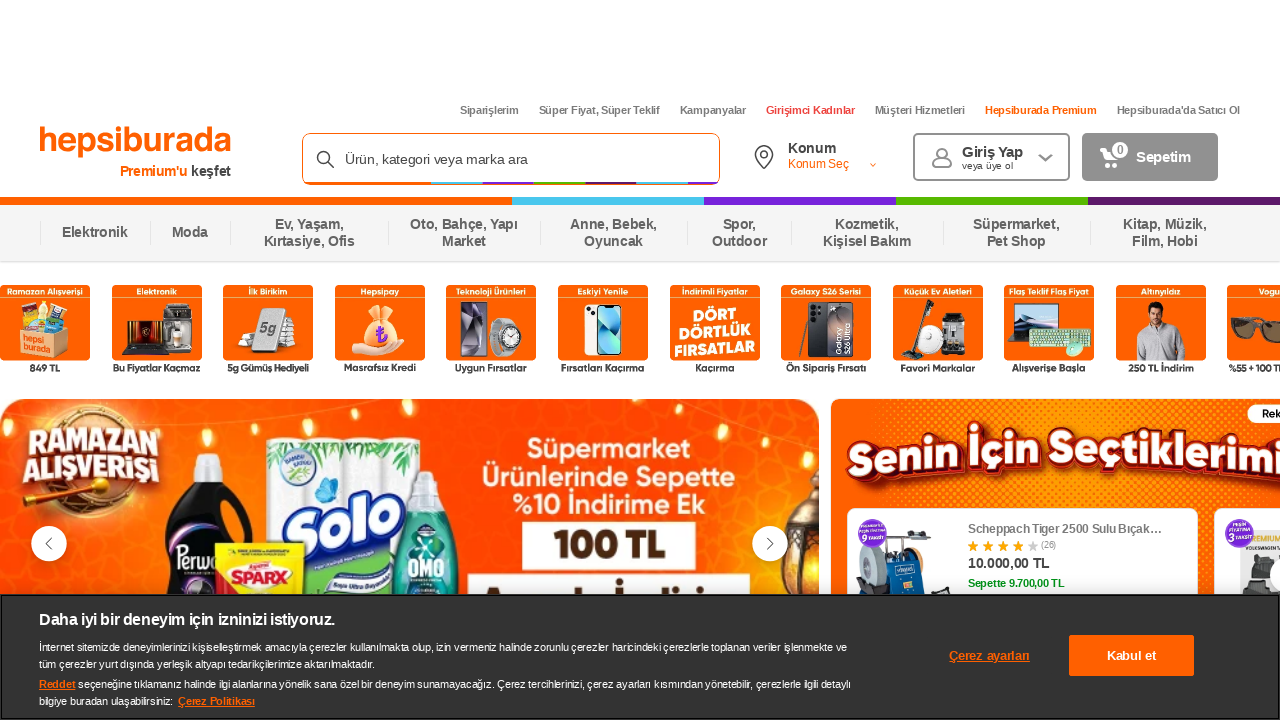

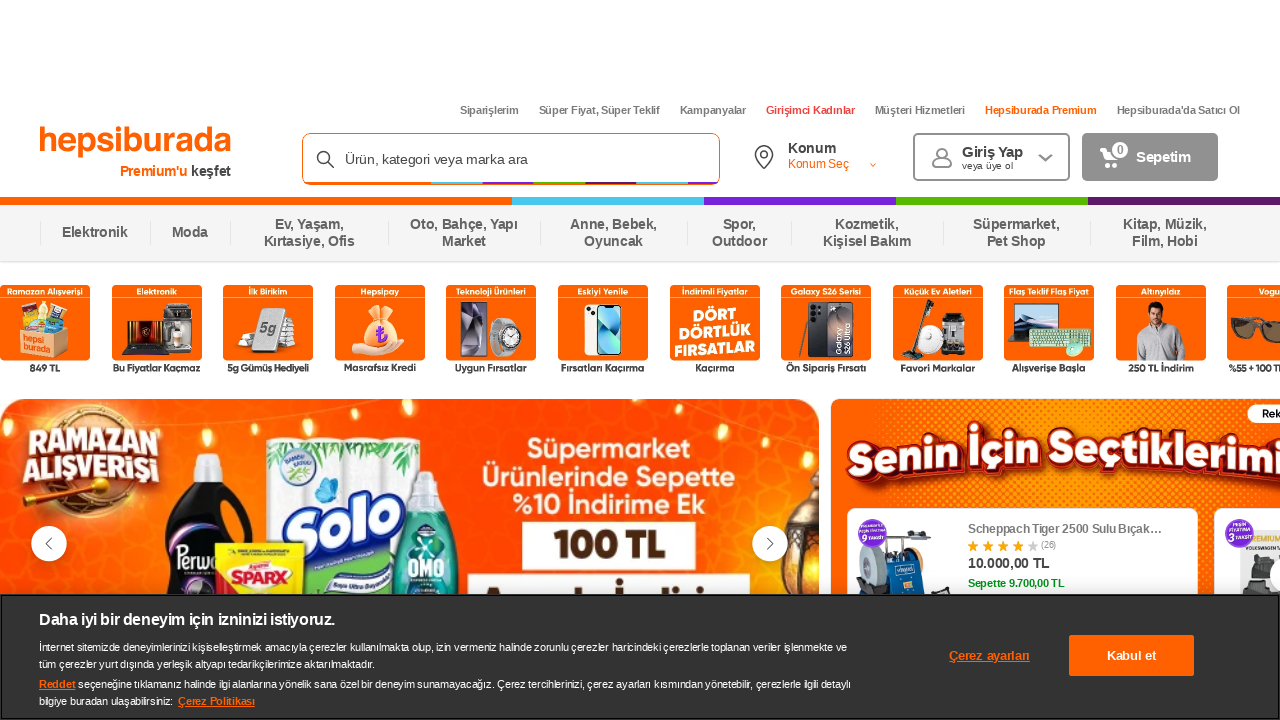